Tests filling a large form by entering text into all input fields and clicking the submit button. The form appears to be a practice form with many input fields.

Starting URL: http://suninjuly.github.io/huge_form.html

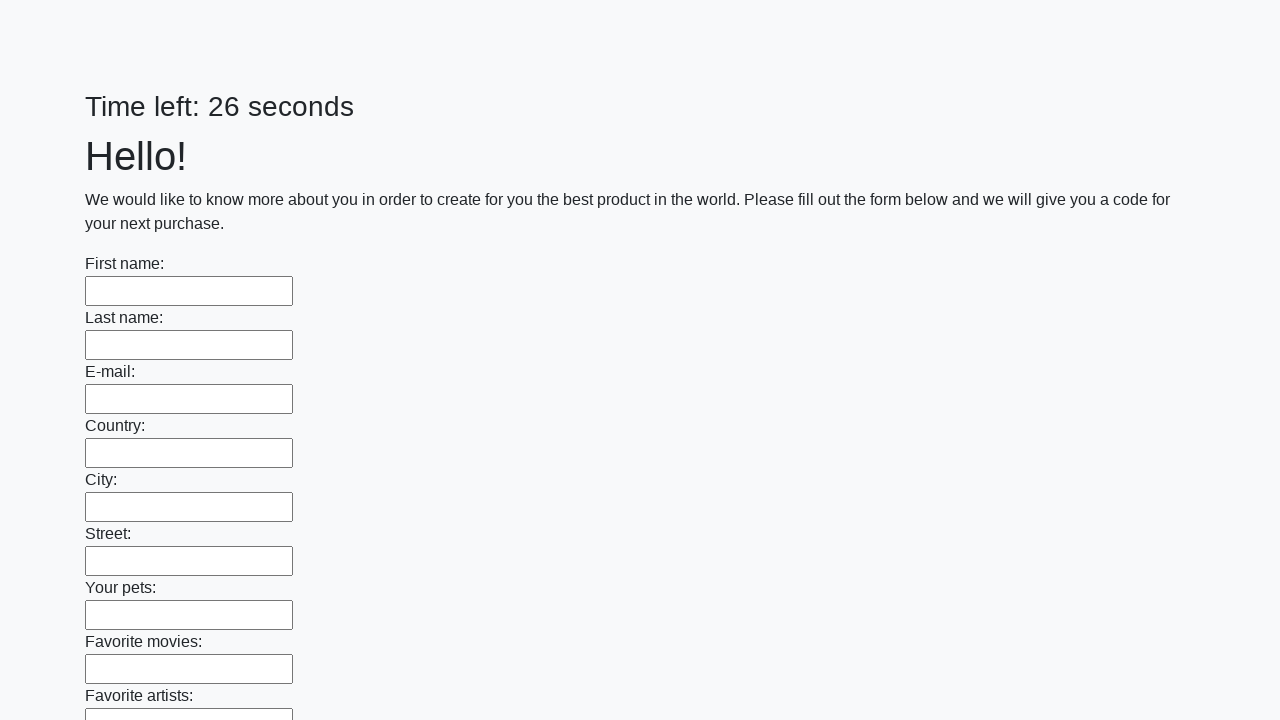

Located all input elements on the page
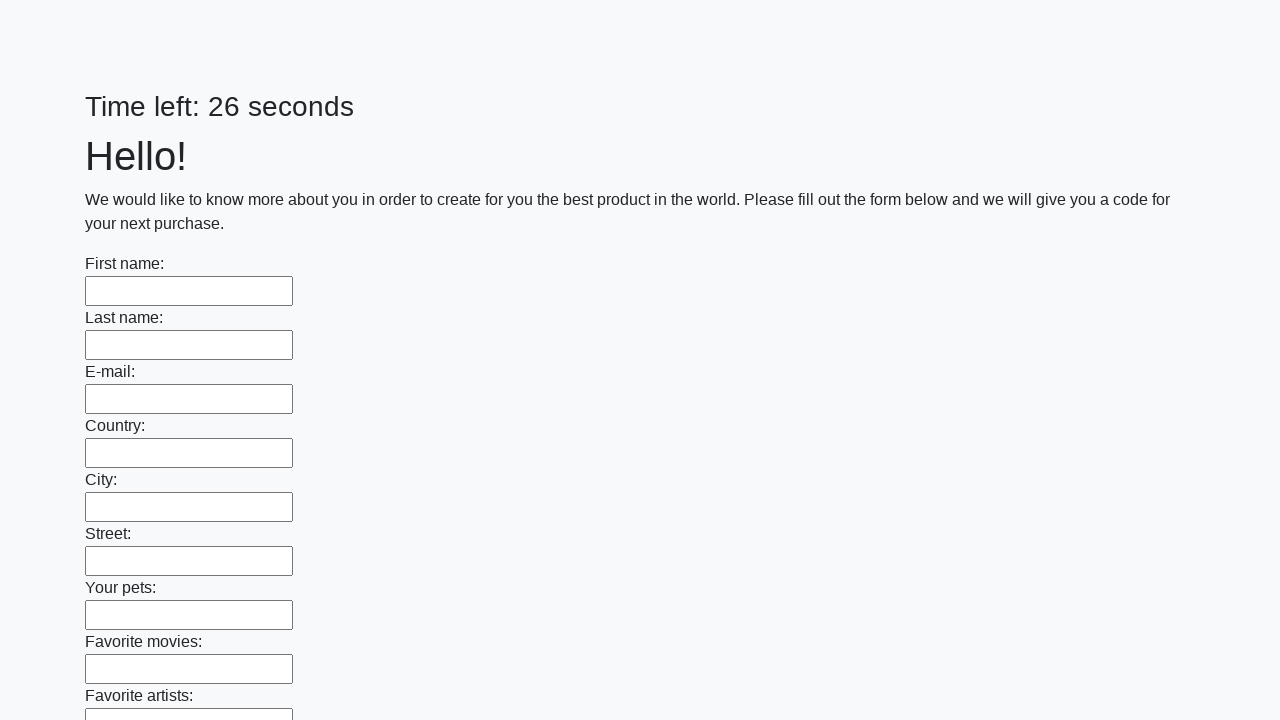

Filled input field 0 with 'ням 0' on input >> nth=0
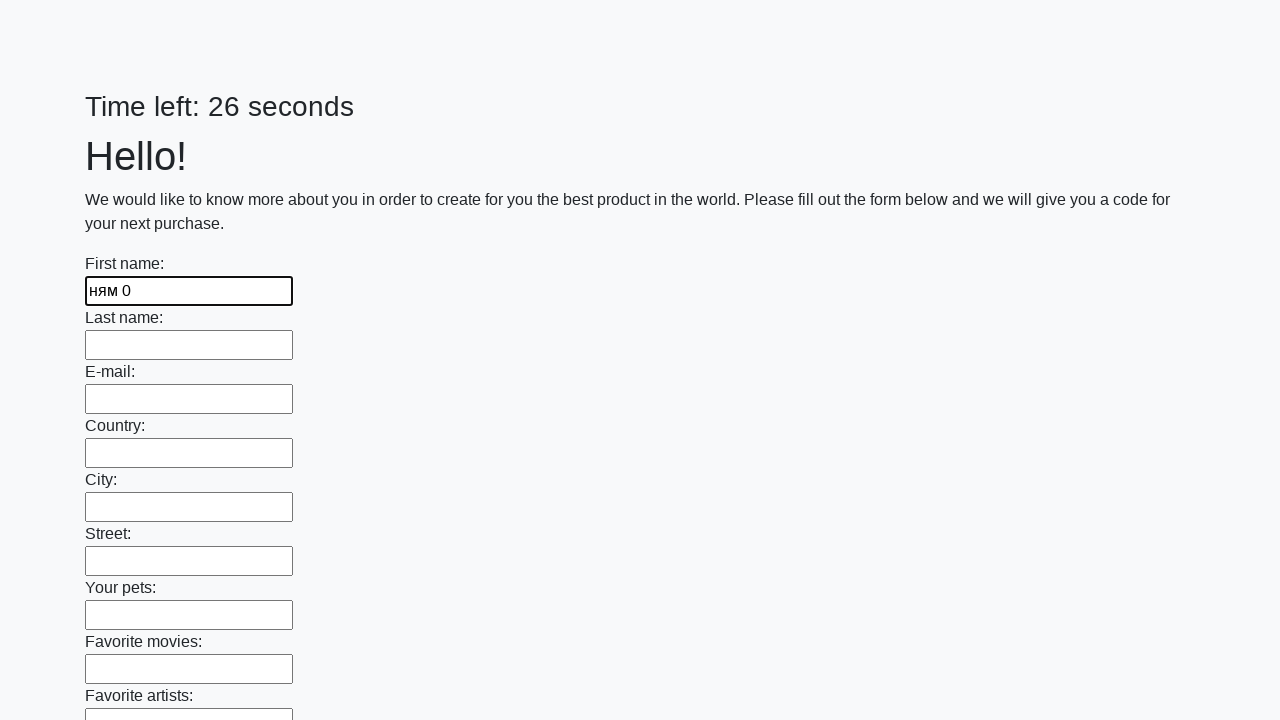

Filled input field 1 with 'ням 1' on input >> nth=1
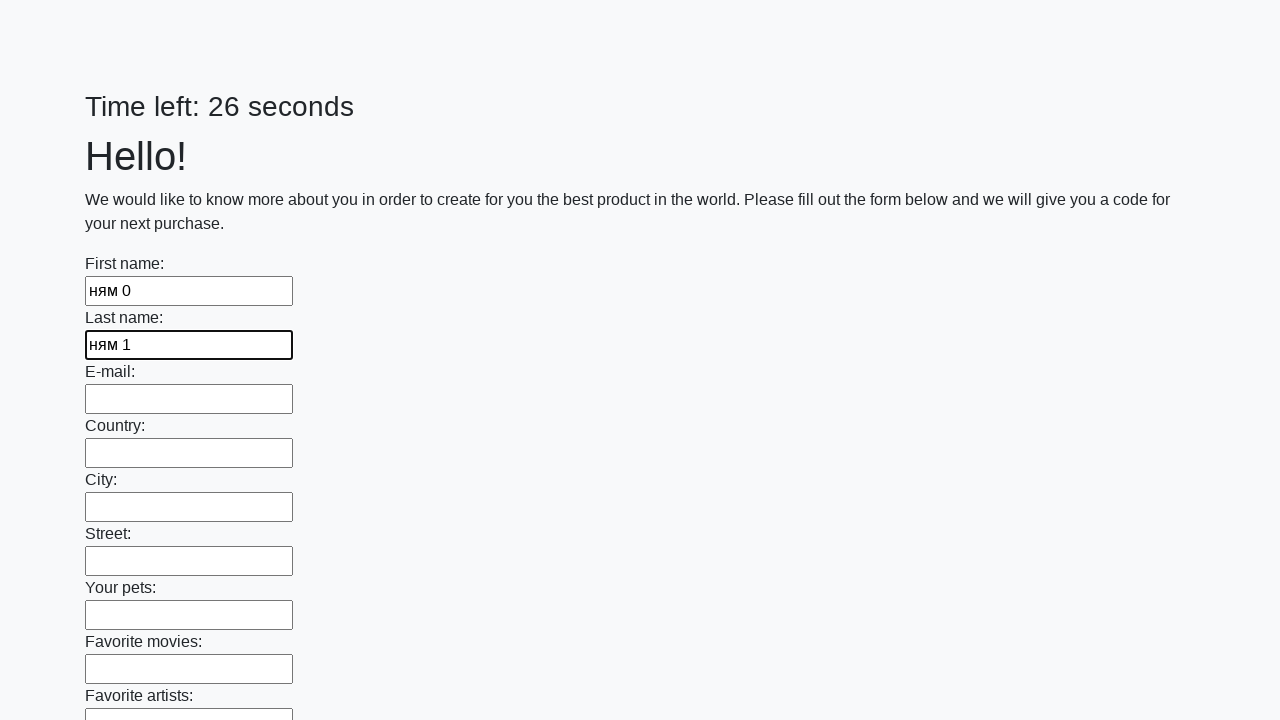

Filled input field 2 with 'ням 2' on input >> nth=2
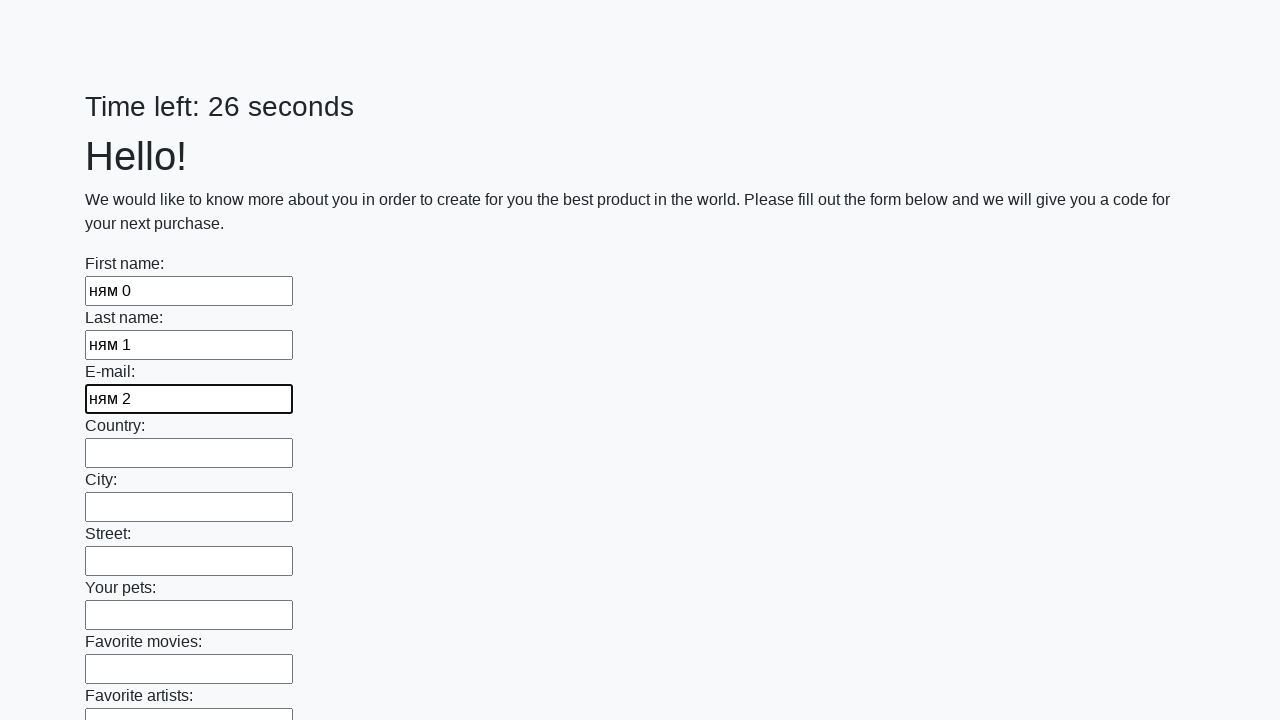

Filled input field 3 with 'ням 3' on input >> nth=3
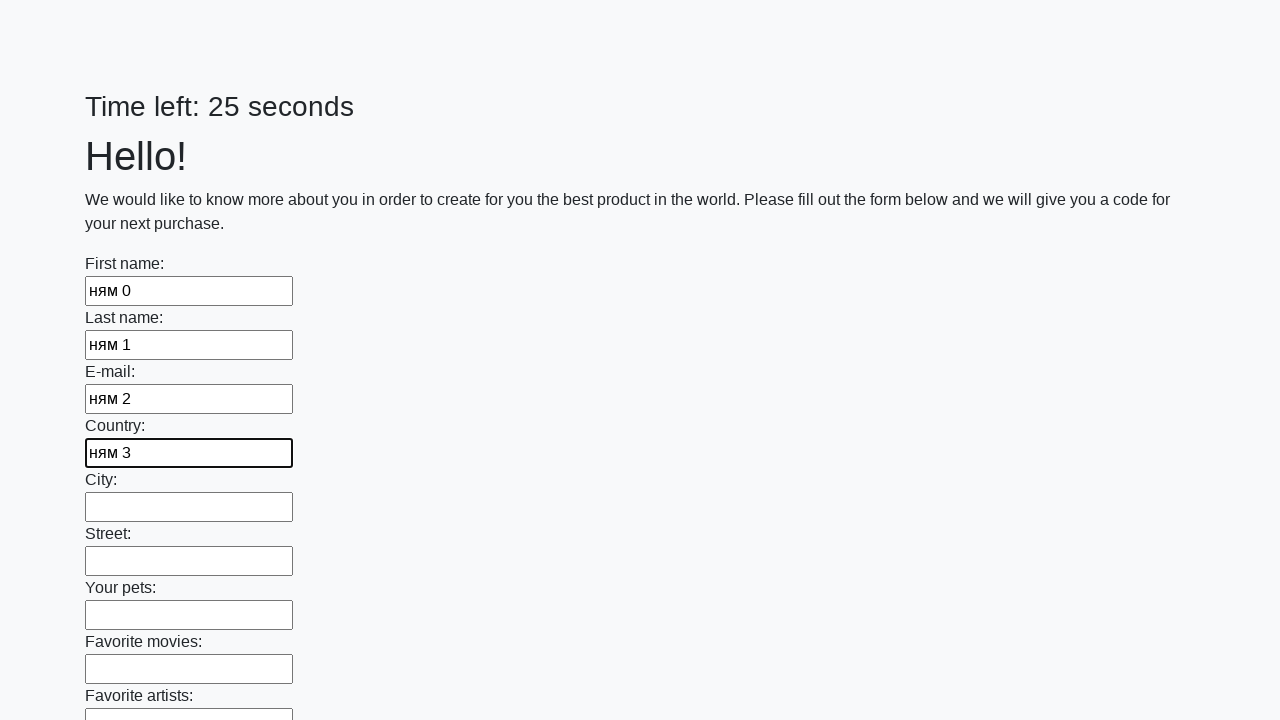

Filled input field 4 with 'ням 4' on input >> nth=4
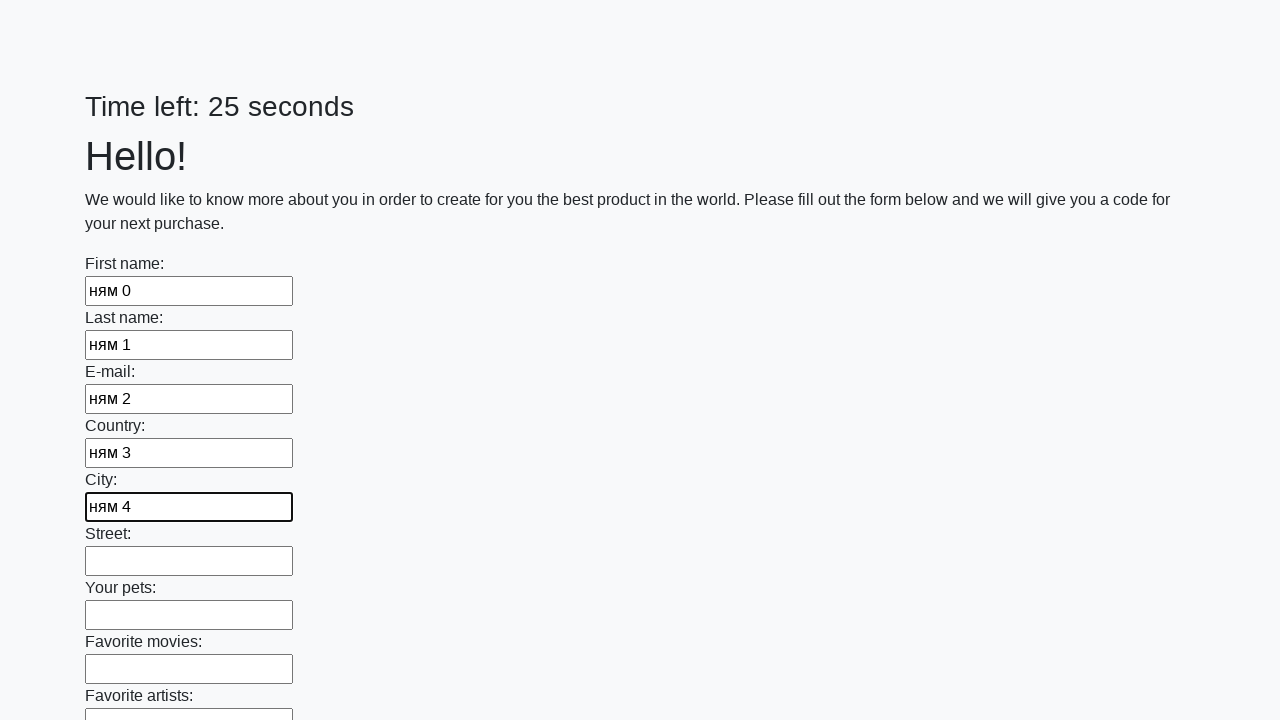

Filled input field 5 with 'ням 5' on input >> nth=5
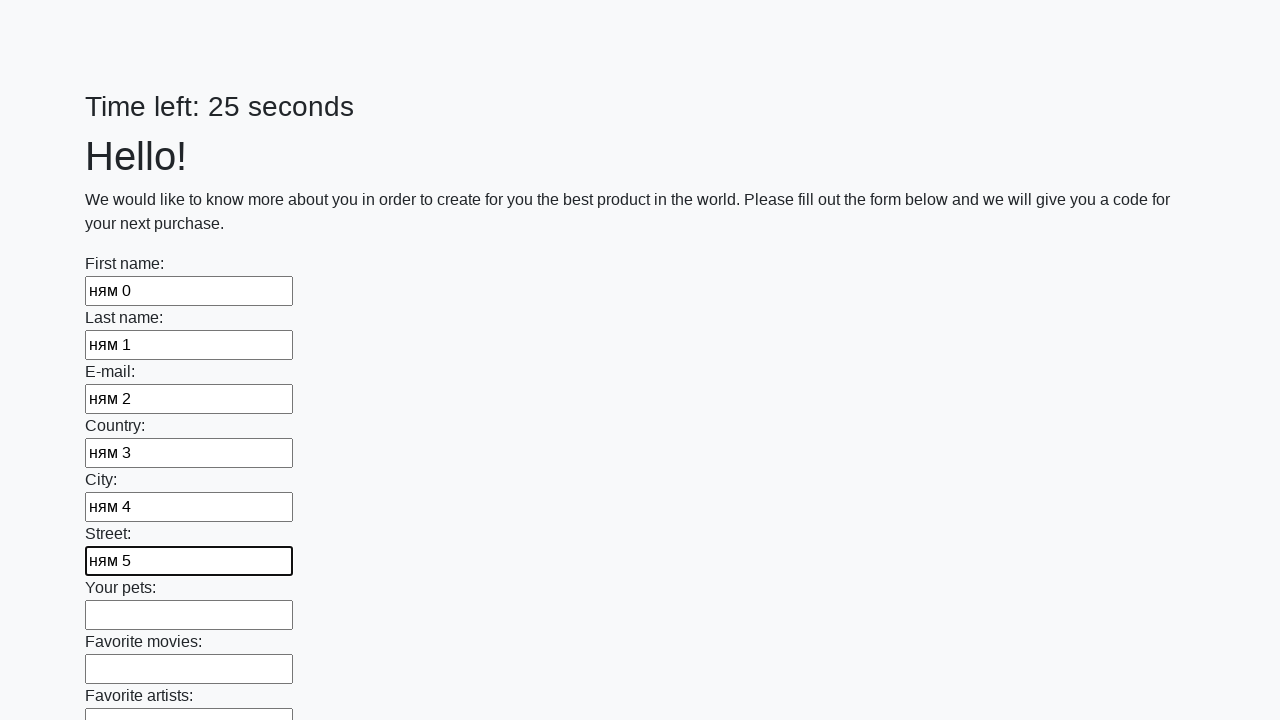

Filled input field 6 with 'ням 6' on input >> nth=6
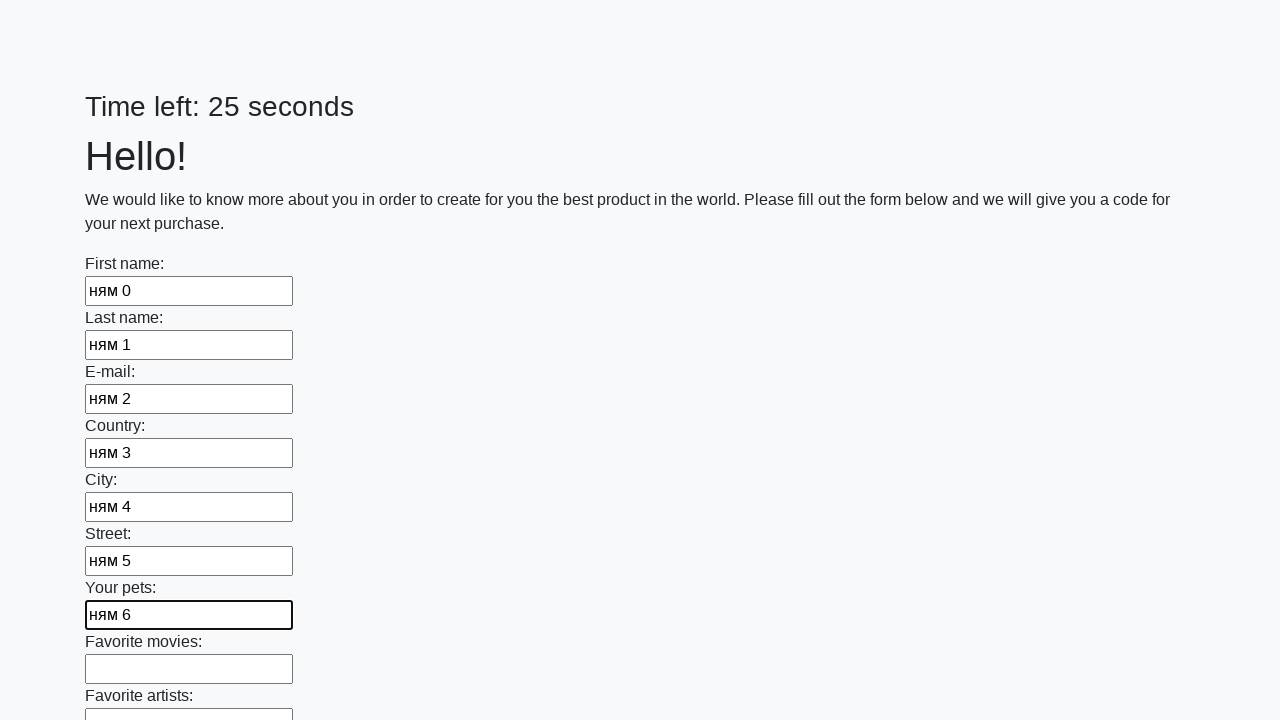

Filled input field 7 with 'ням 7' on input >> nth=7
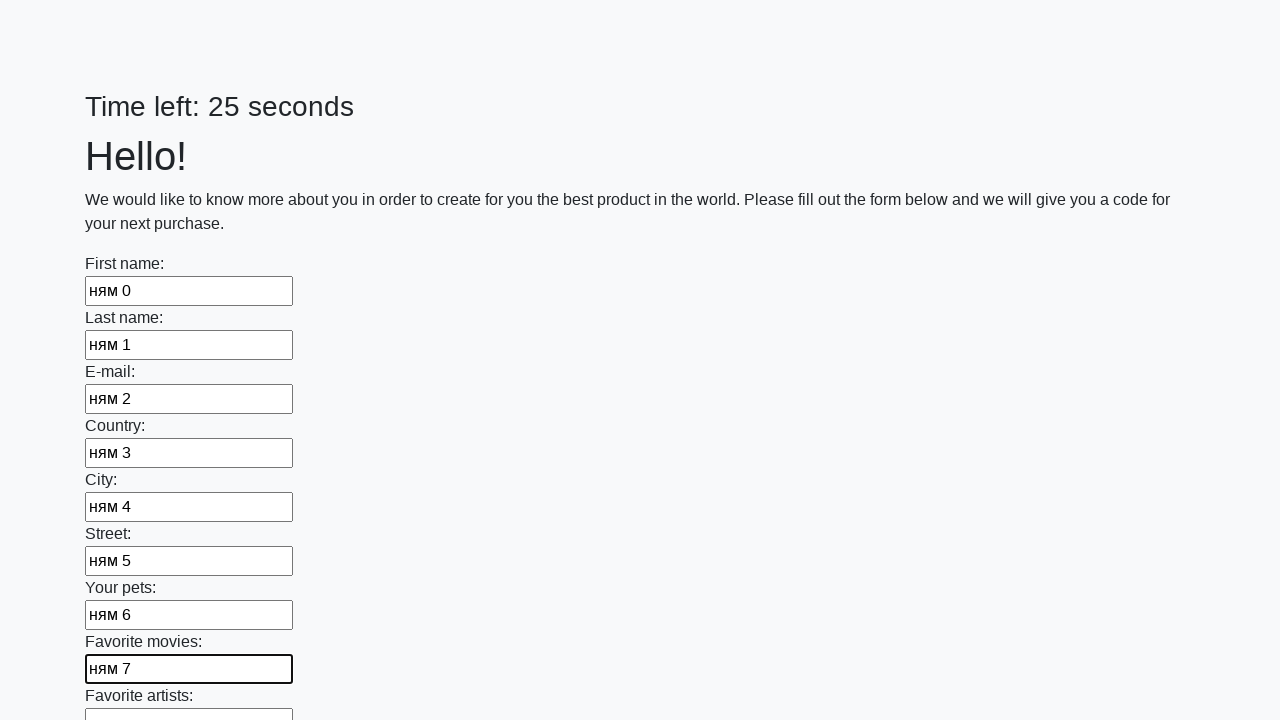

Filled input field 8 with 'ням 8' on input >> nth=8
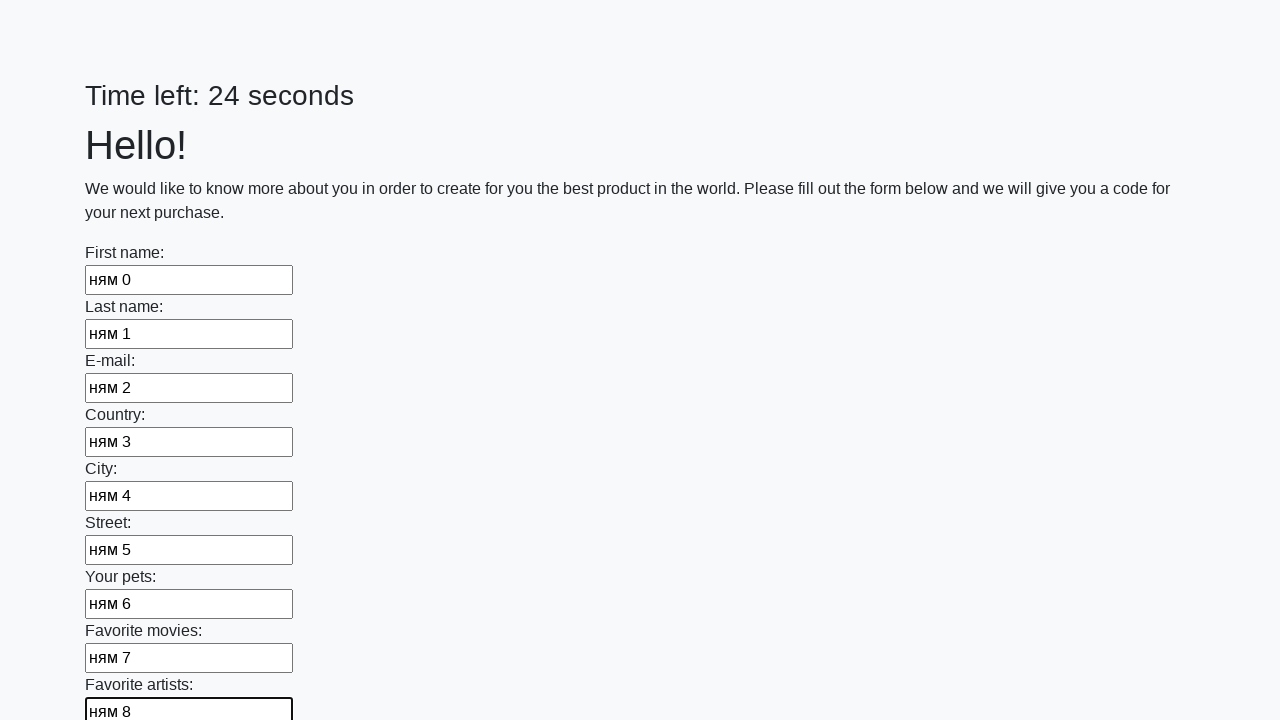

Filled input field 9 with 'ням 9' on input >> nth=9
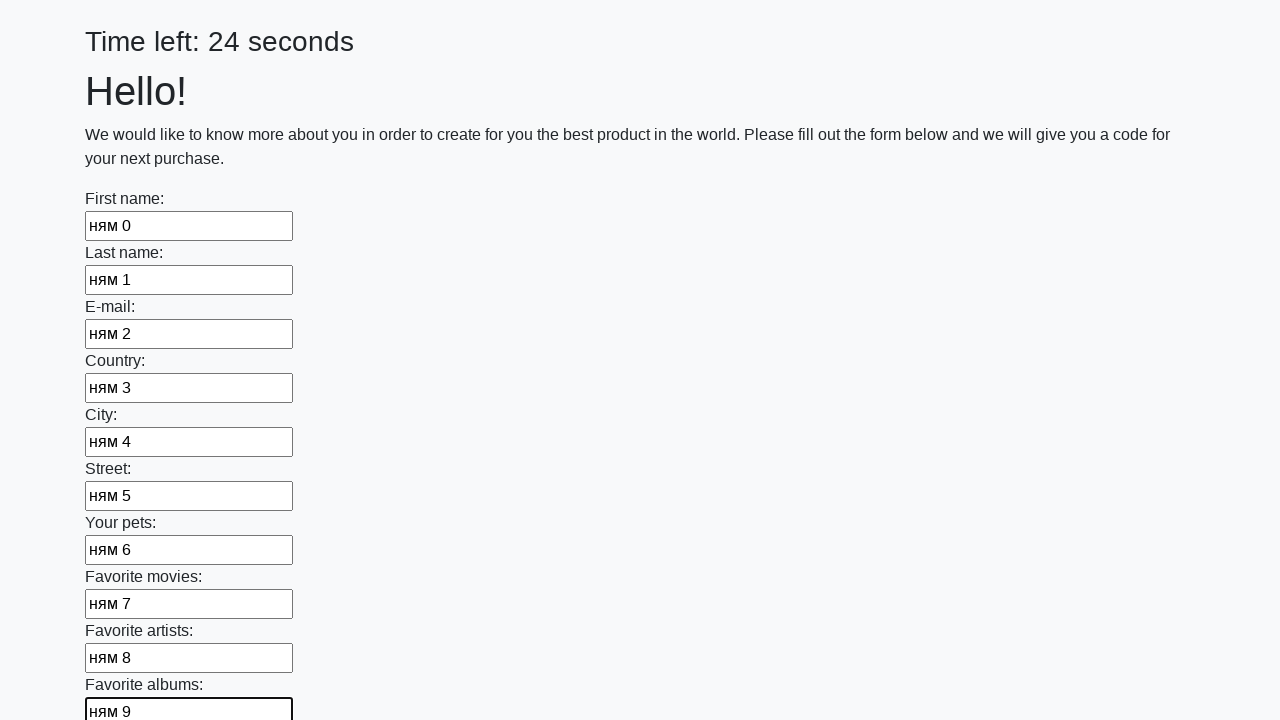

Filled input field 10 with 'ням 10' on input >> nth=10
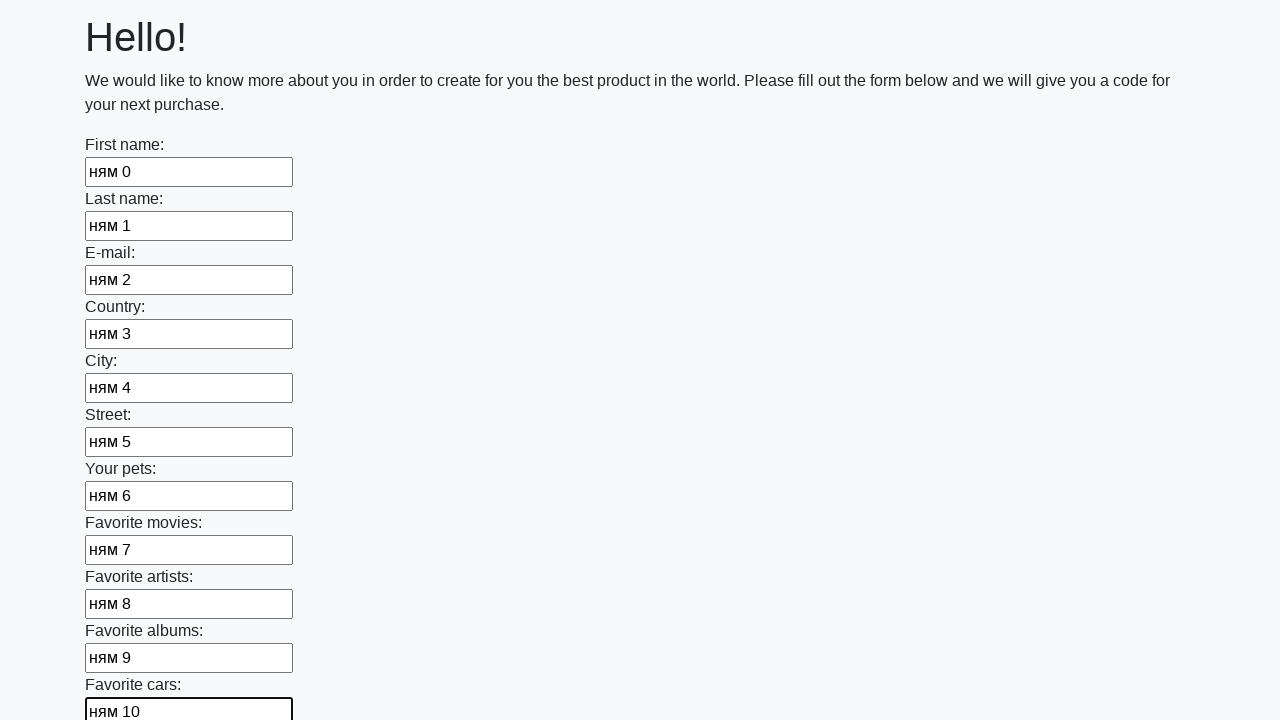

Filled input field 11 with 'ням 11' on input >> nth=11
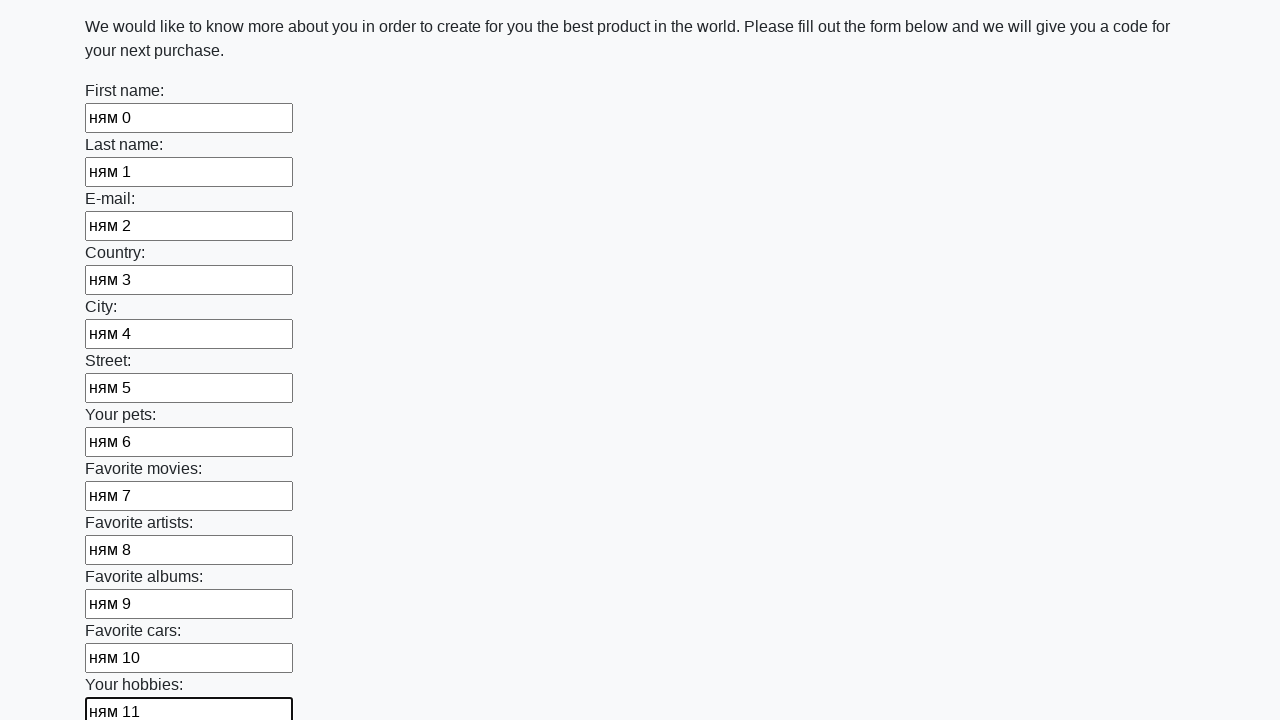

Filled input field 12 with 'ням 12' on input >> nth=12
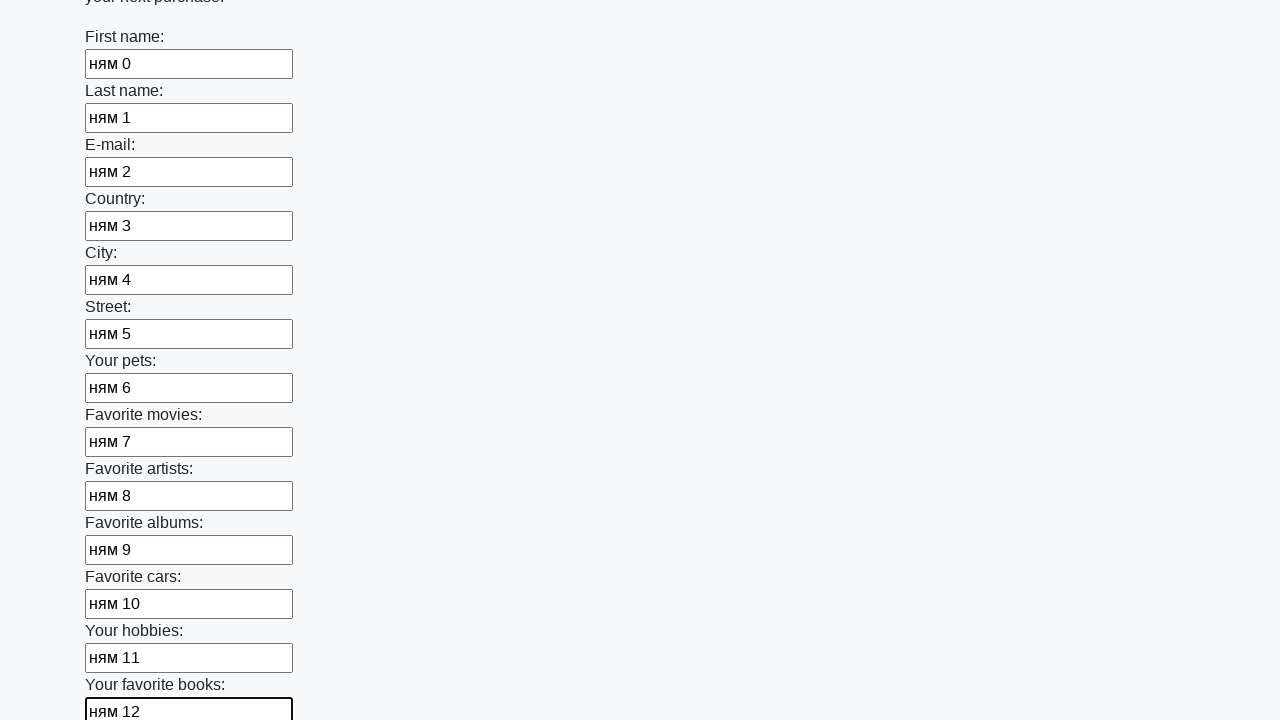

Filled input field 13 with 'ням 13' on input >> nth=13
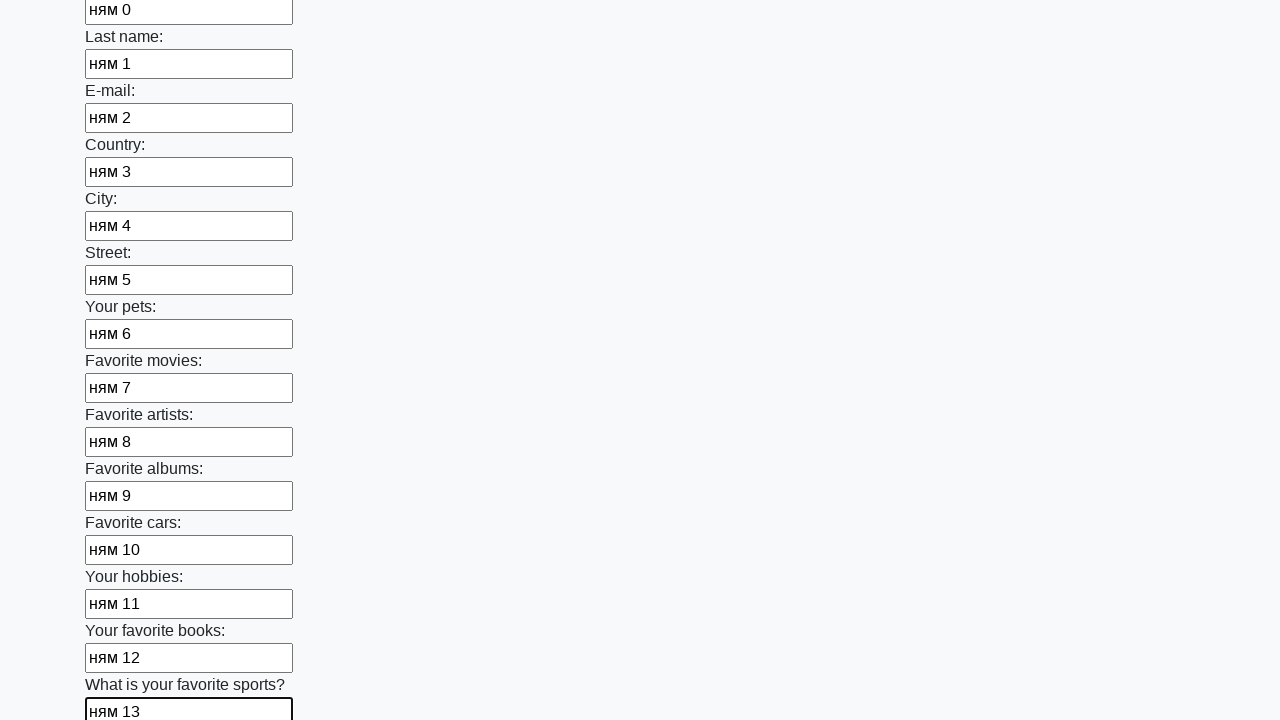

Filled input field 14 with 'ням 14' on input >> nth=14
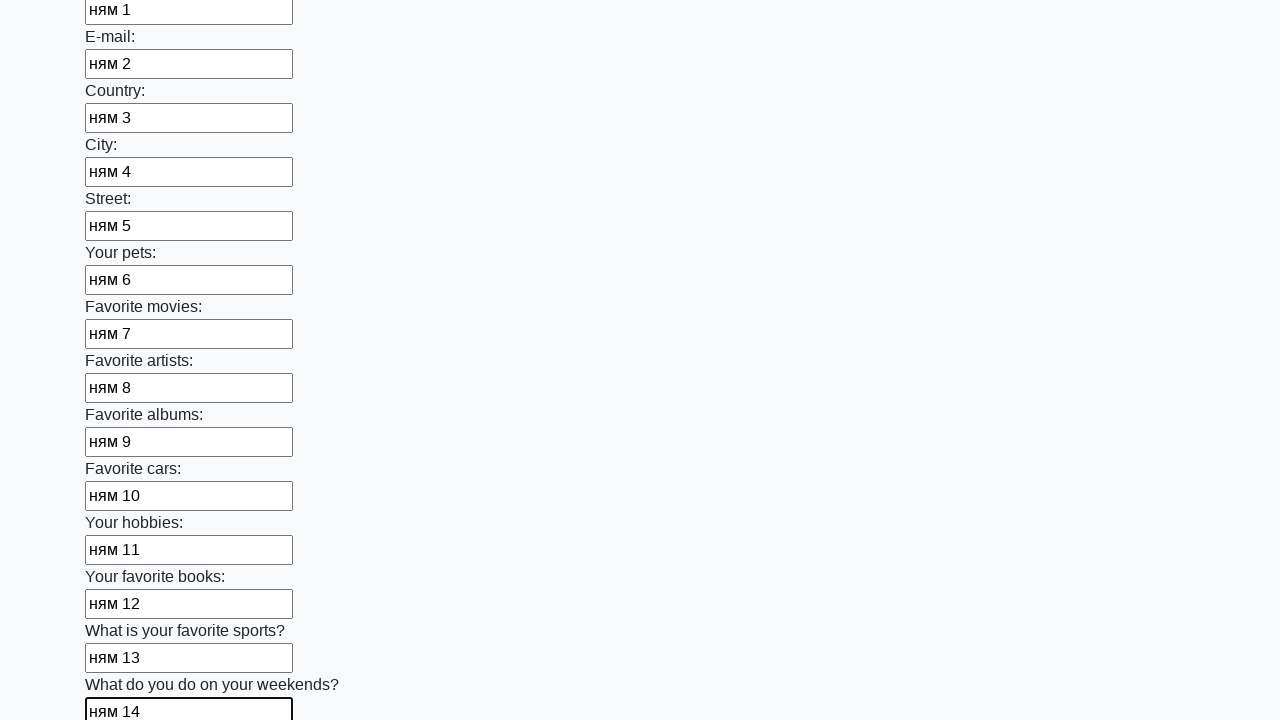

Filled input field 15 with 'ням 15' on input >> nth=15
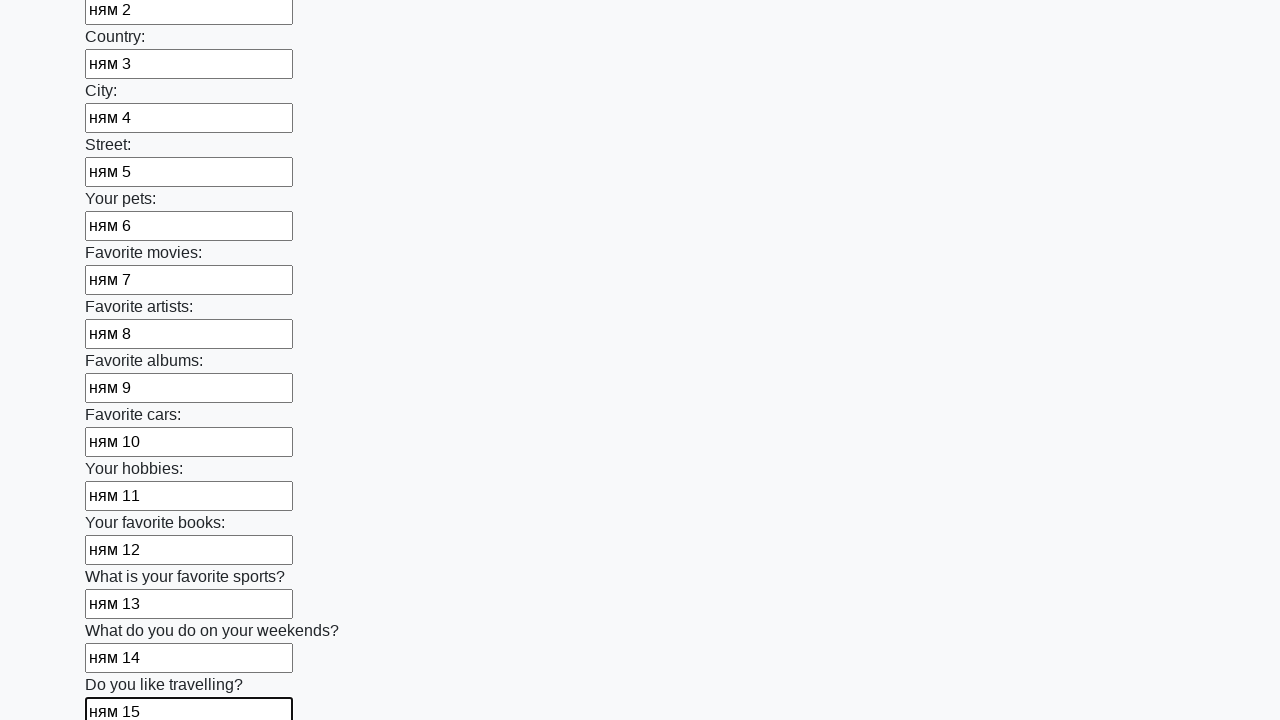

Filled input field 16 with 'ням 16' on input >> nth=16
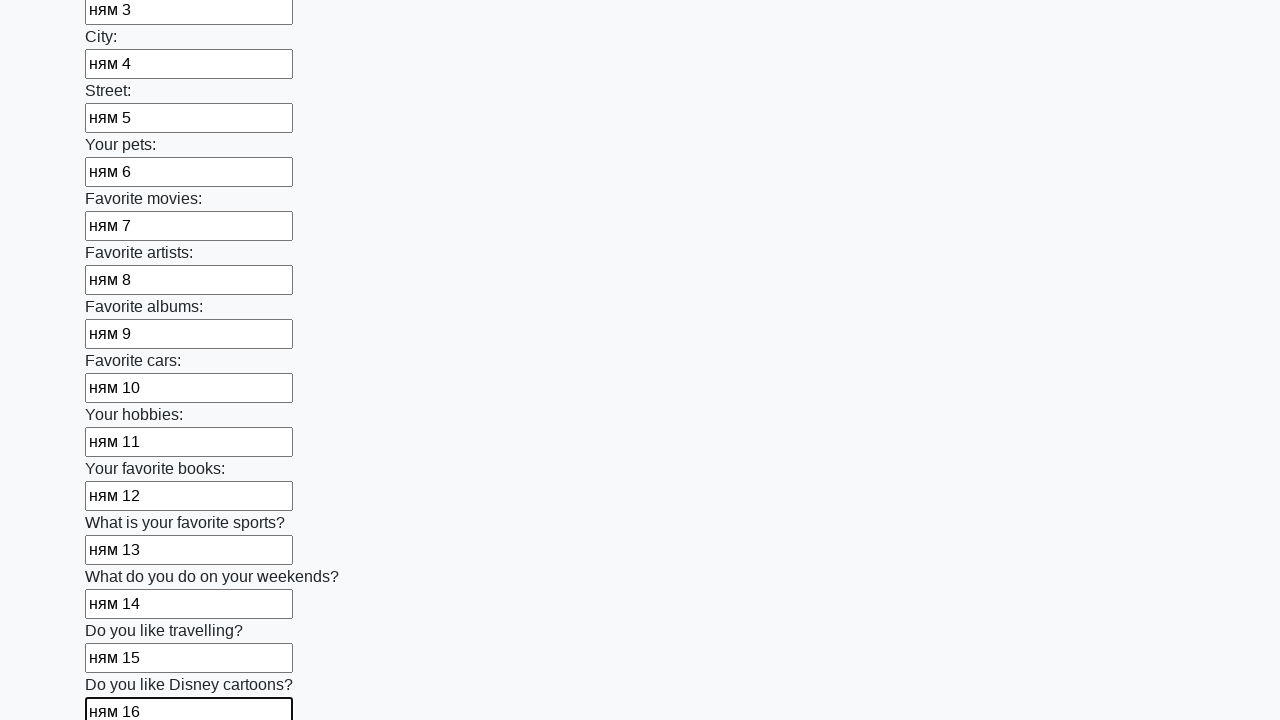

Filled input field 17 with 'ням 17' on input >> nth=17
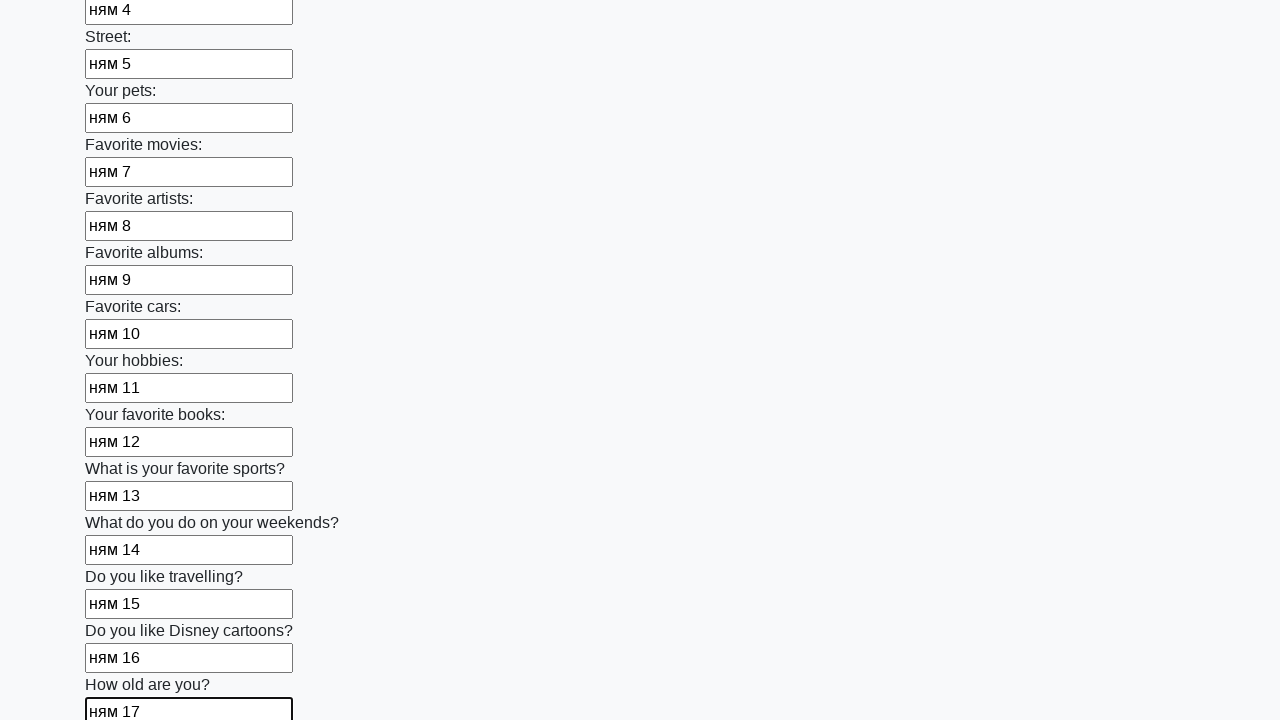

Filled input field 18 with 'ням 18' on input >> nth=18
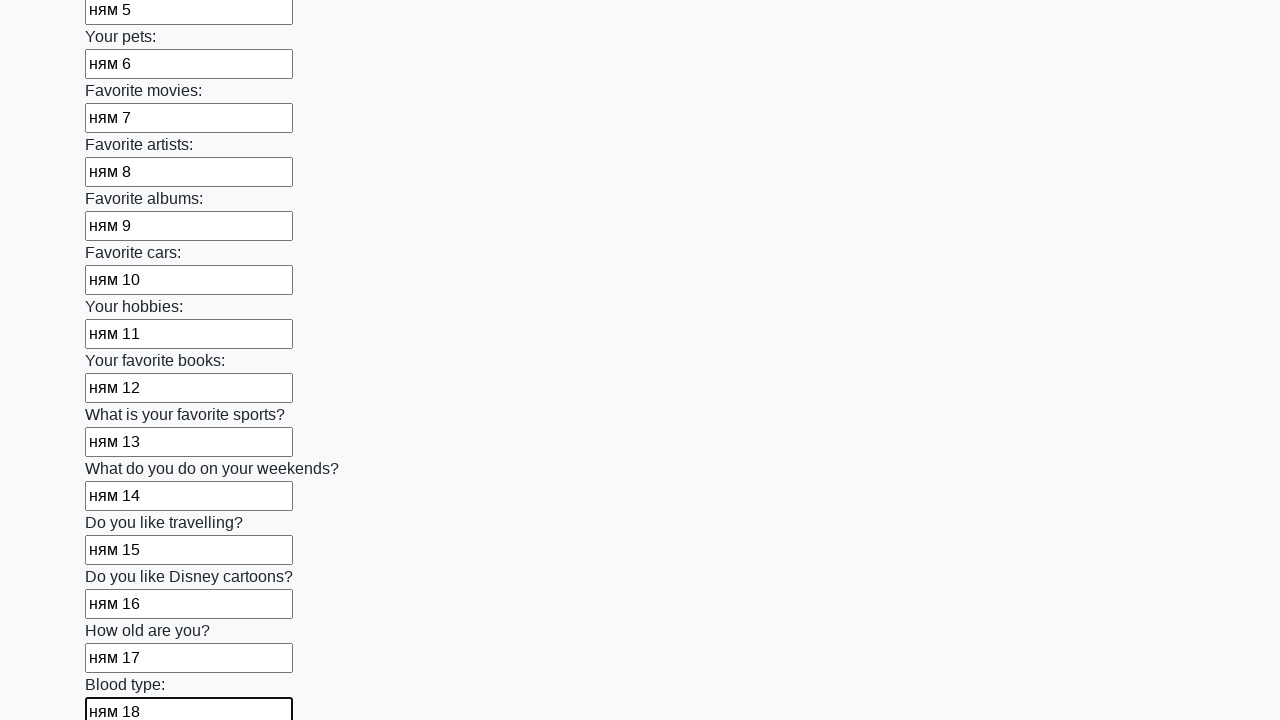

Filled input field 19 with 'ням 19' on input >> nth=19
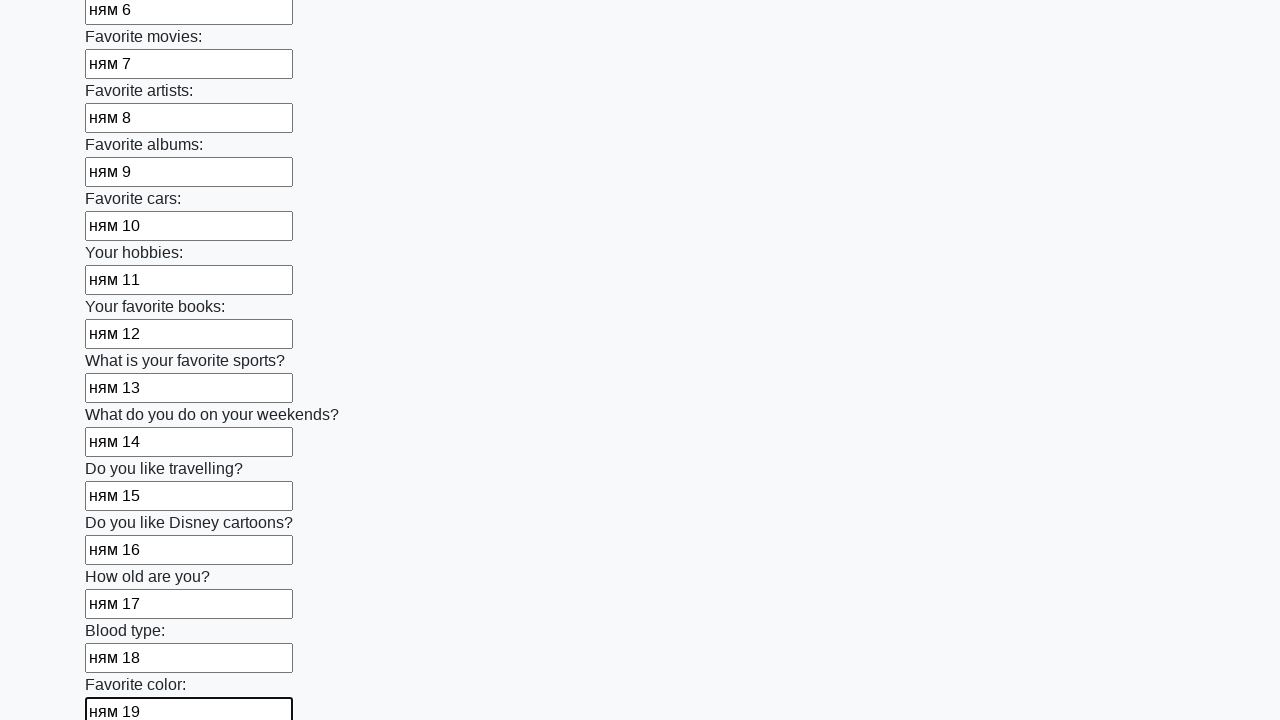

Filled input field 20 with 'ням 20' on input >> nth=20
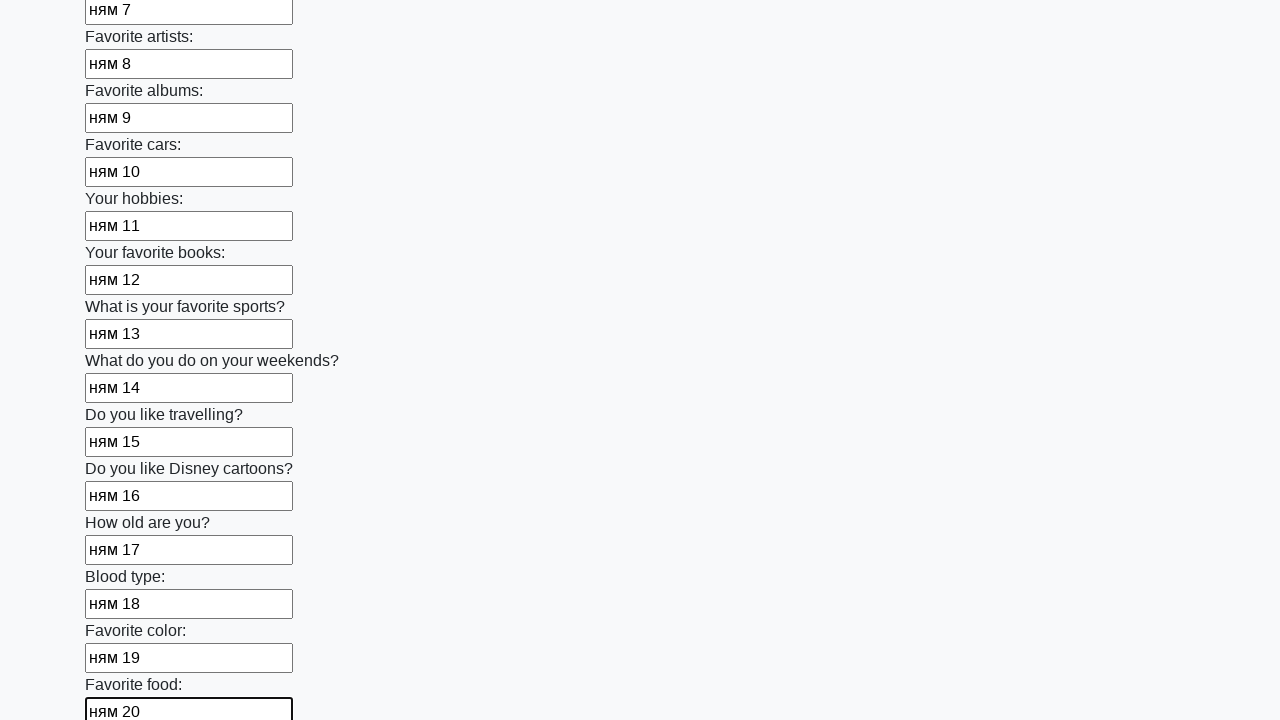

Filled input field 21 with 'ням 21' on input >> nth=21
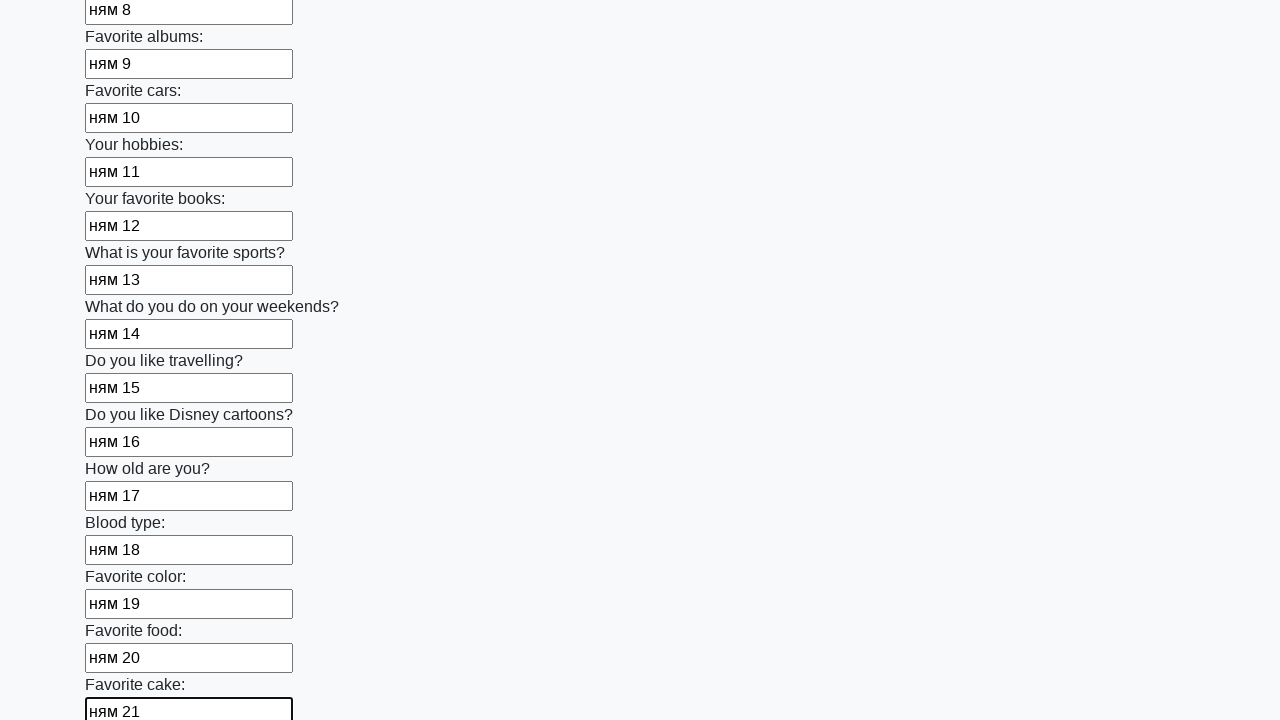

Filled input field 22 with 'ням 22' on input >> nth=22
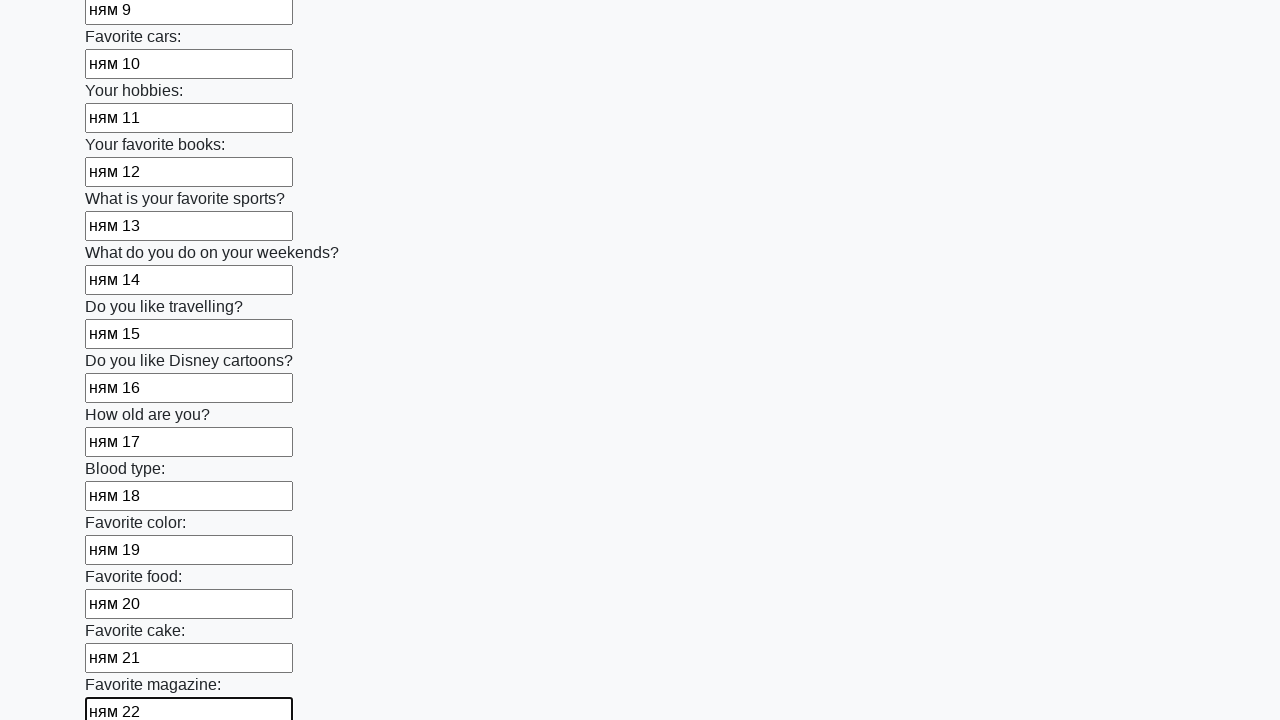

Filled input field 23 with 'ням 23' on input >> nth=23
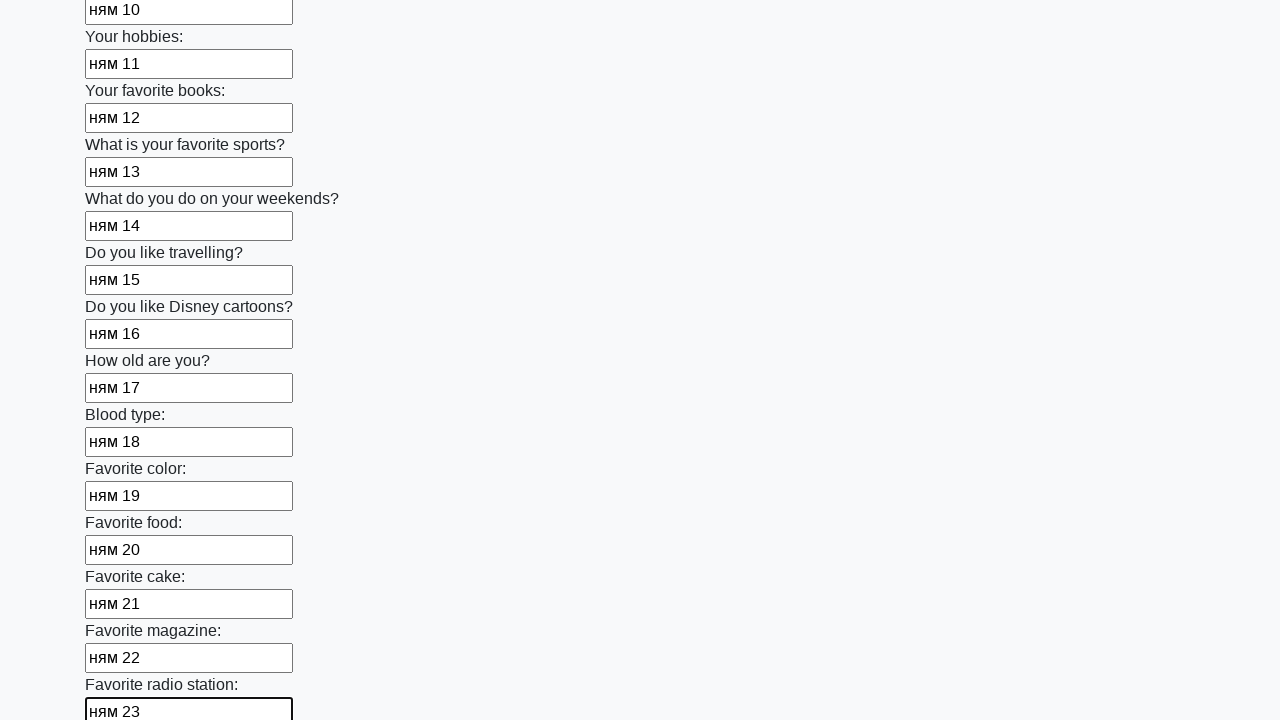

Filled input field 24 with 'ням 24' on input >> nth=24
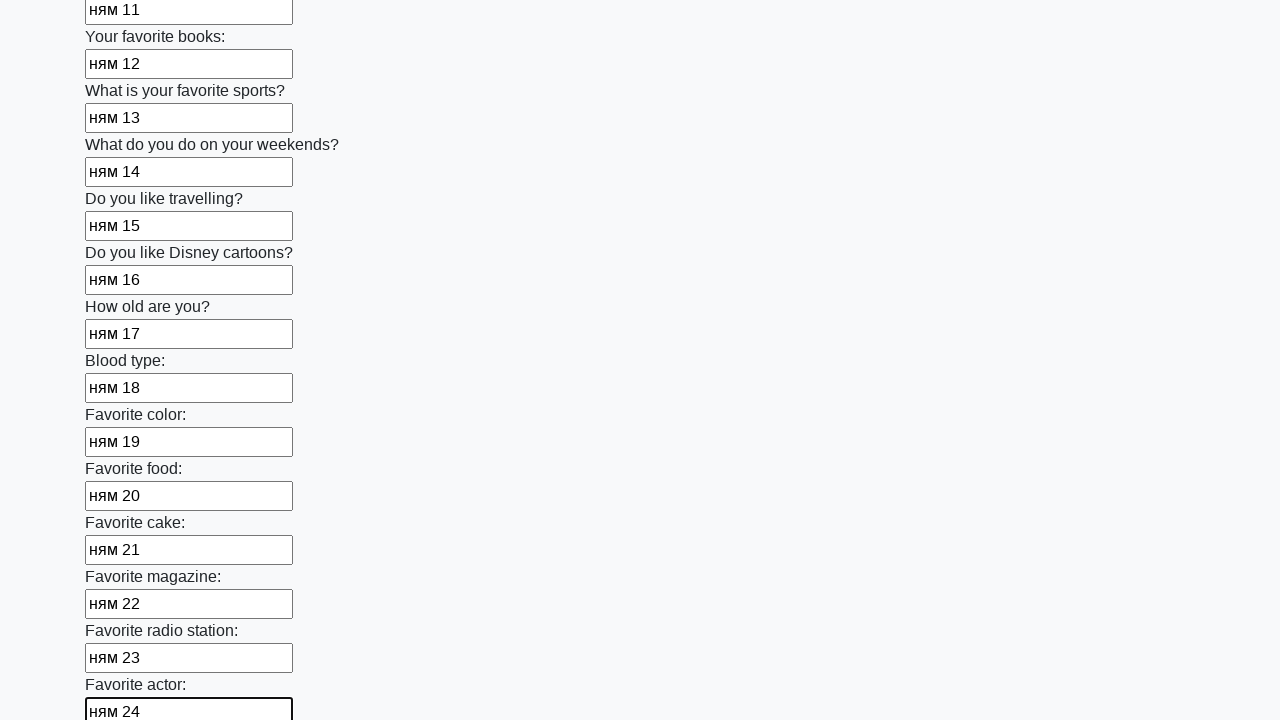

Filled input field 25 with 'ням 25' on input >> nth=25
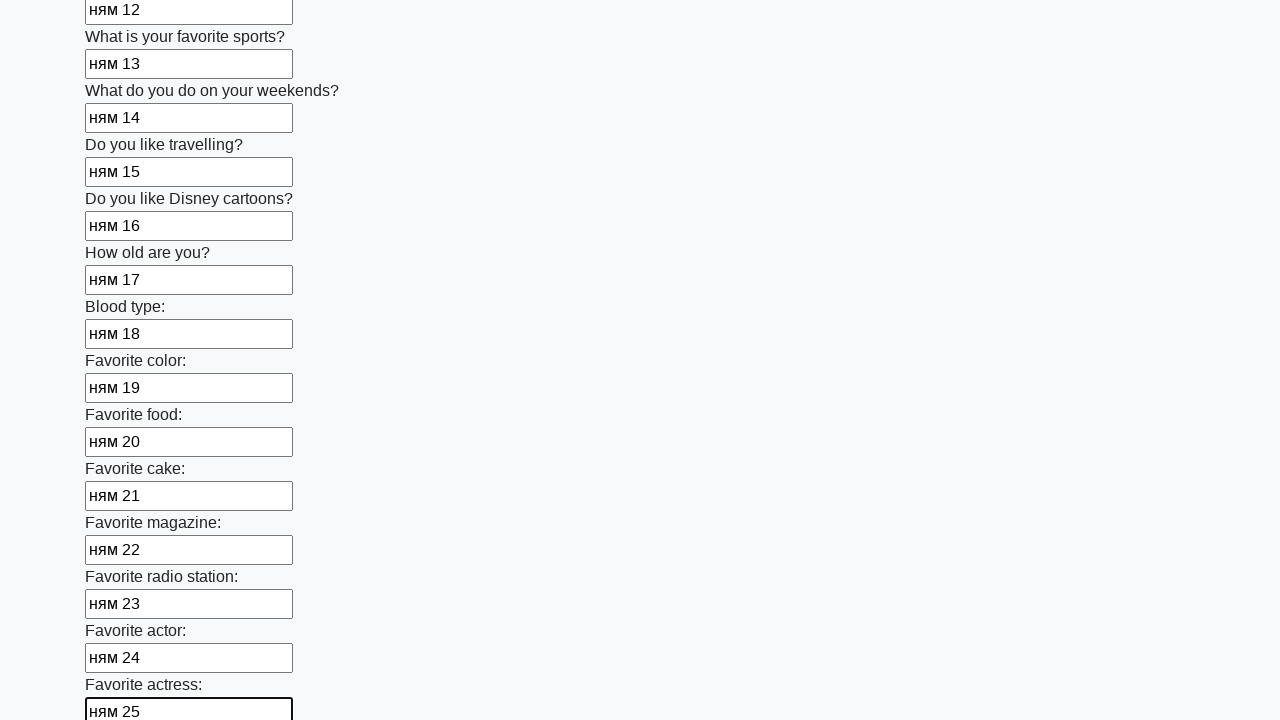

Filled input field 26 with 'ням 26' on input >> nth=26
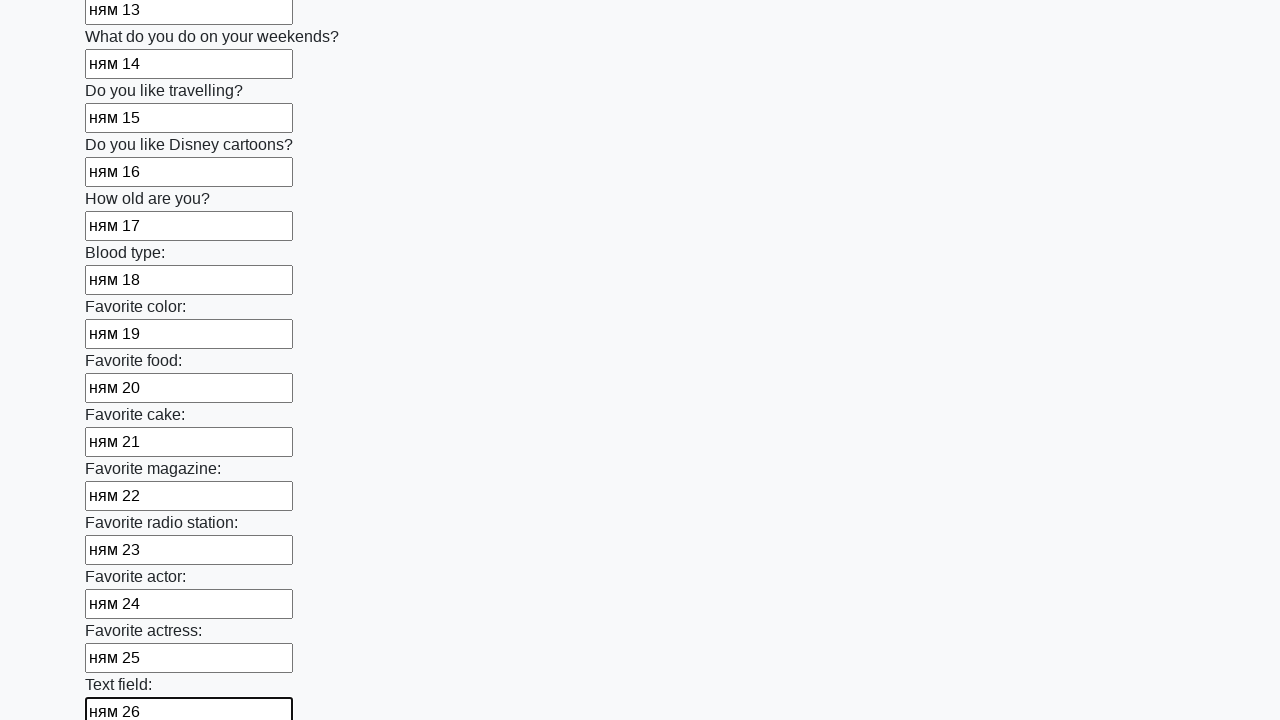

Filled input field 27 with 'ням 27' on input >> nth=27
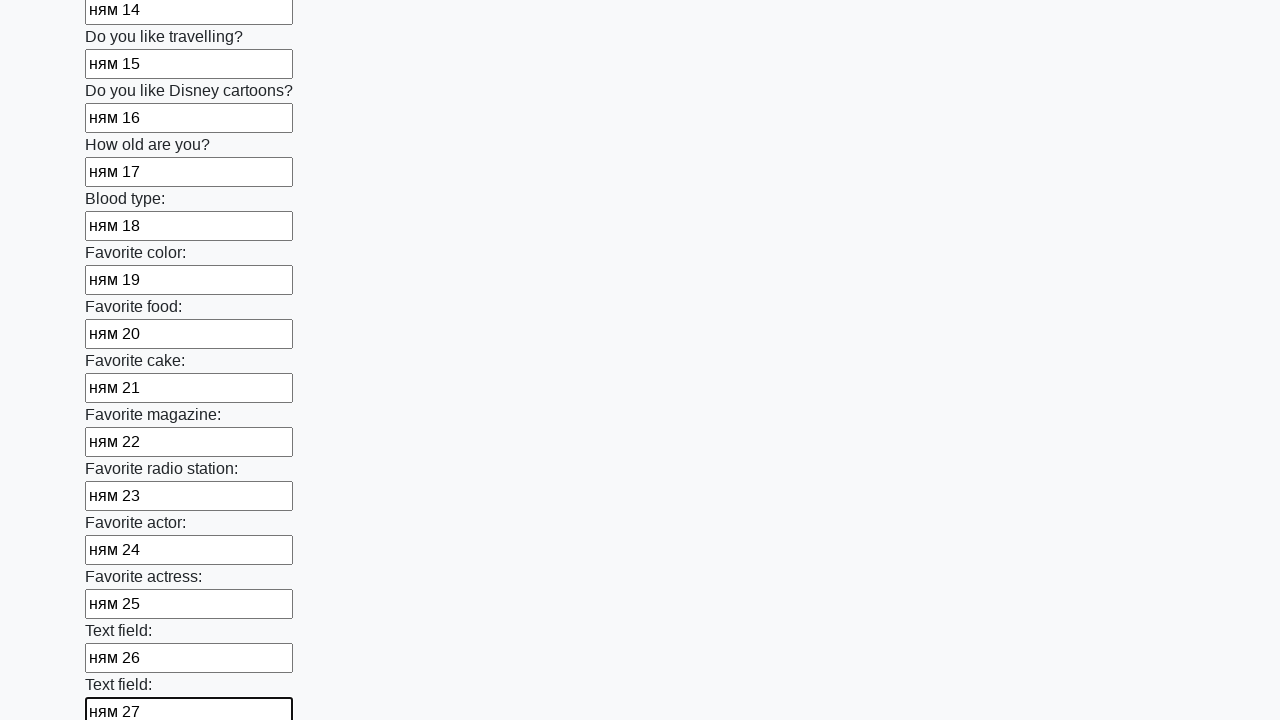

Filled input field 28 with 'ням 28' on input >> nth=28
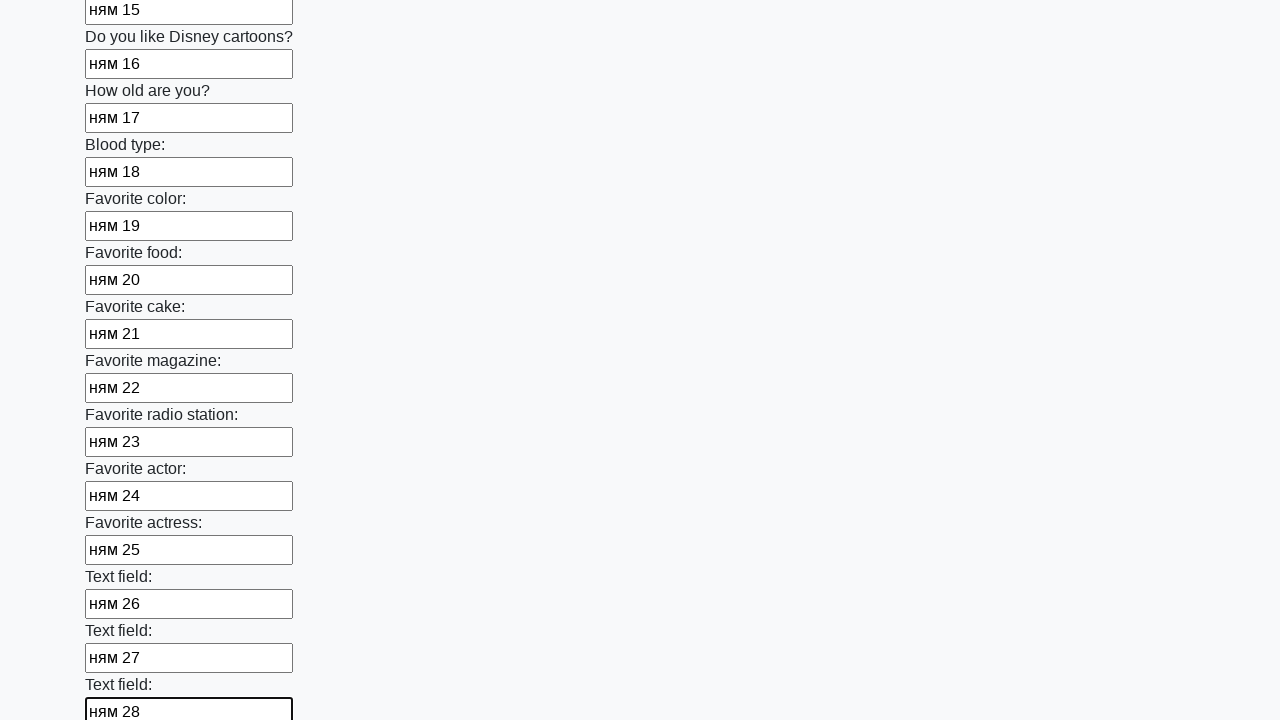

Filled input field 29 with 'ням 29' on input >> nth=29
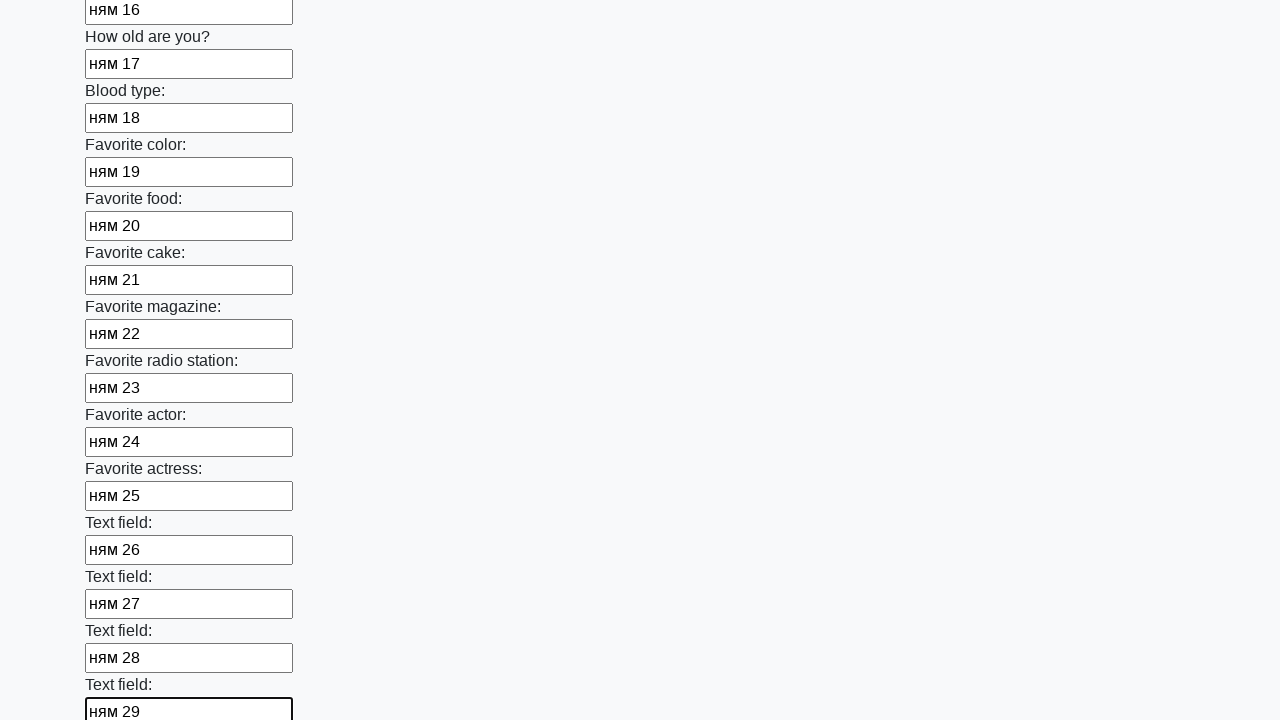

Filled input field 30 with 'ням 30' on input >> nth=30
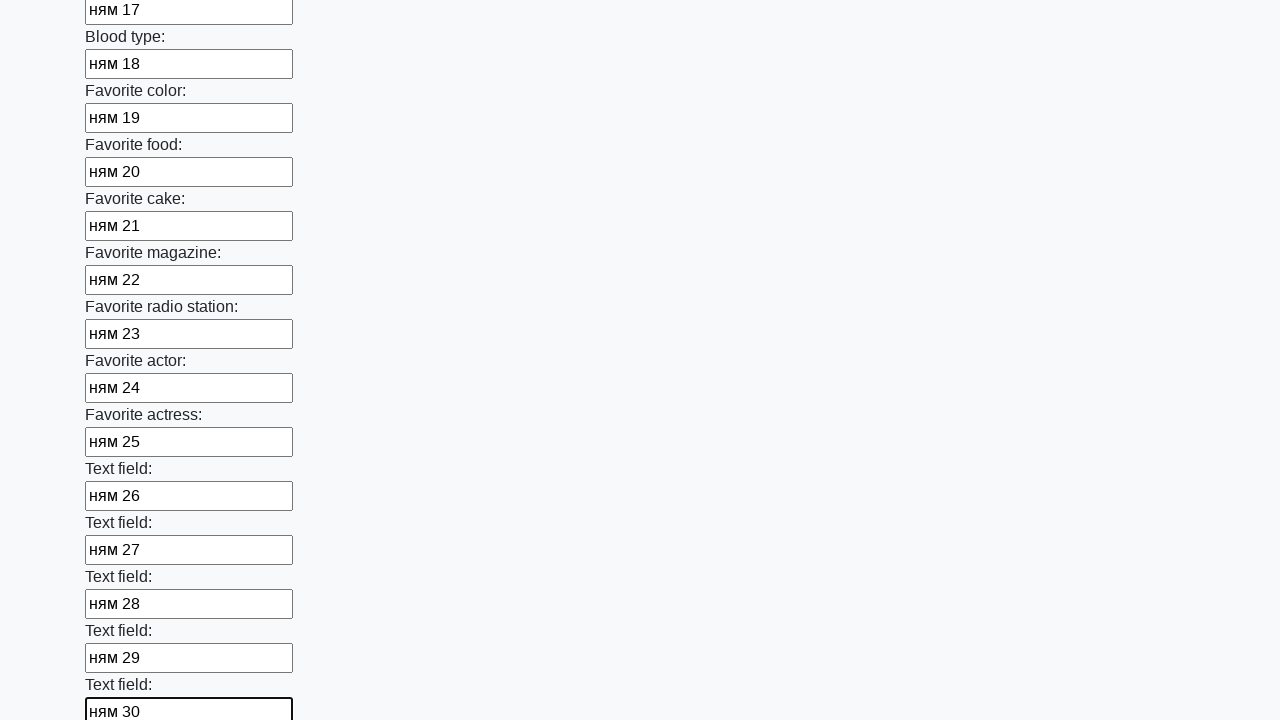

Filled input field 31 with 'ням 31' on input >> nth=31
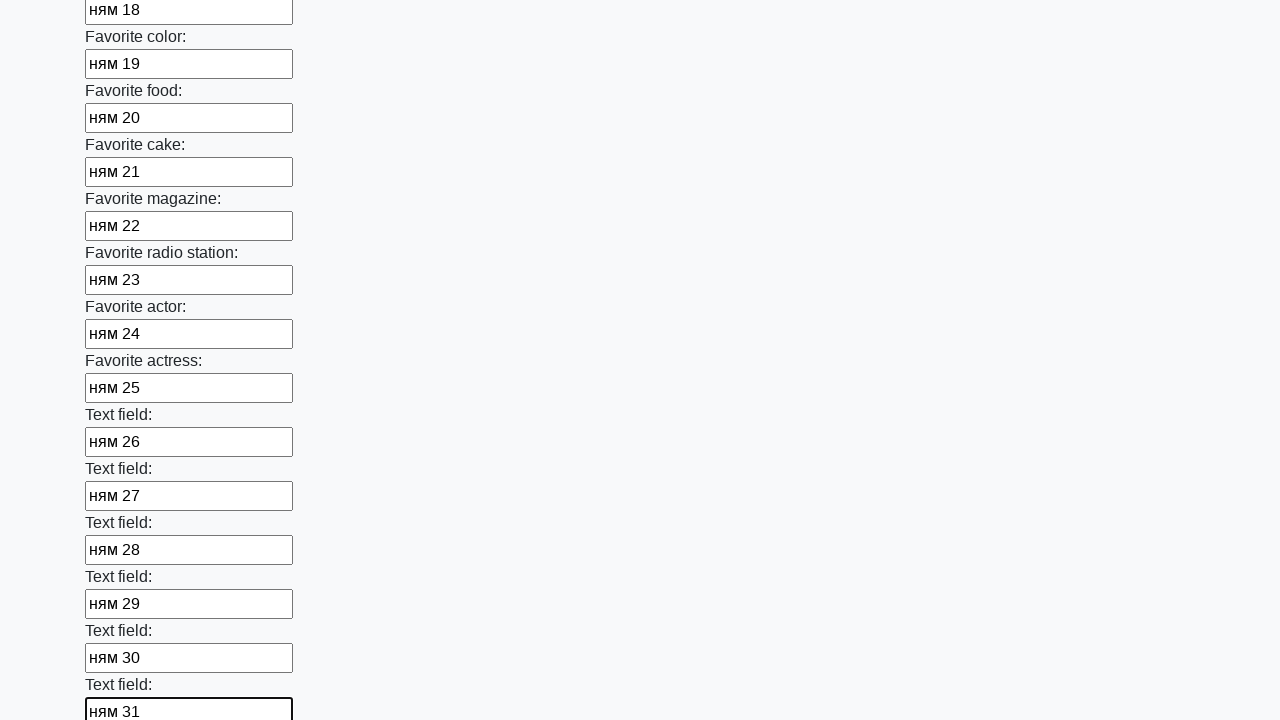

Filled input field 32 with 'ням 32' on input >> nth=32
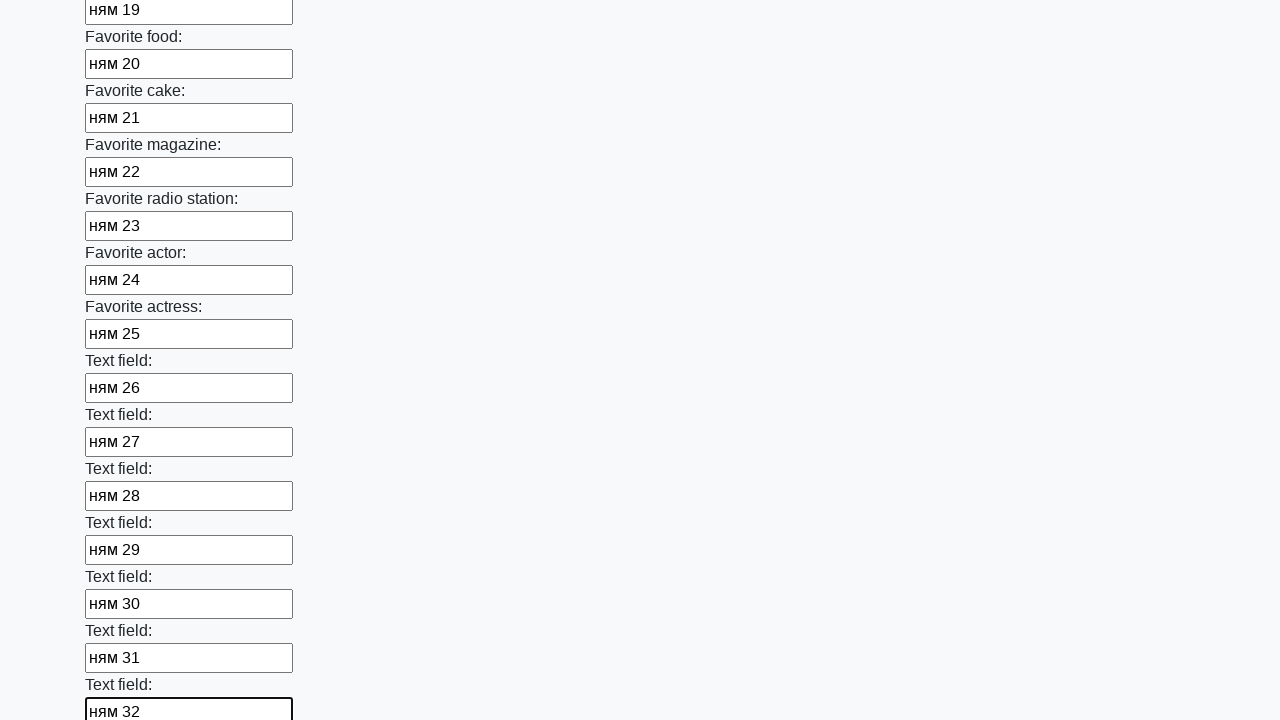

Filled input field 33 with 'ням 33' on input >> nth=33
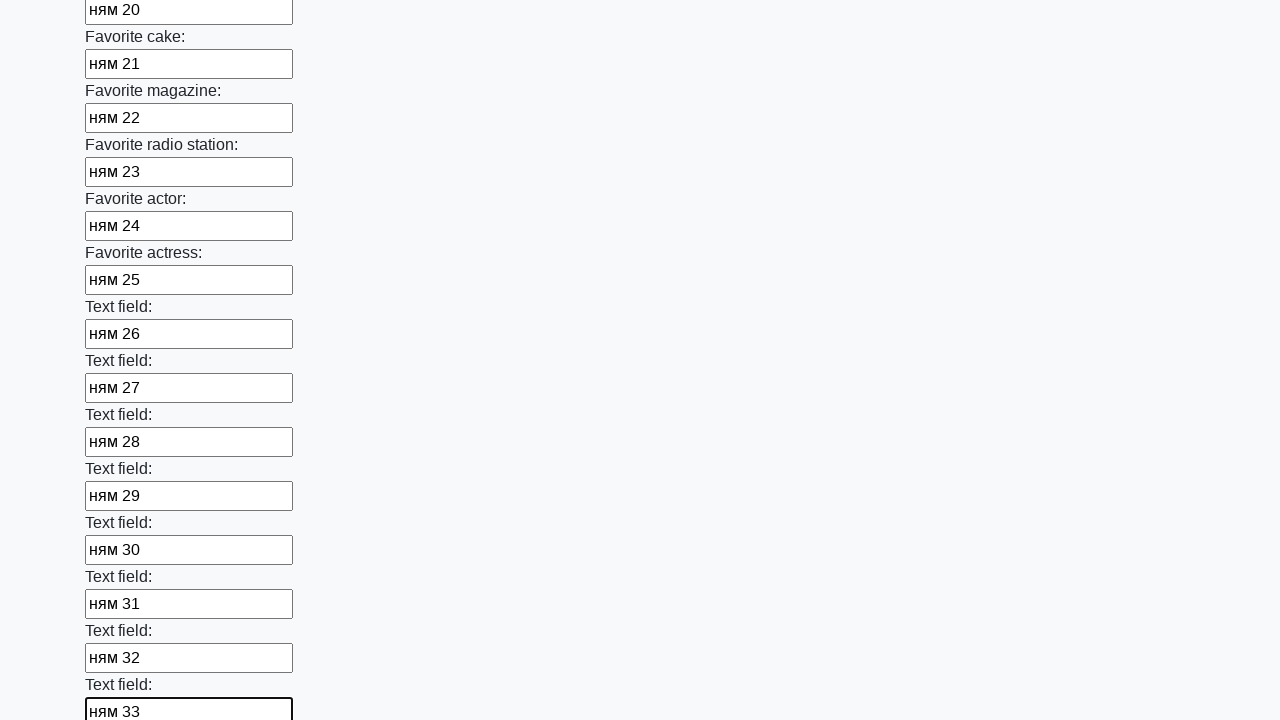

Filled input field 34 with 'ням 34' on input >> nth=34
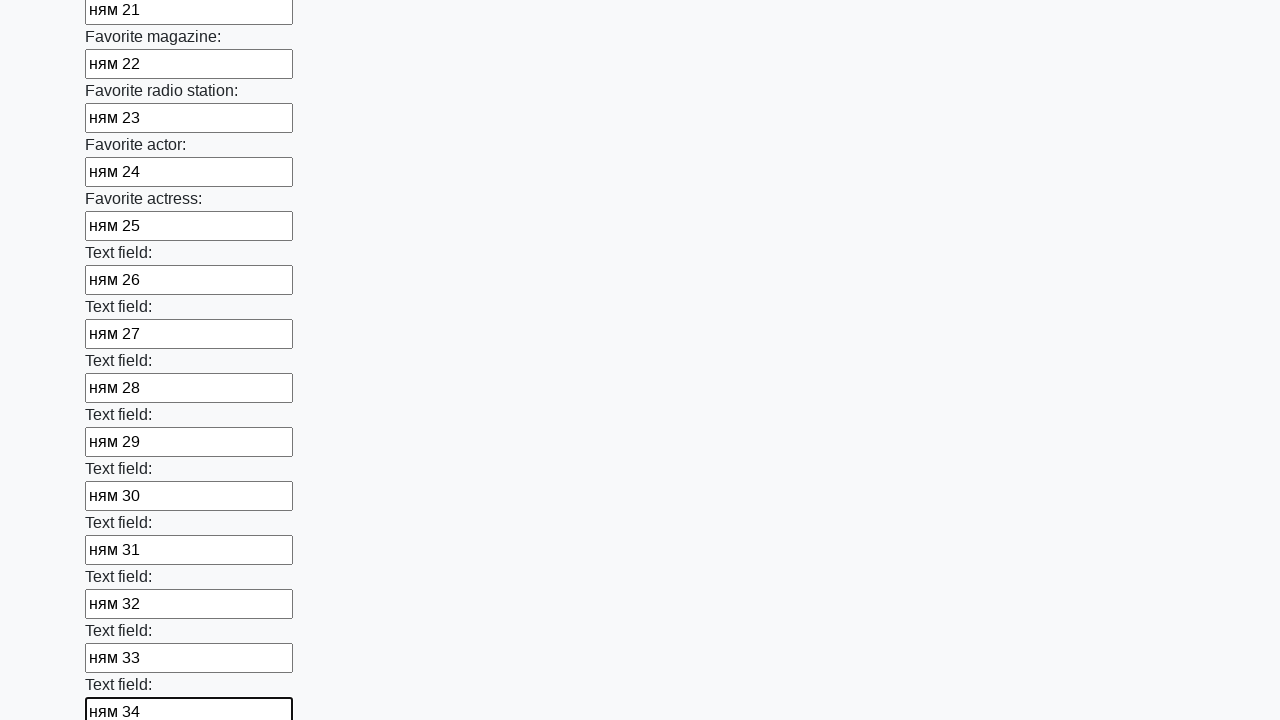

Filled input field 35 with 'ням 35' on input >> nth=35
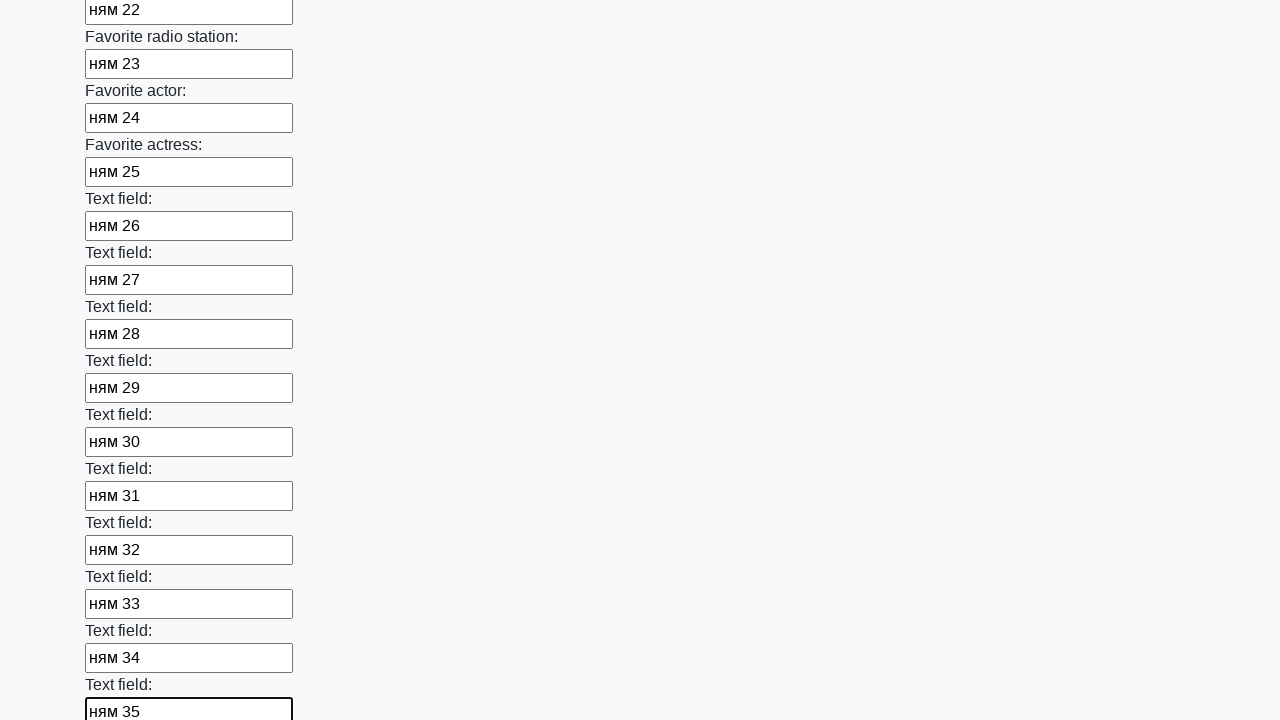

Filled input field 36 with 'ням 36' on input >> nth=36
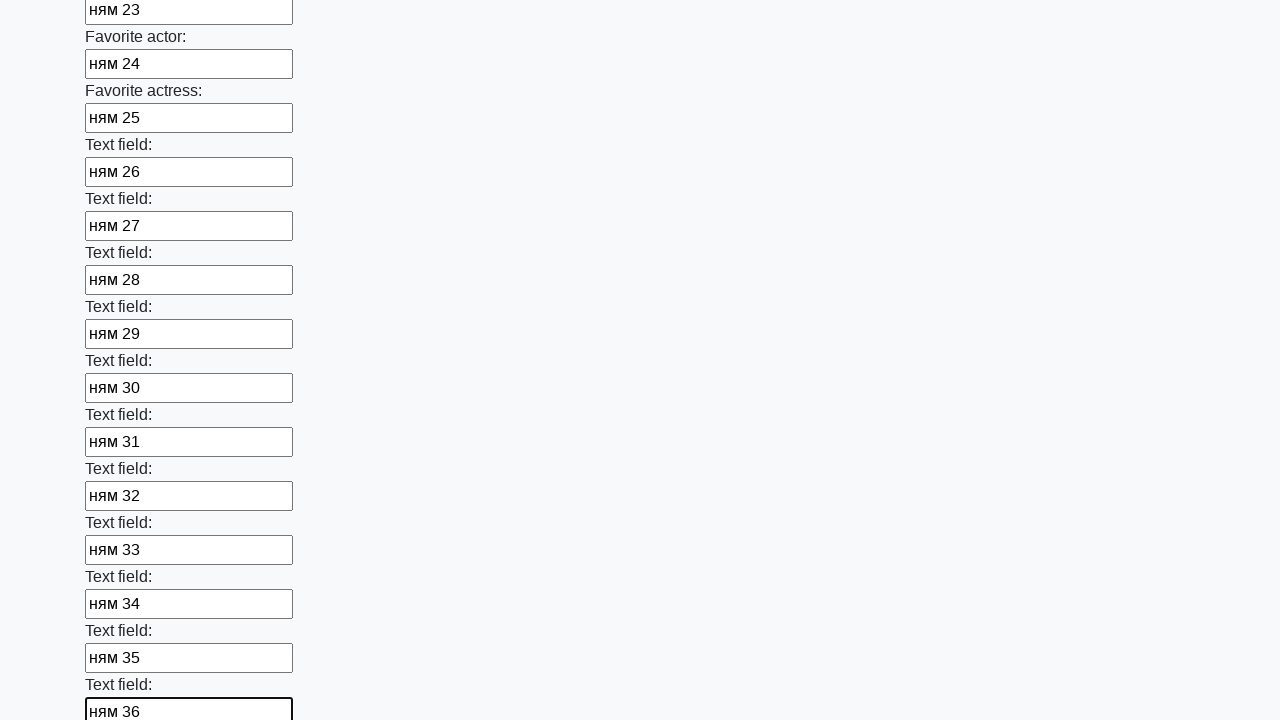

Filled input field 37 with 'ням 37' on input >> nth=37
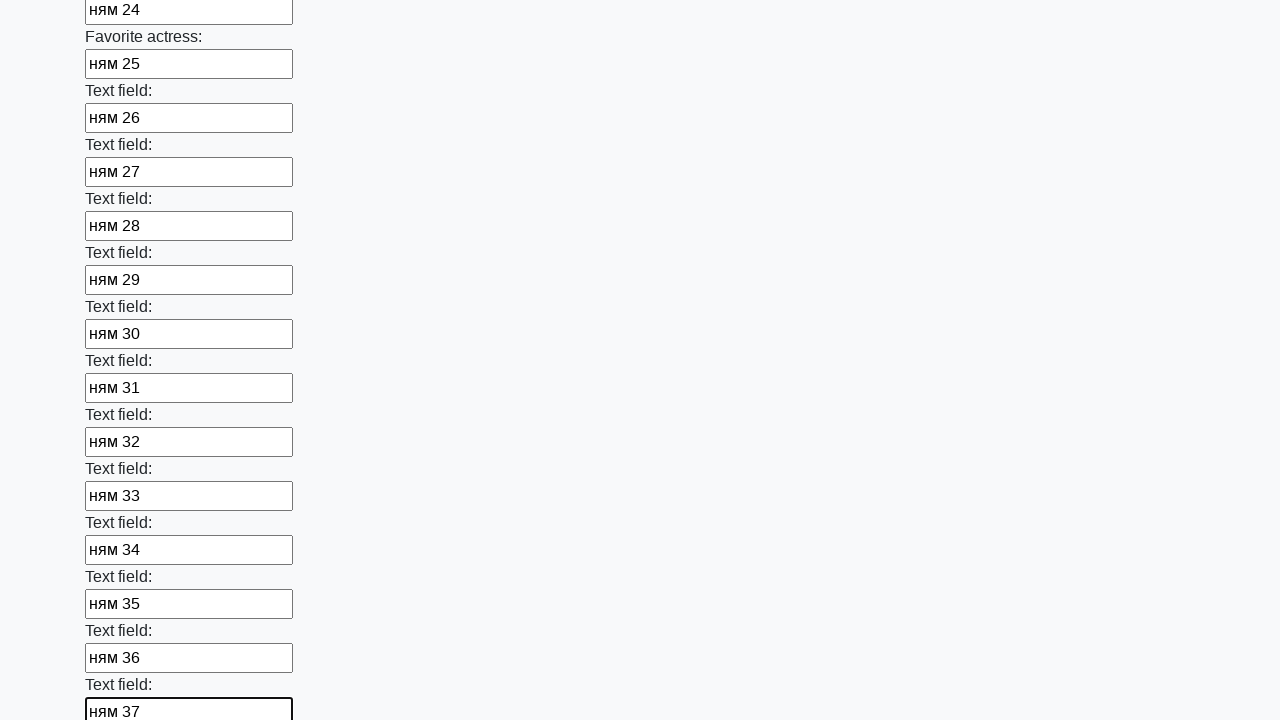

Filled input field 38 with 'ням 38' on input >> nth=38
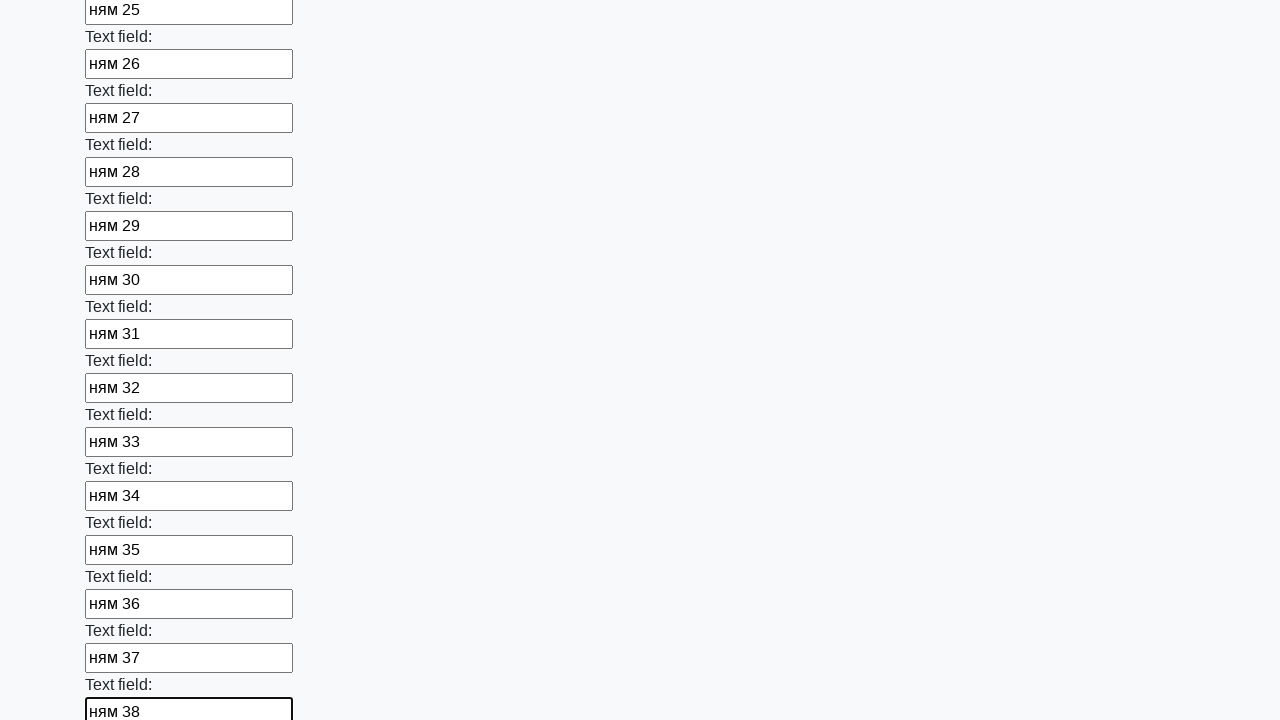

Filled input field 39 with 'ням 39' on input >> nth=39
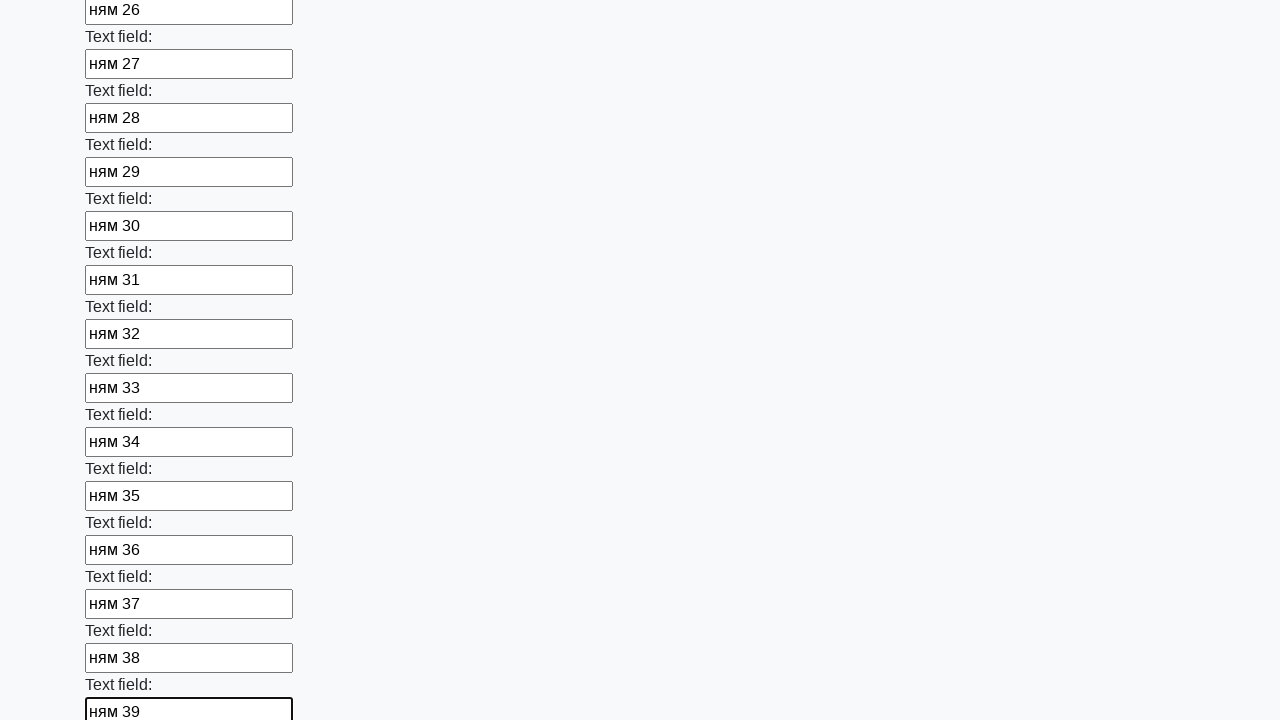

Filled input field 40 with 'ням 40' on input >> nth=40
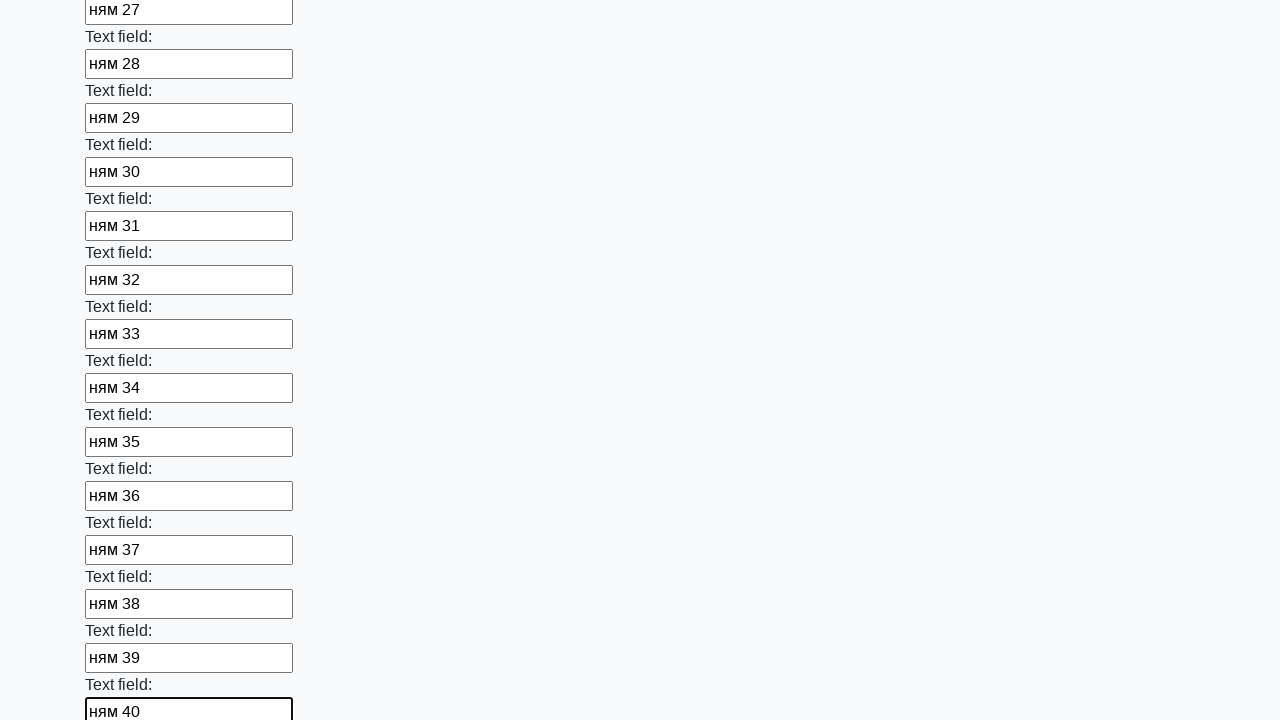

Filled input field 41 with 'ням 41' on input >> nth=41
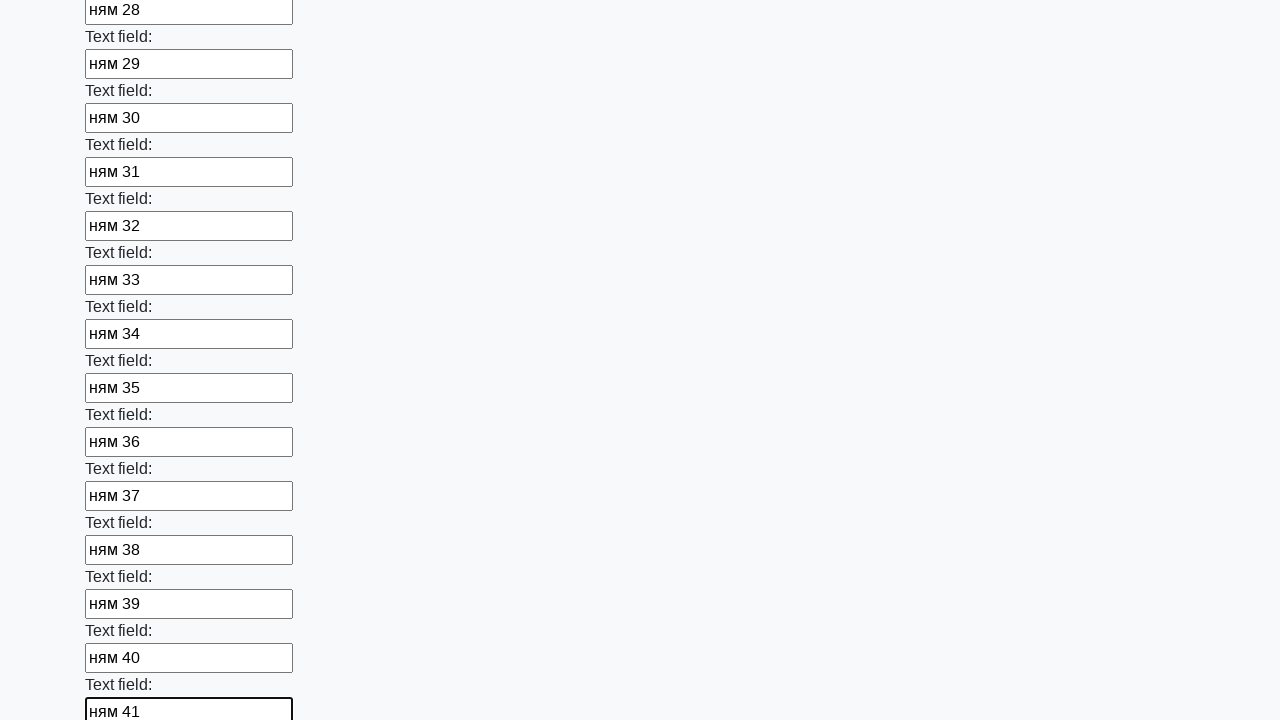

Filled input field 42 with 'ням 42' on input >> nth=42
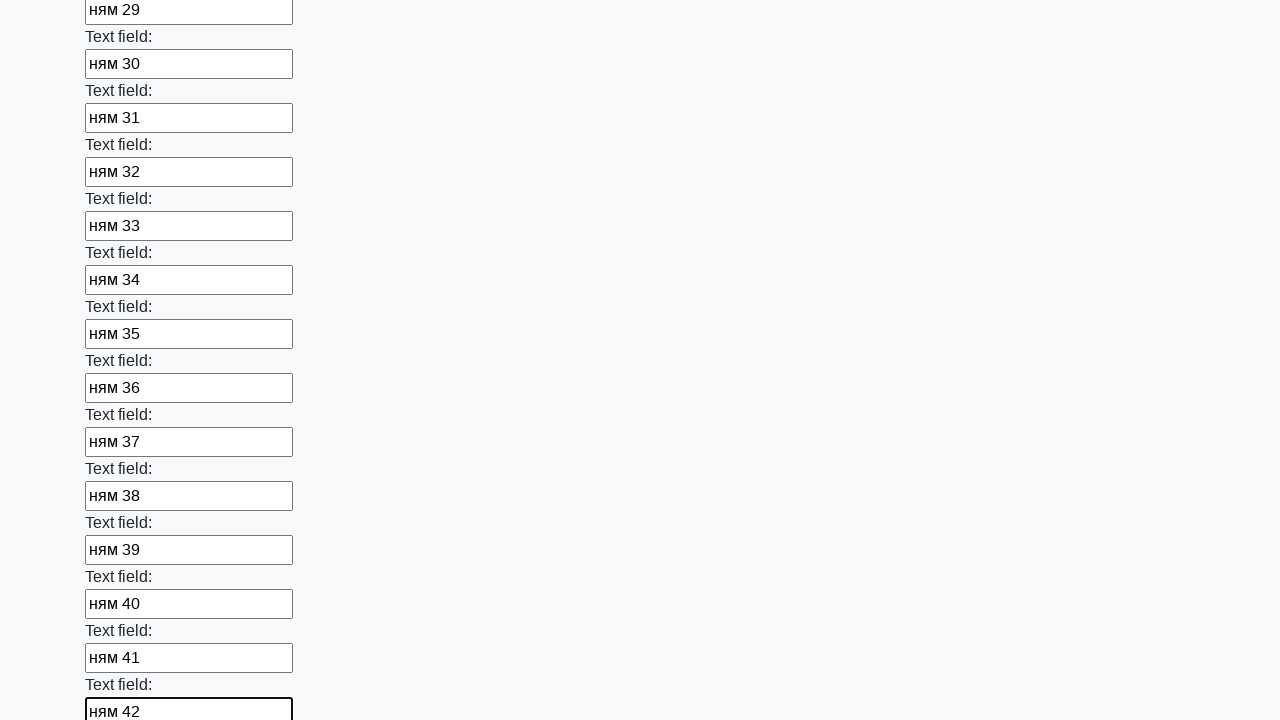

Filled input field 43 with 'ням 43' on input >> nth=43
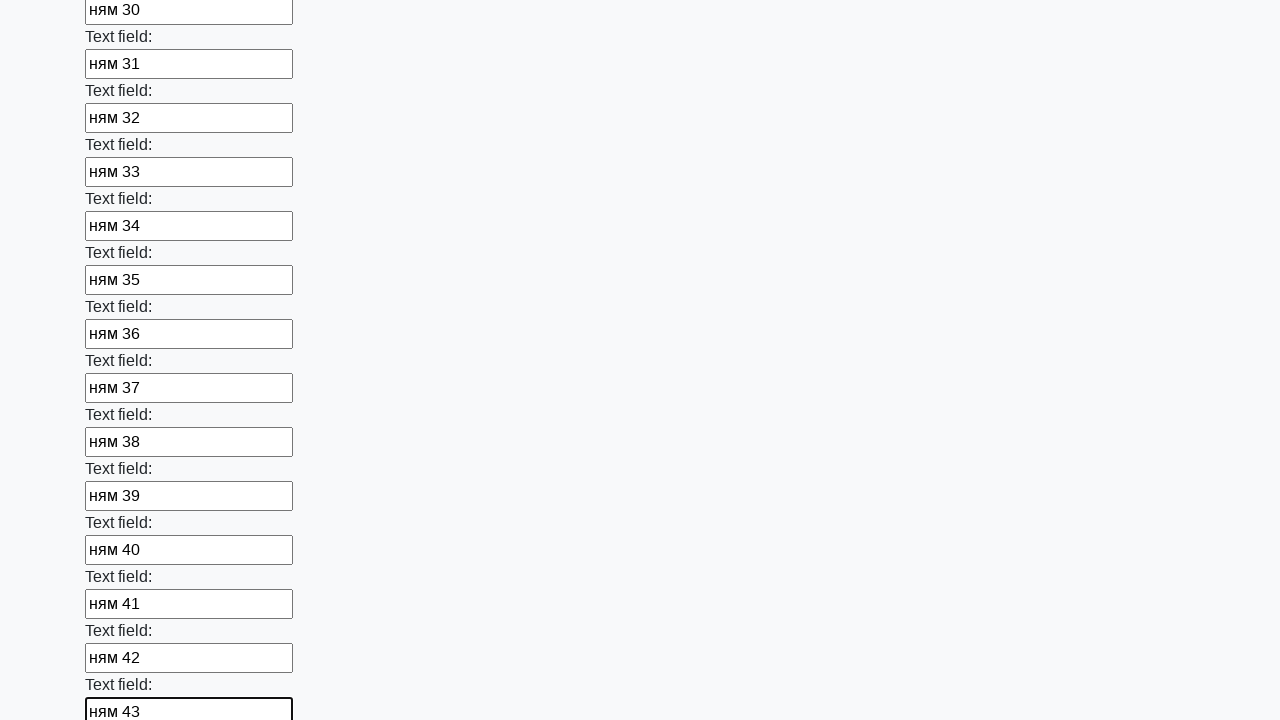

Filled input field 44 with 'ням 44' on input >> nth=44
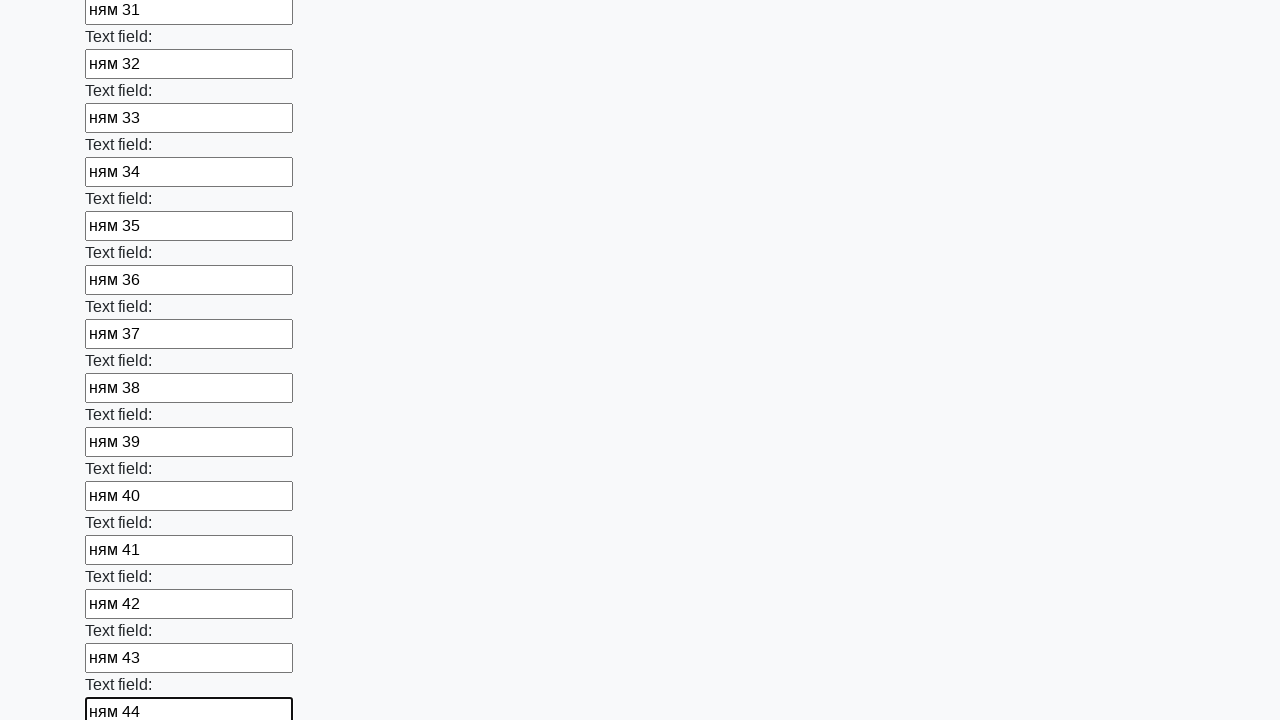

Filled input field 45 with 'ням 45' on input >> nth=45
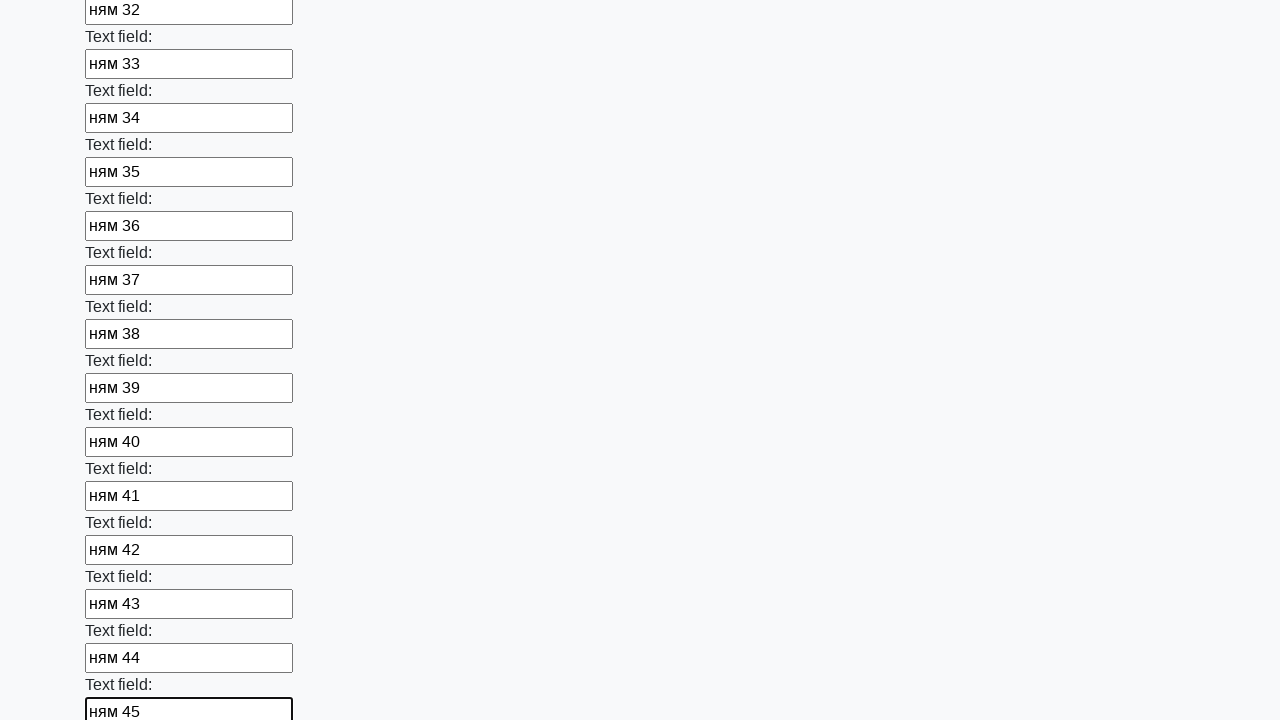

Filled input field 46 with 'ням 46' on input >> nth=46
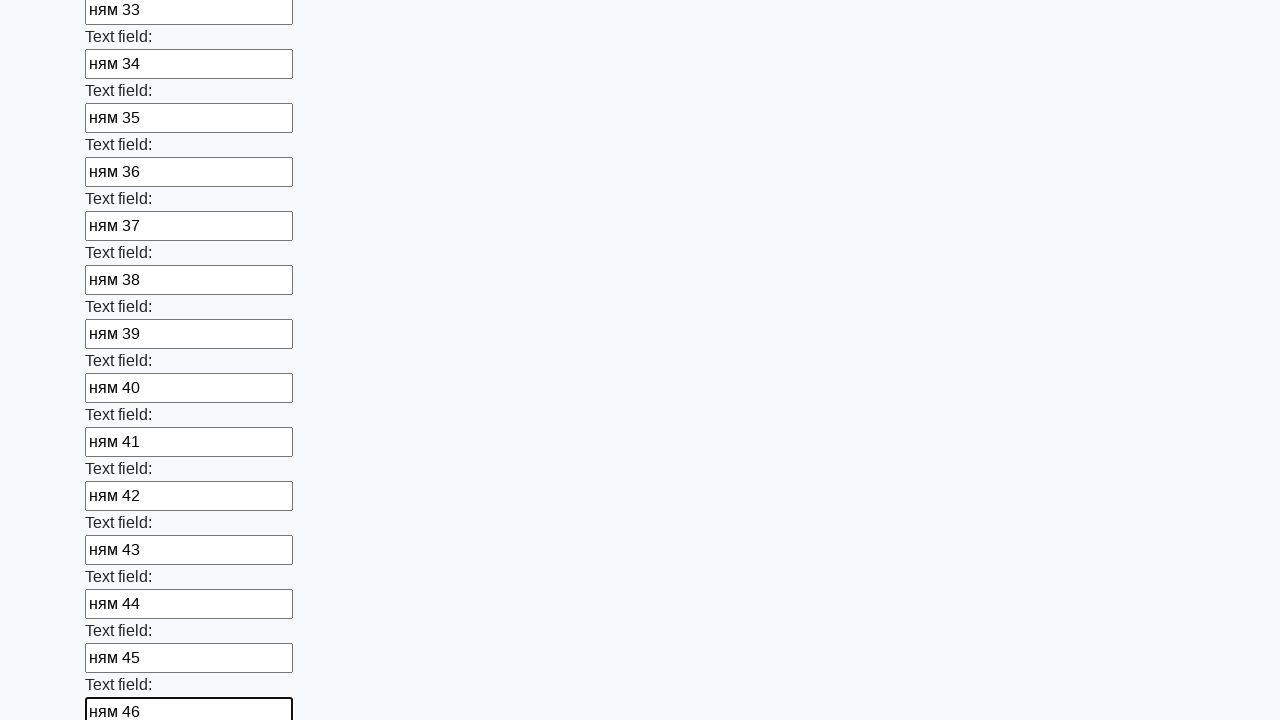

Filled input field 47 with 'ням 47' on input >> nth=47
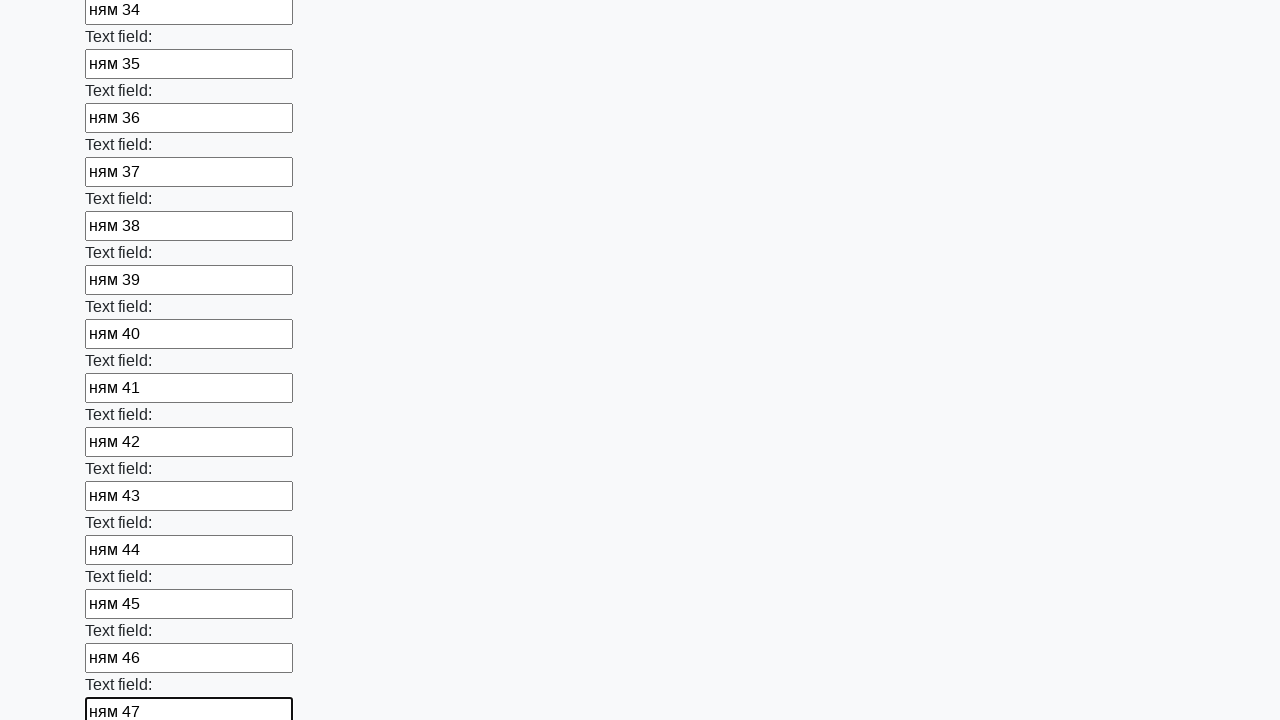

Filled input field 48 with 'ням 48' on input >> nth=48
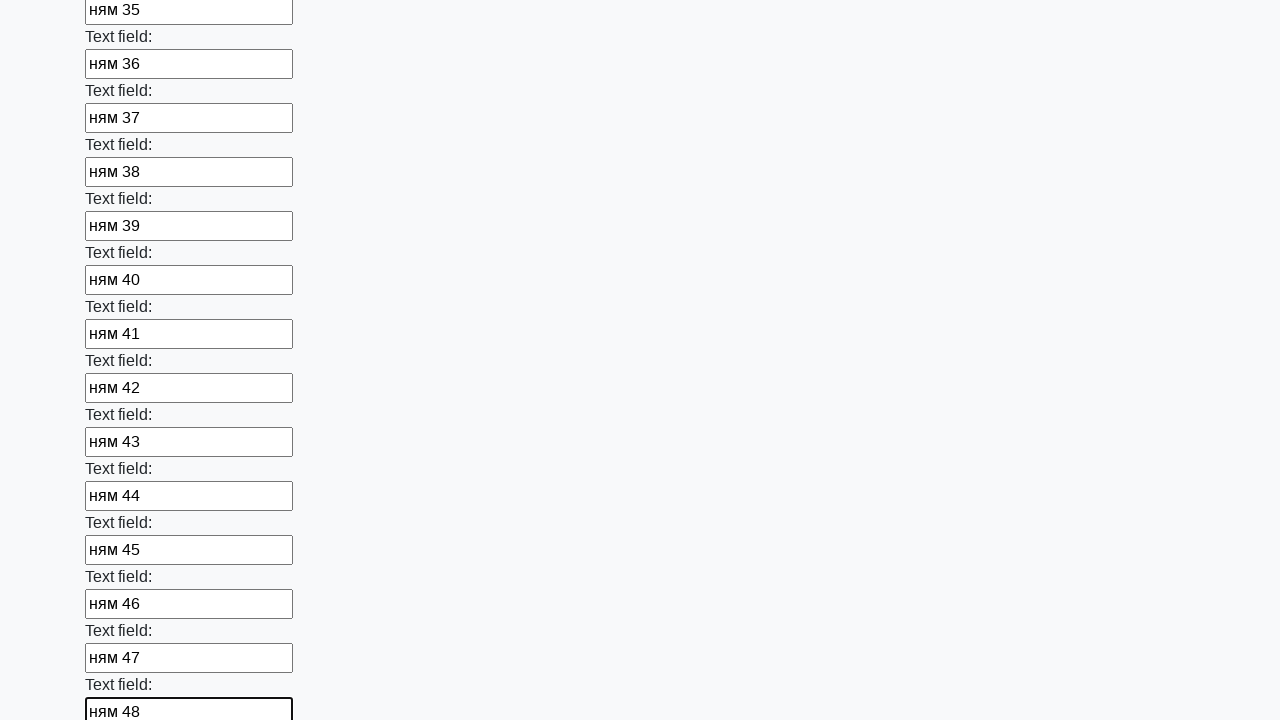

Filled input field 49 with 'ням 49' on input >> nth=49
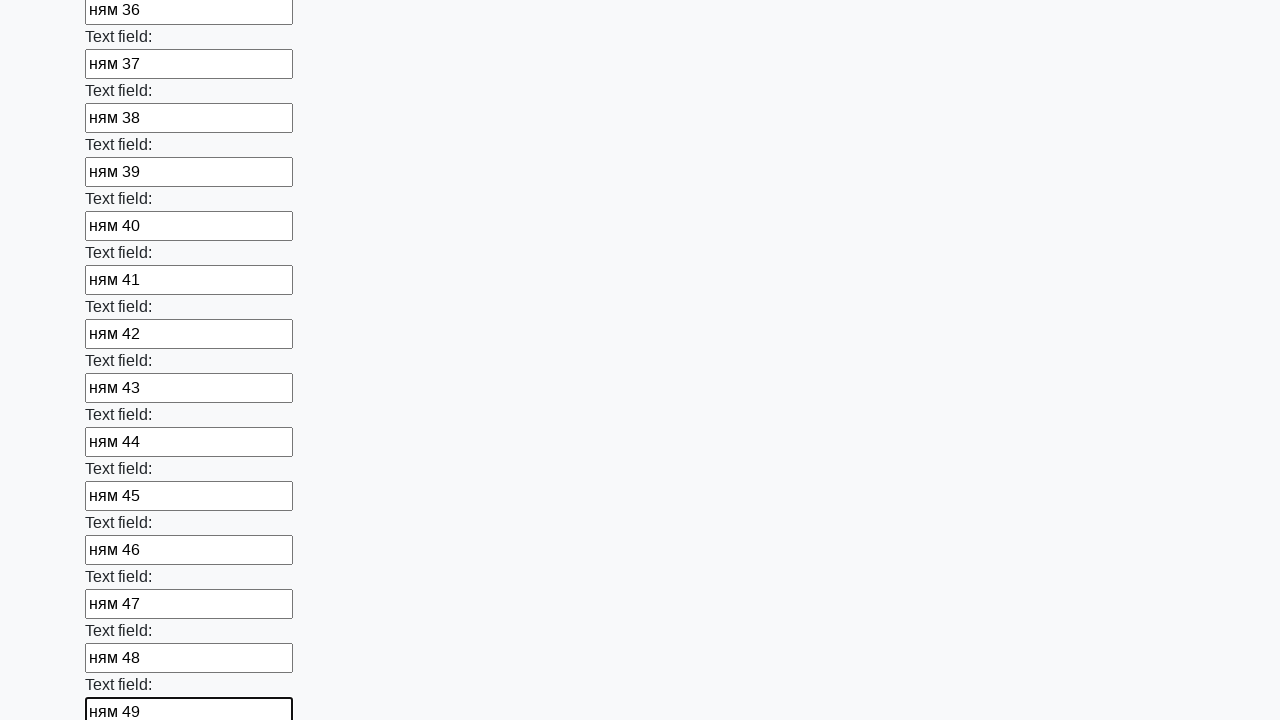

Filled input field 50 with 'ням 50' on input >> nth=50
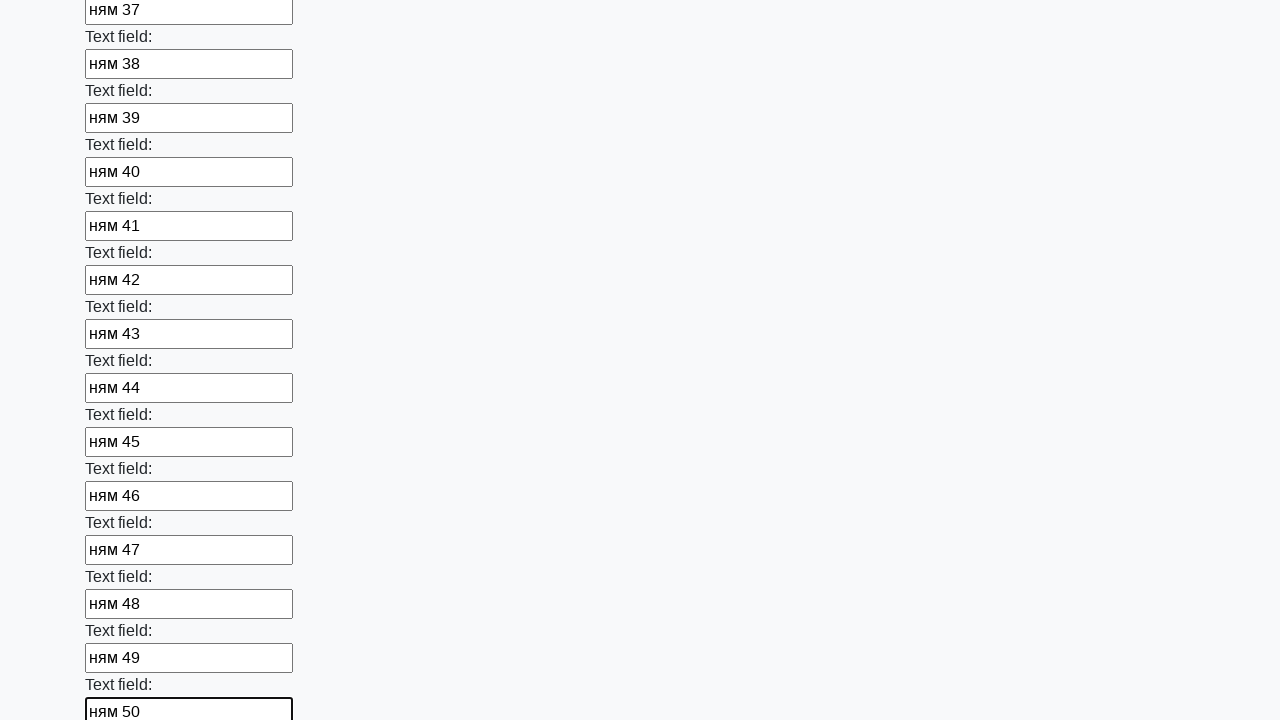

Filled input field 51 with 'ням 51' on input >> nth=51
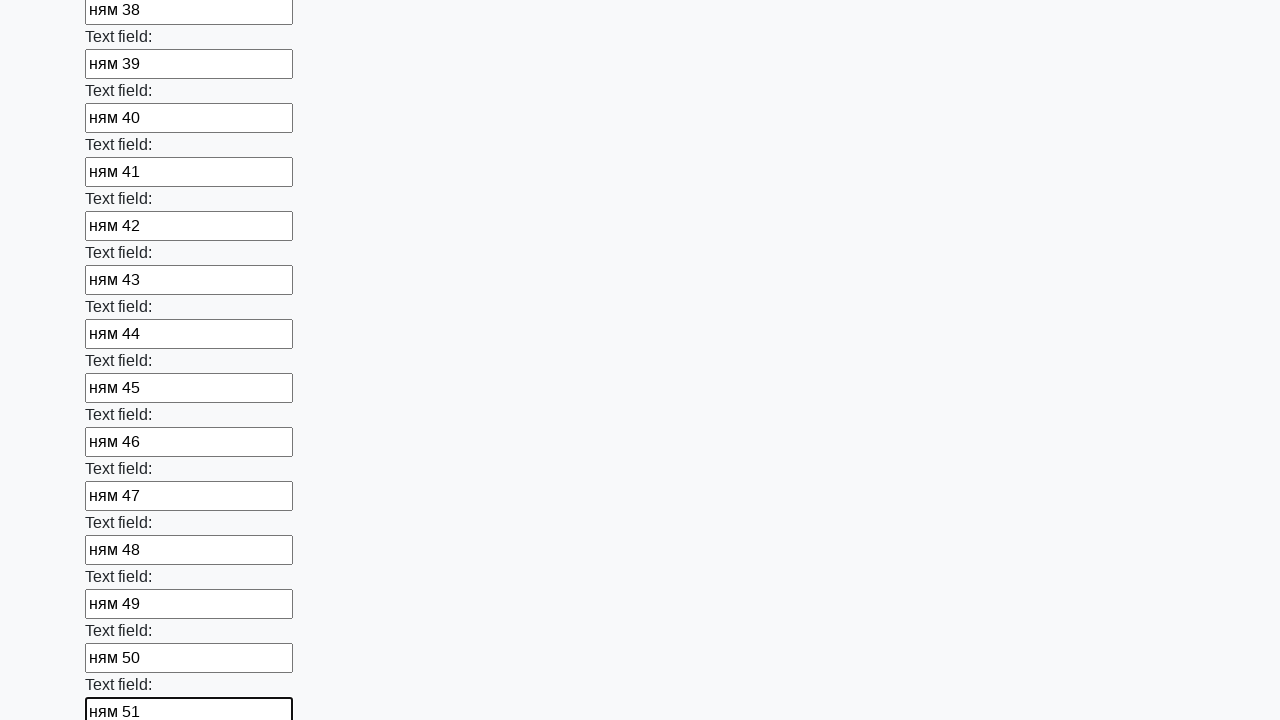

Filled input field 52 with 'ням 52' on input >> nth=52
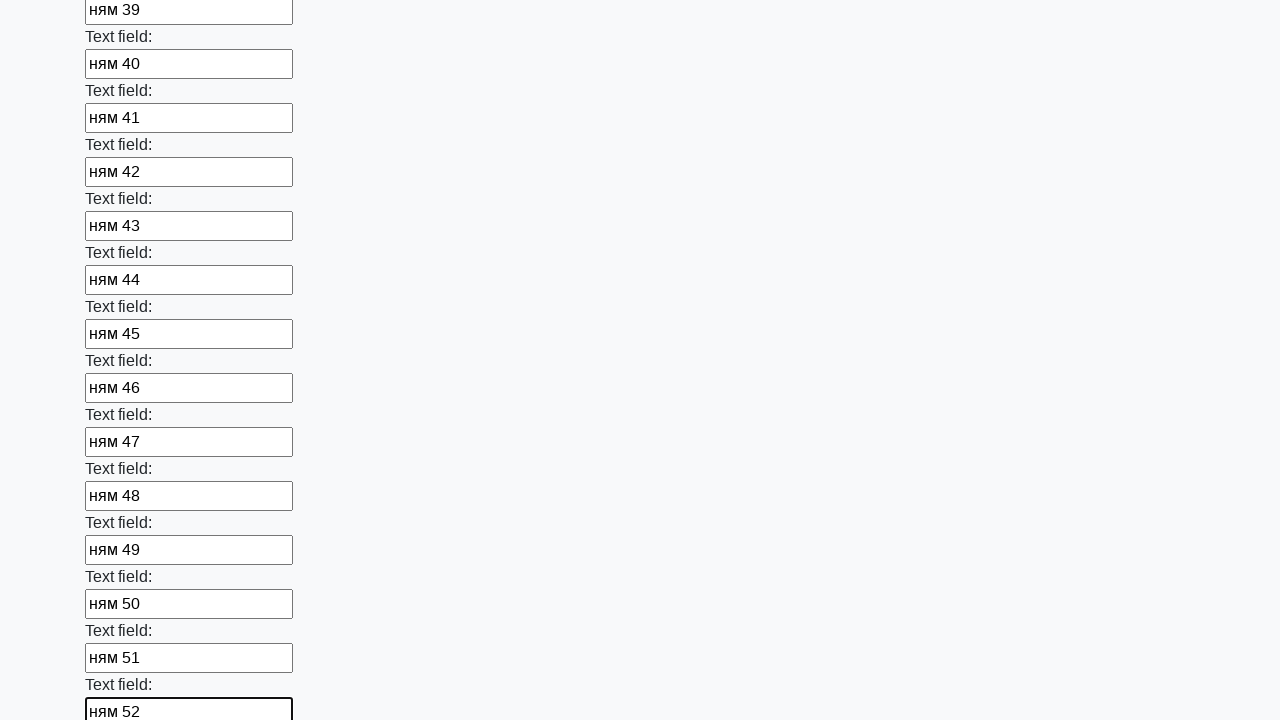

Filled input field 53 with 'ням 53' on input >> nth=53
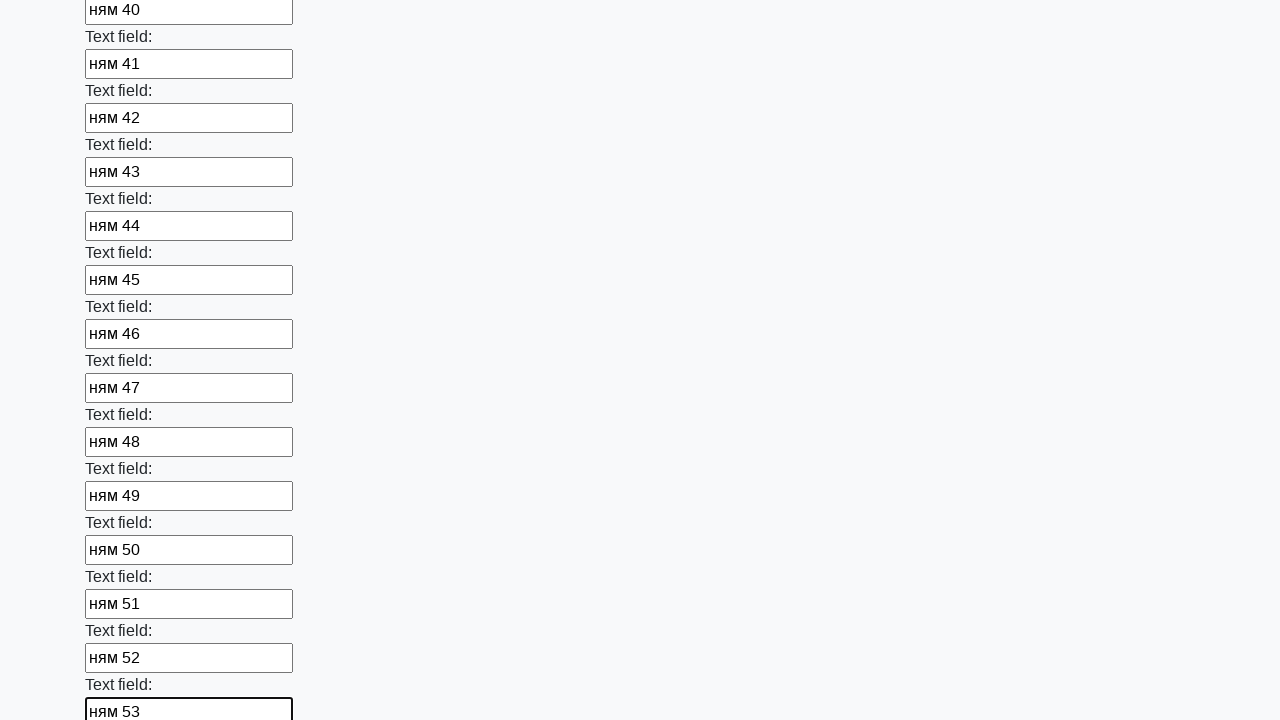

Filled input field 54 with 'ням 54' on input >> nth=54
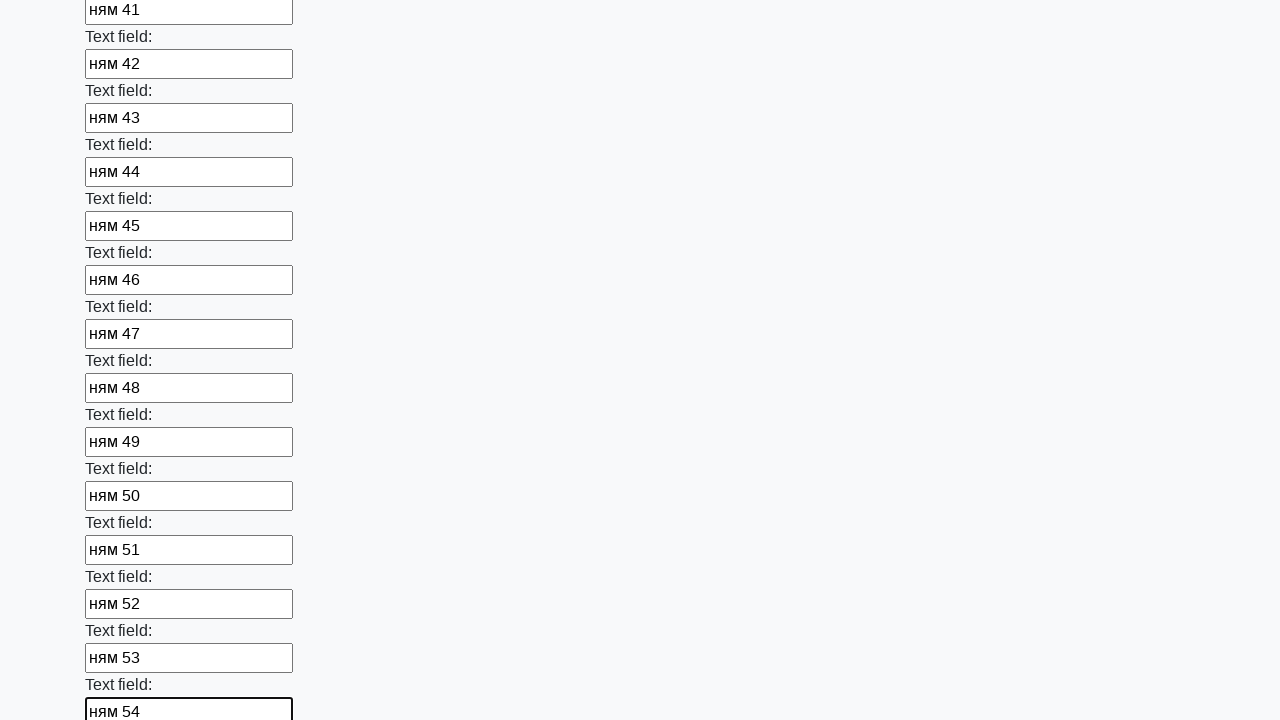

Filled input field 55 with 'ням 55' on input >> nth=55
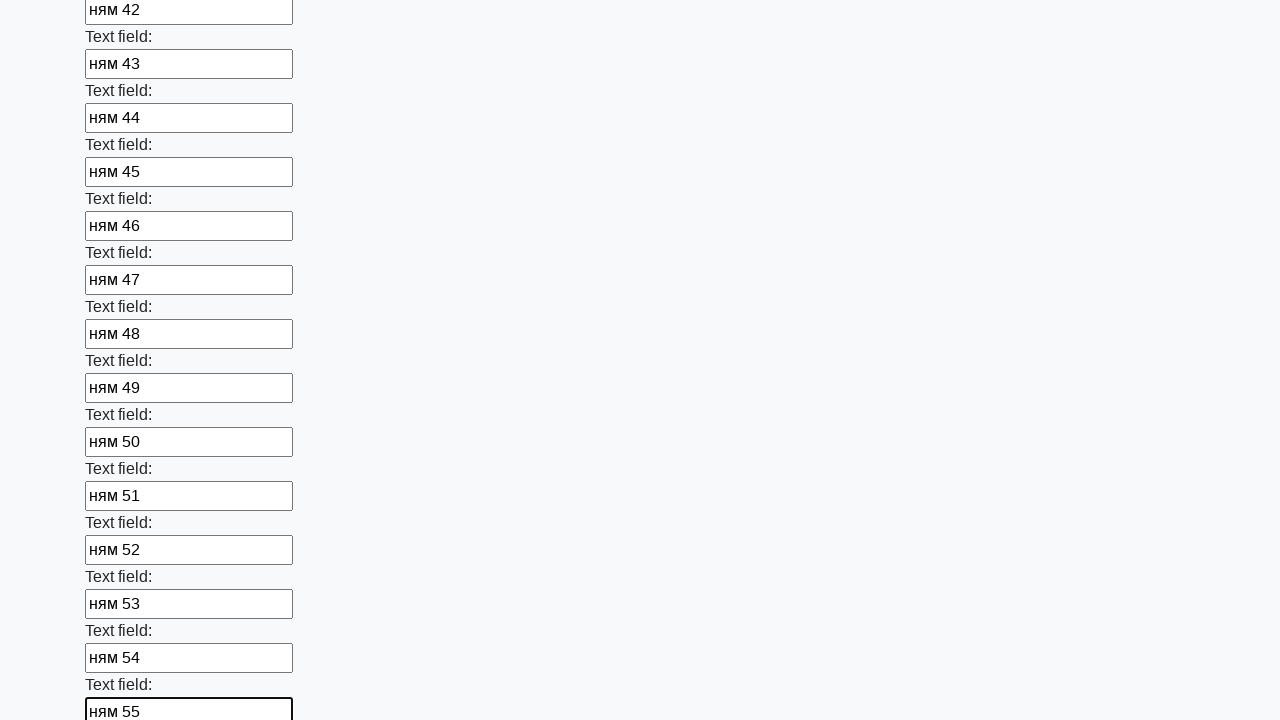

Filled input field 56 with 'ням 56' on input >> nth=56
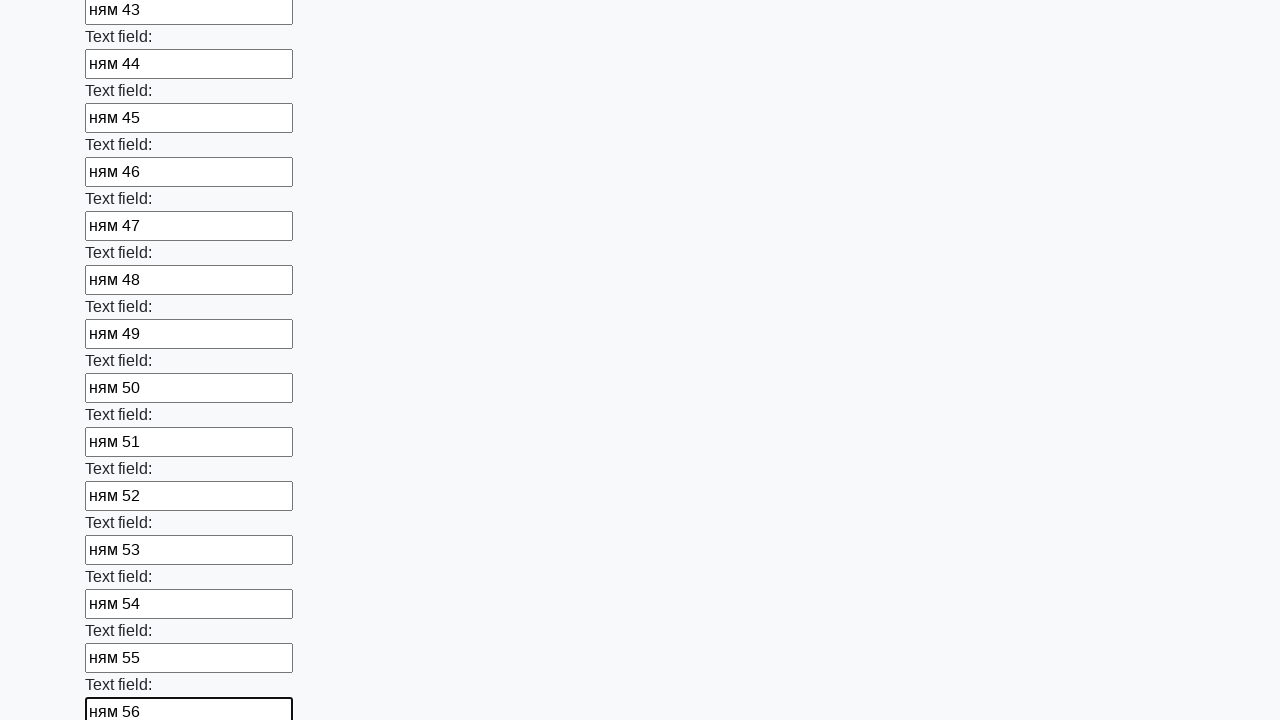

Filled input field 57 with 'ням 57' on input >> nth=57
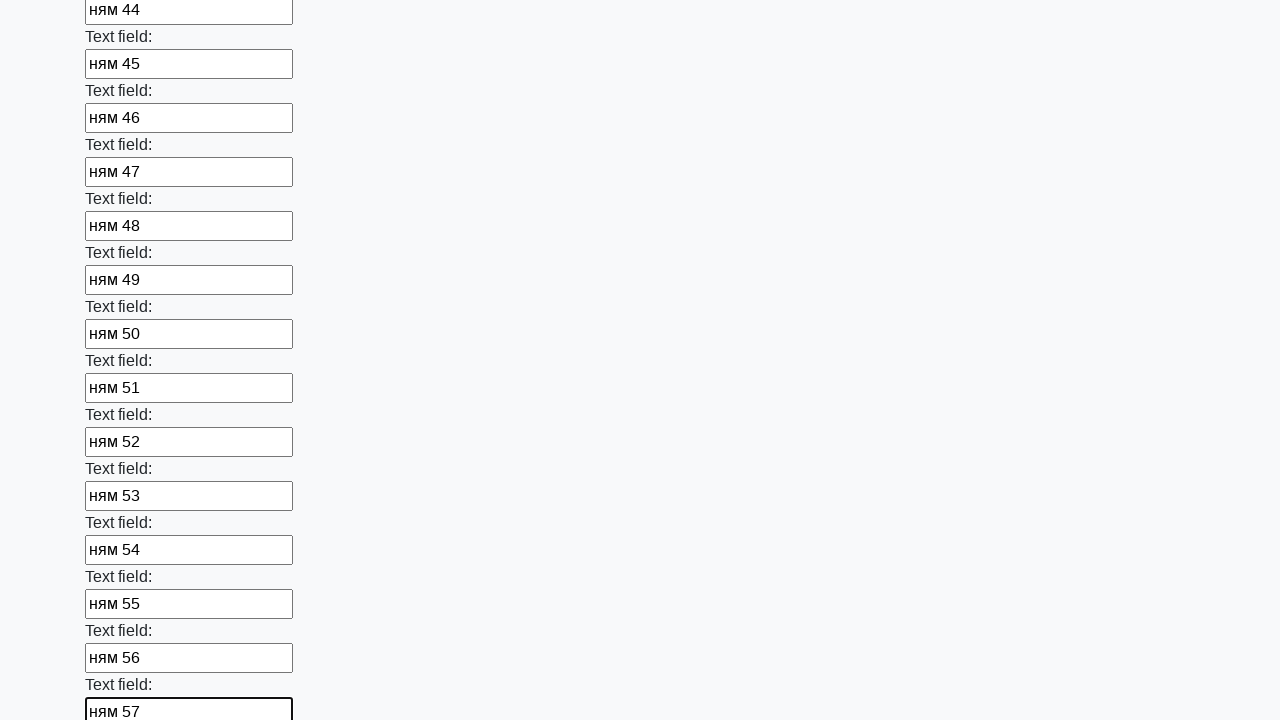

Filled input field 58 with 'ням 58' on input >> nth=58
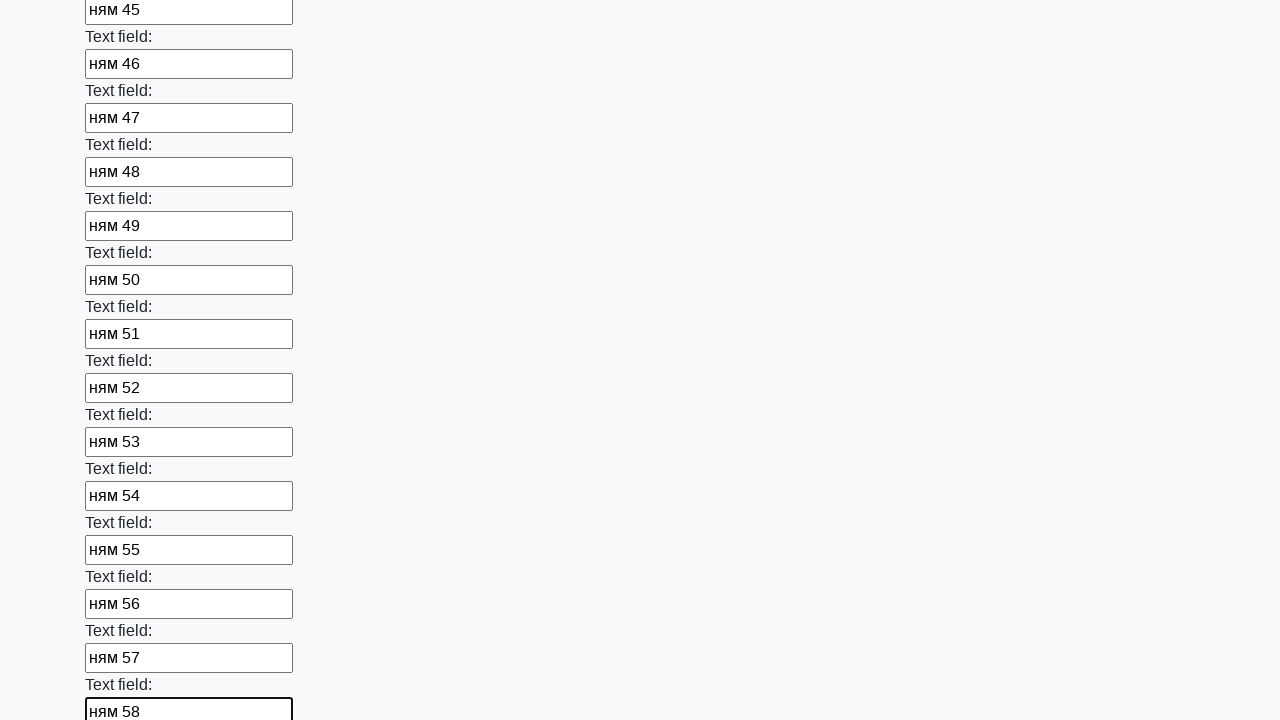

Filled input field 59 with 'ням 59' on input >> nth=59
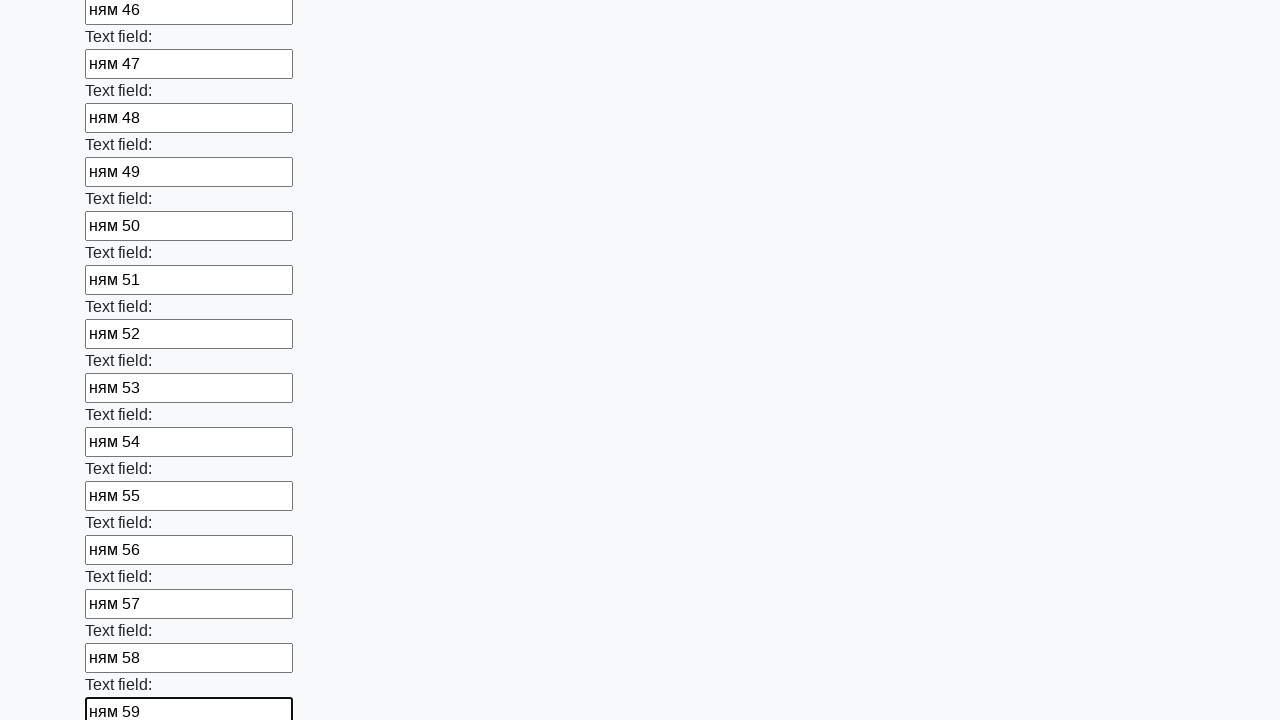

Filled input field 60 with 'ням 60' on input >> nth=60
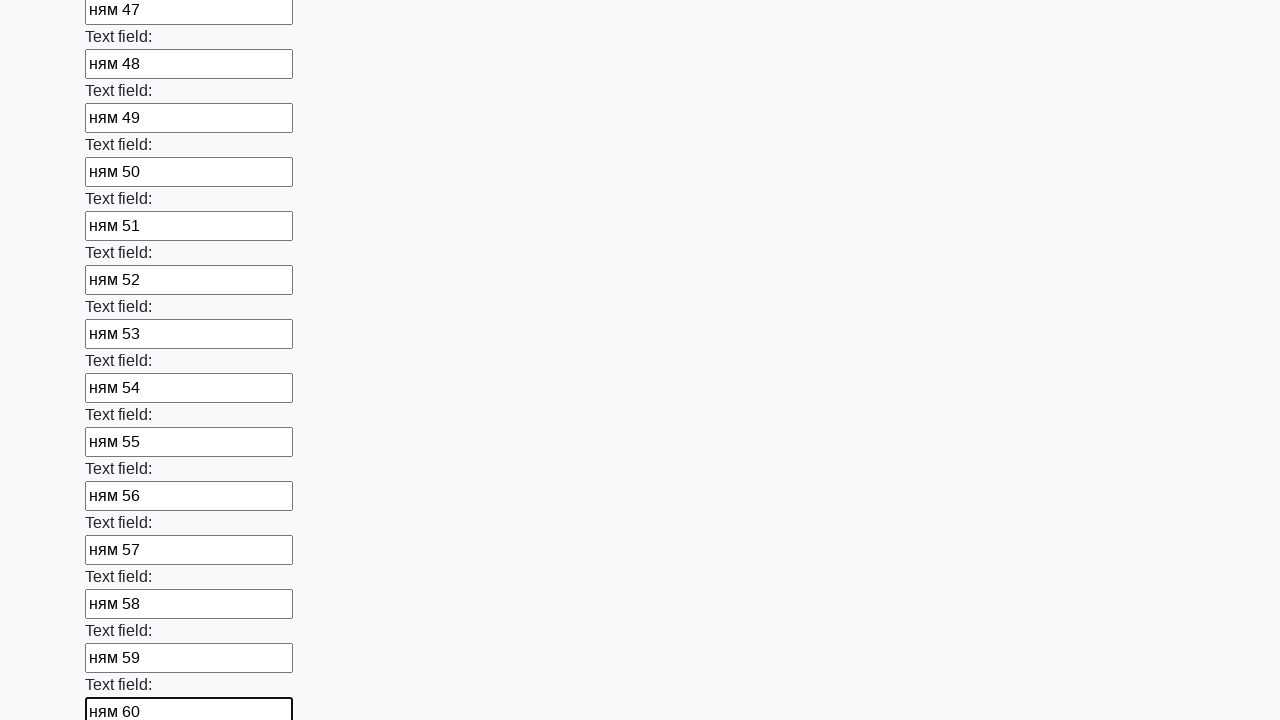

Filled input field 61 with 'ням 61' on input >> nth=61
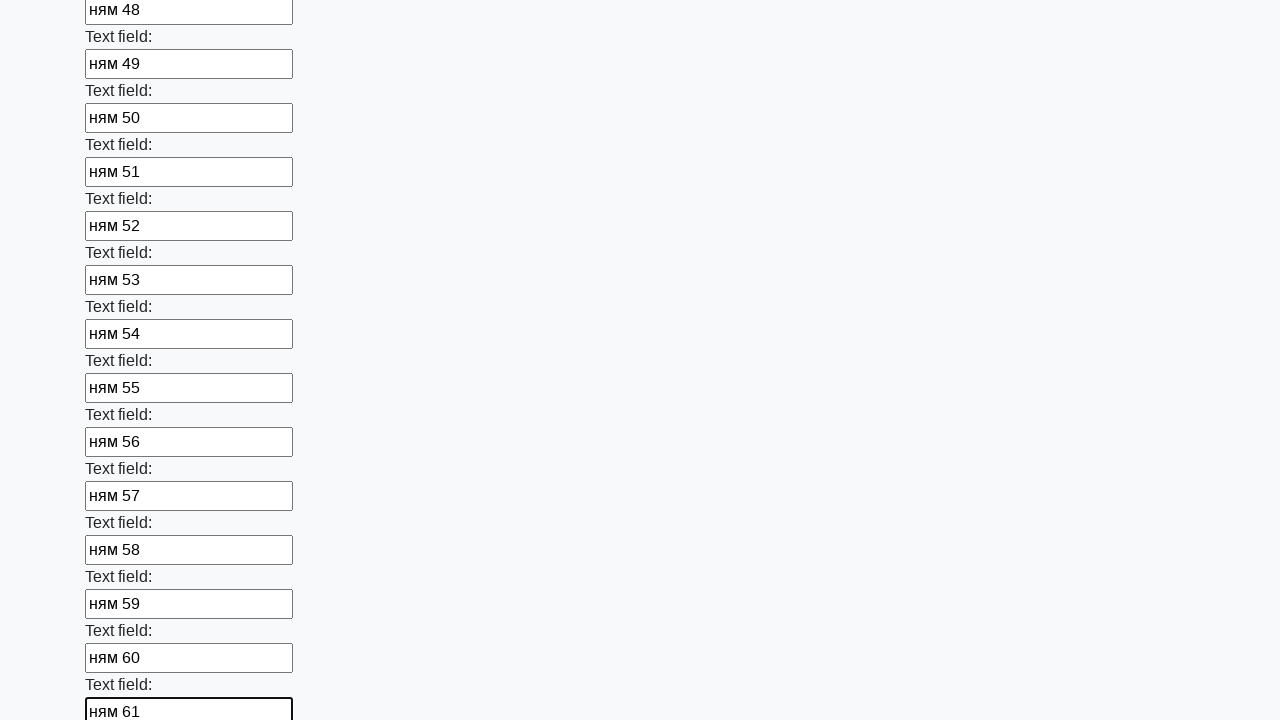

Filled input field 62 with 'ням 62' on input >> nth=62
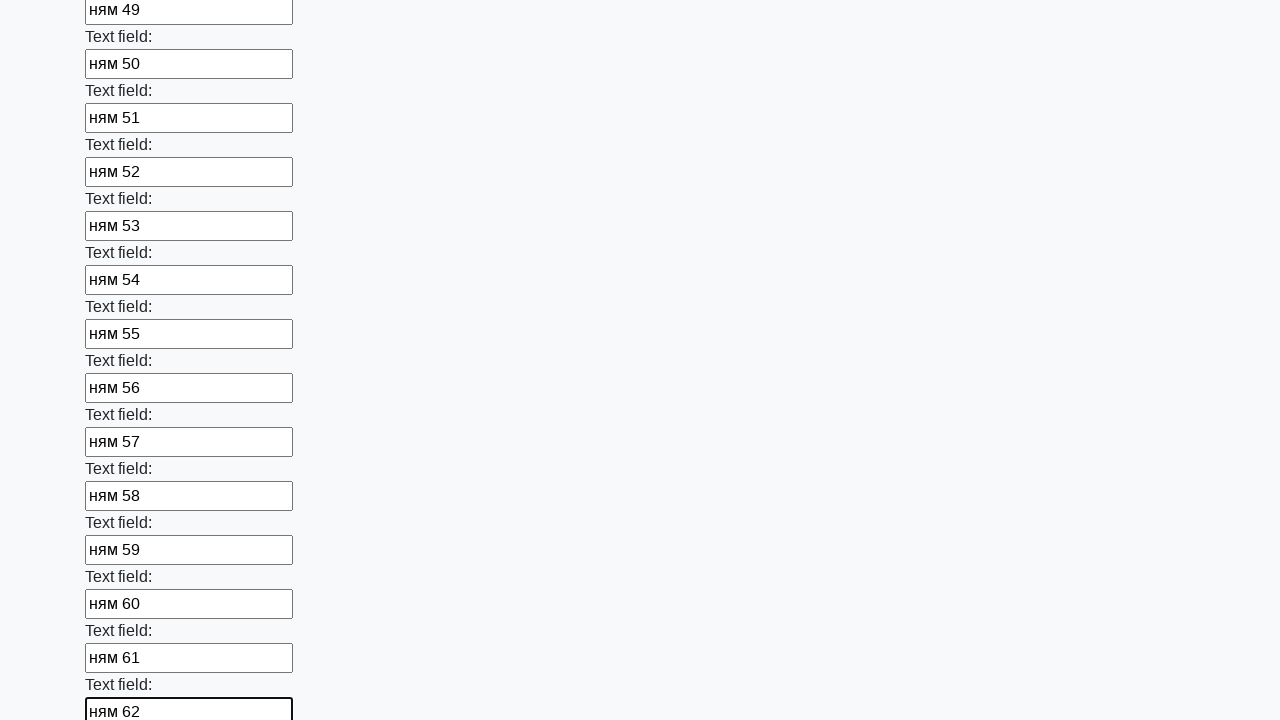

Filled input field 63 with 'ням 63' on input >> nth=63
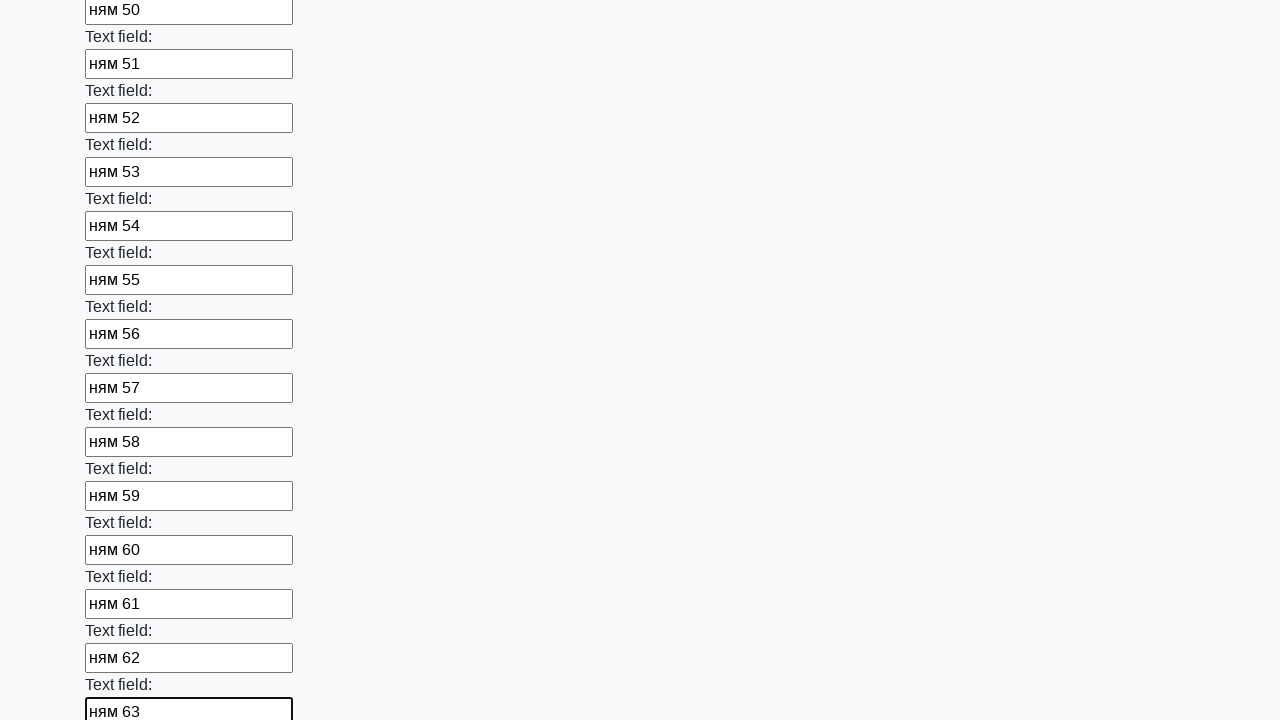

Filled input field 64 with 'ням 64' on input >> nth=64
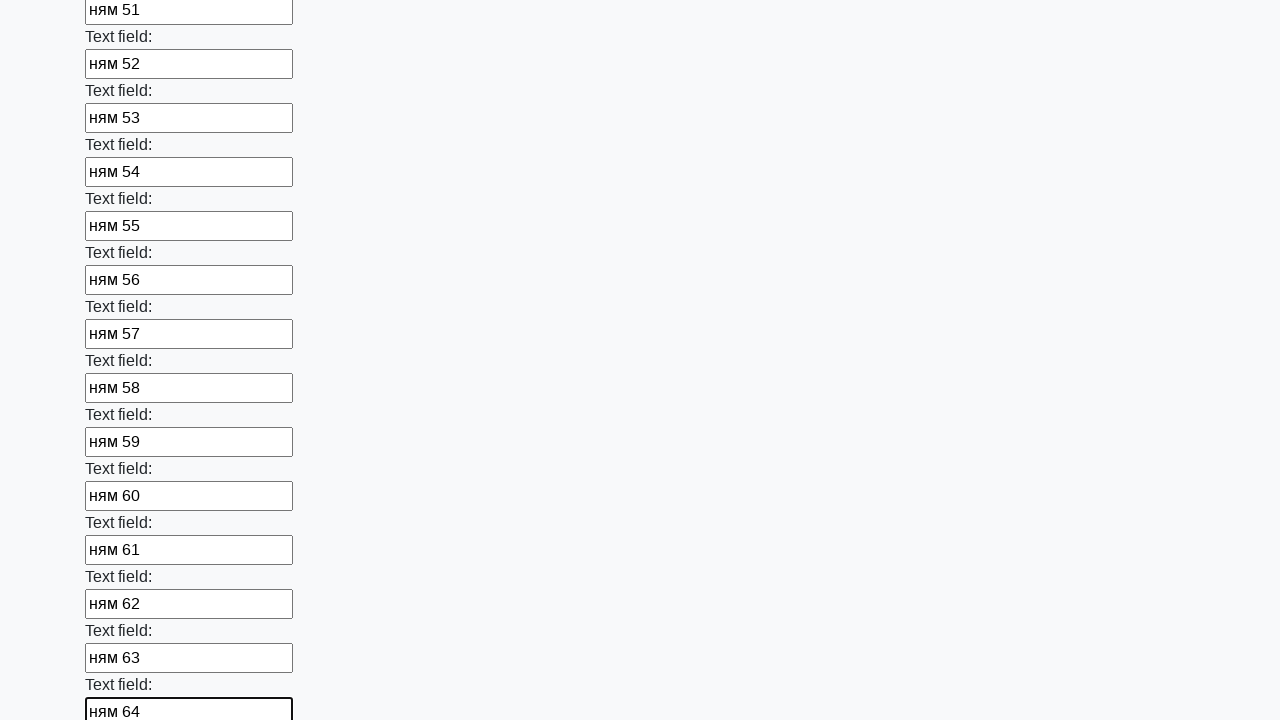

Filled input field 65 with 'ням 65' on input >> nth=65
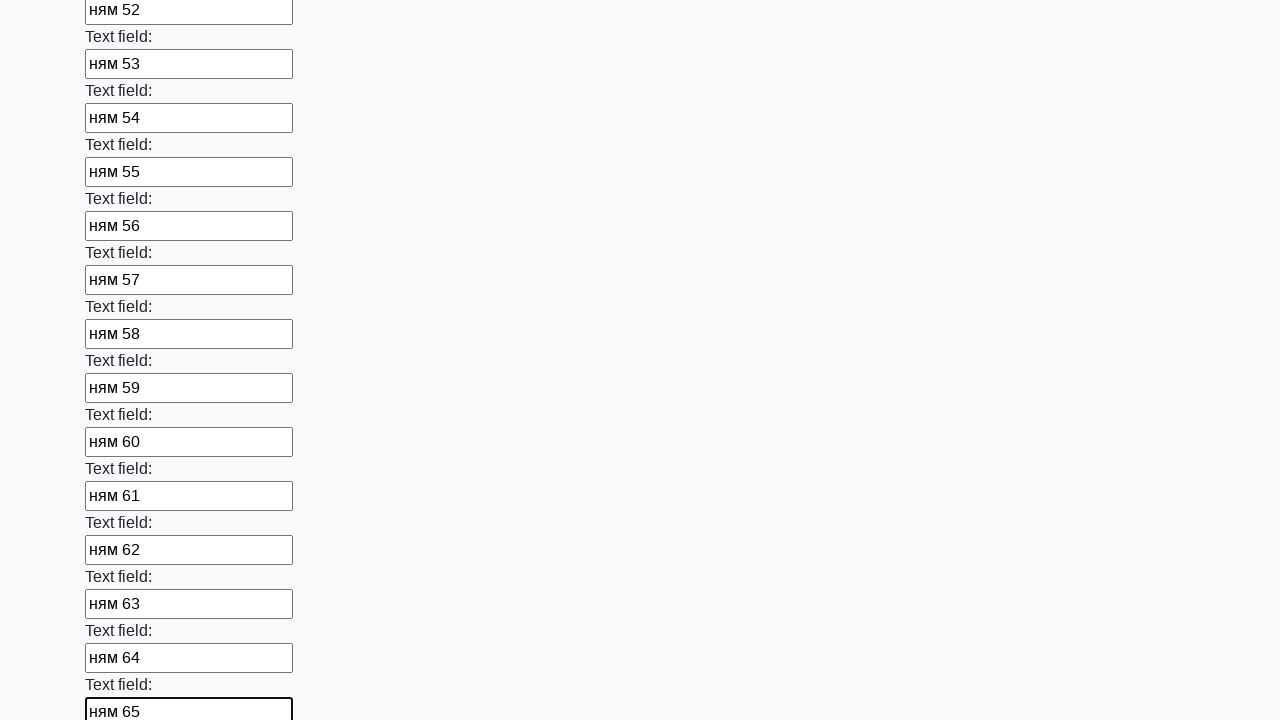

Filled input field 66 with 'ням 66' on input >> nth=66
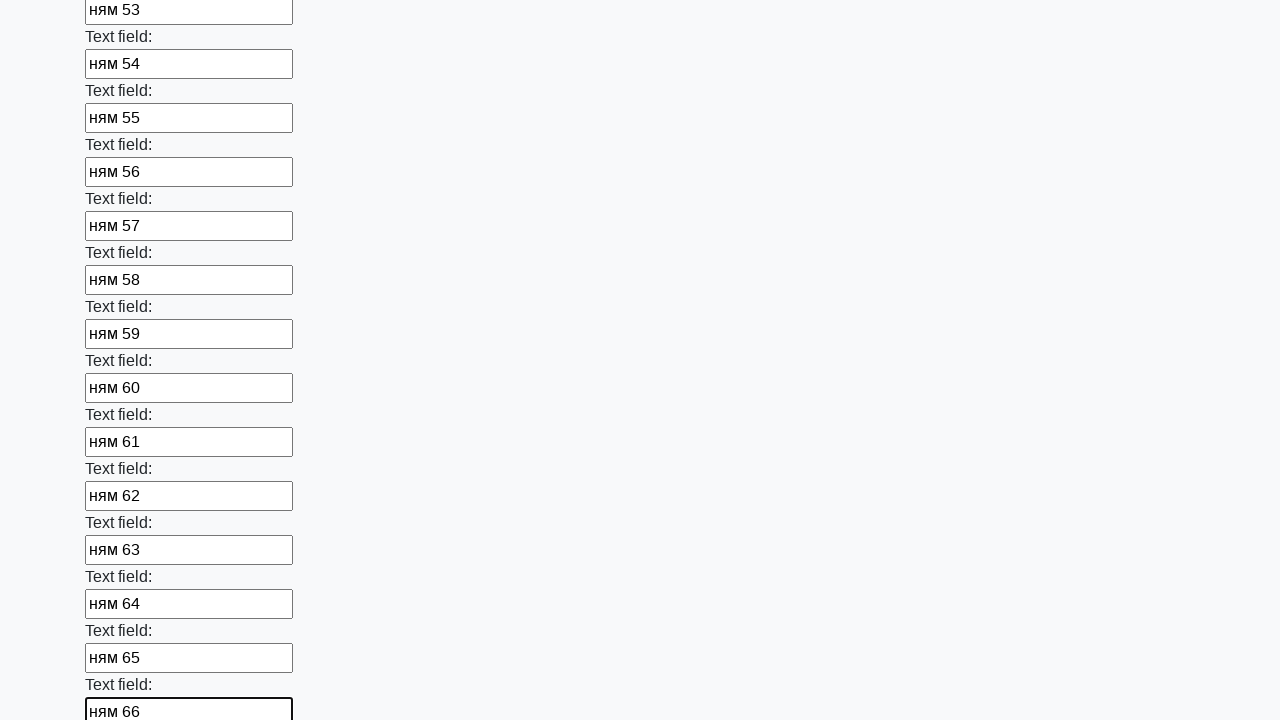

Filled input field 67 with 'ням 67' on input >> nth=67
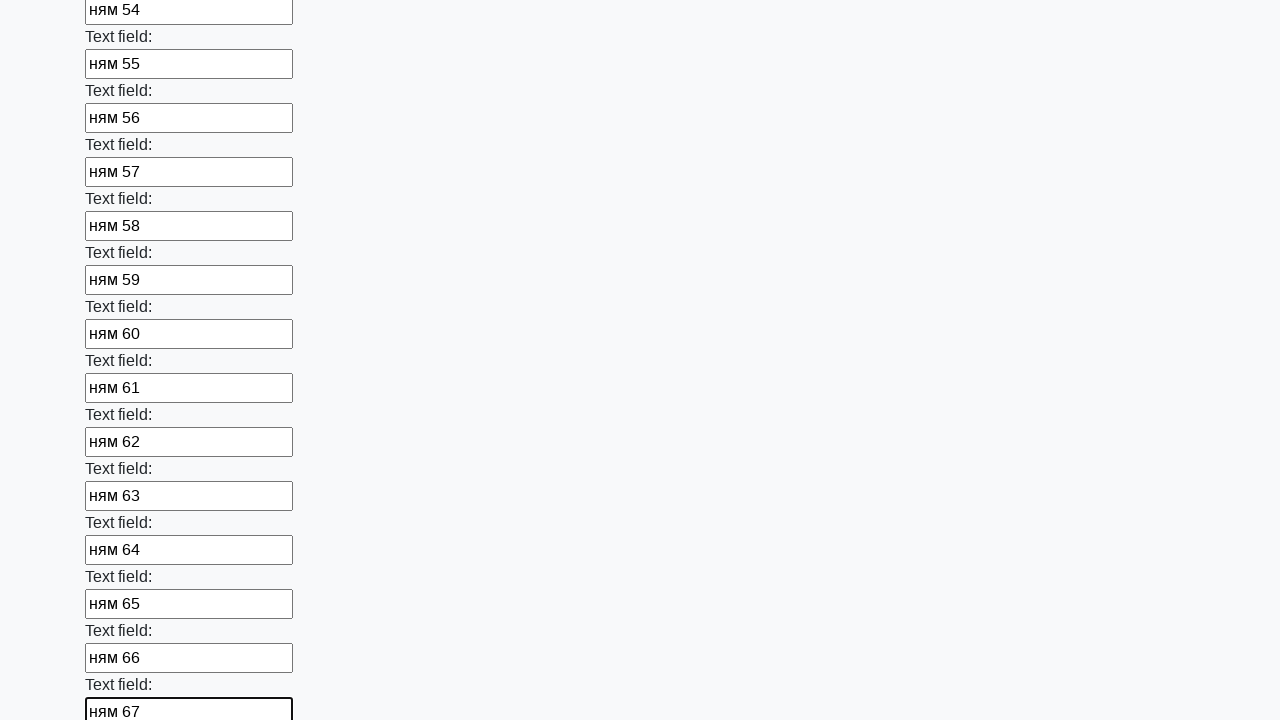

Filled input field 68 with 'ням 68' on input >> nth=68
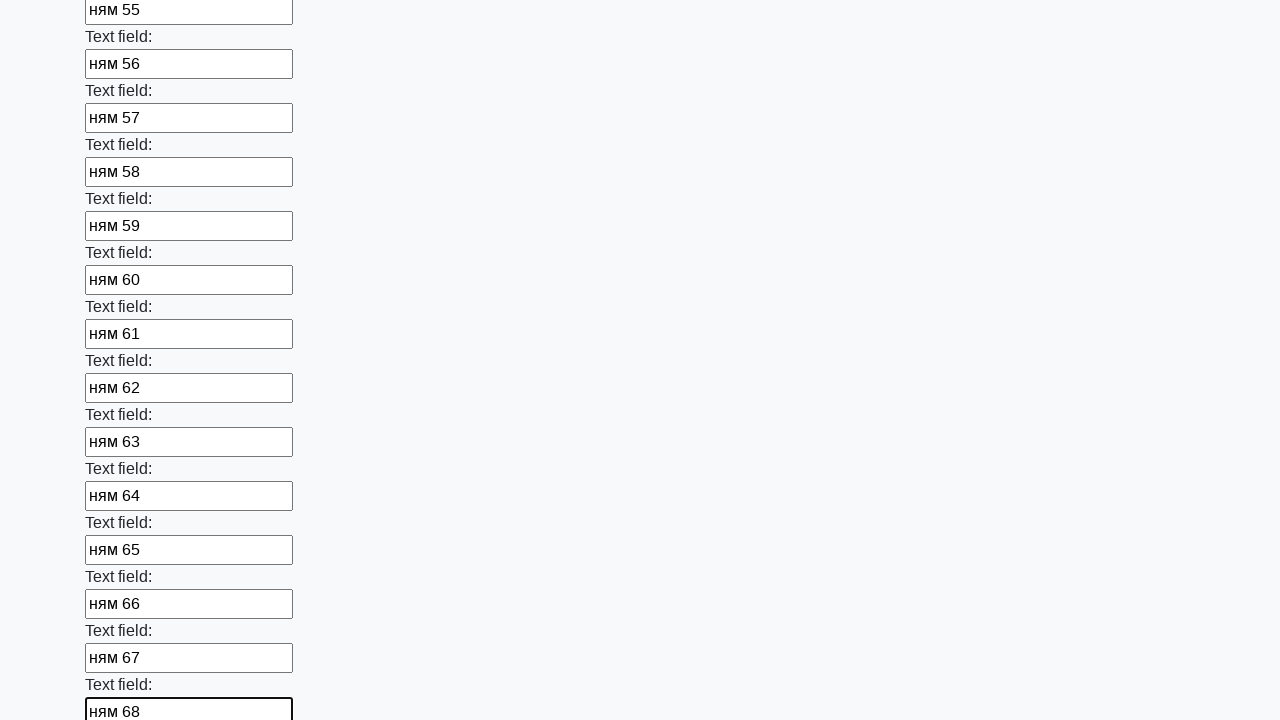

Filled input field 69 with 'ням 69' on input >> nth=69
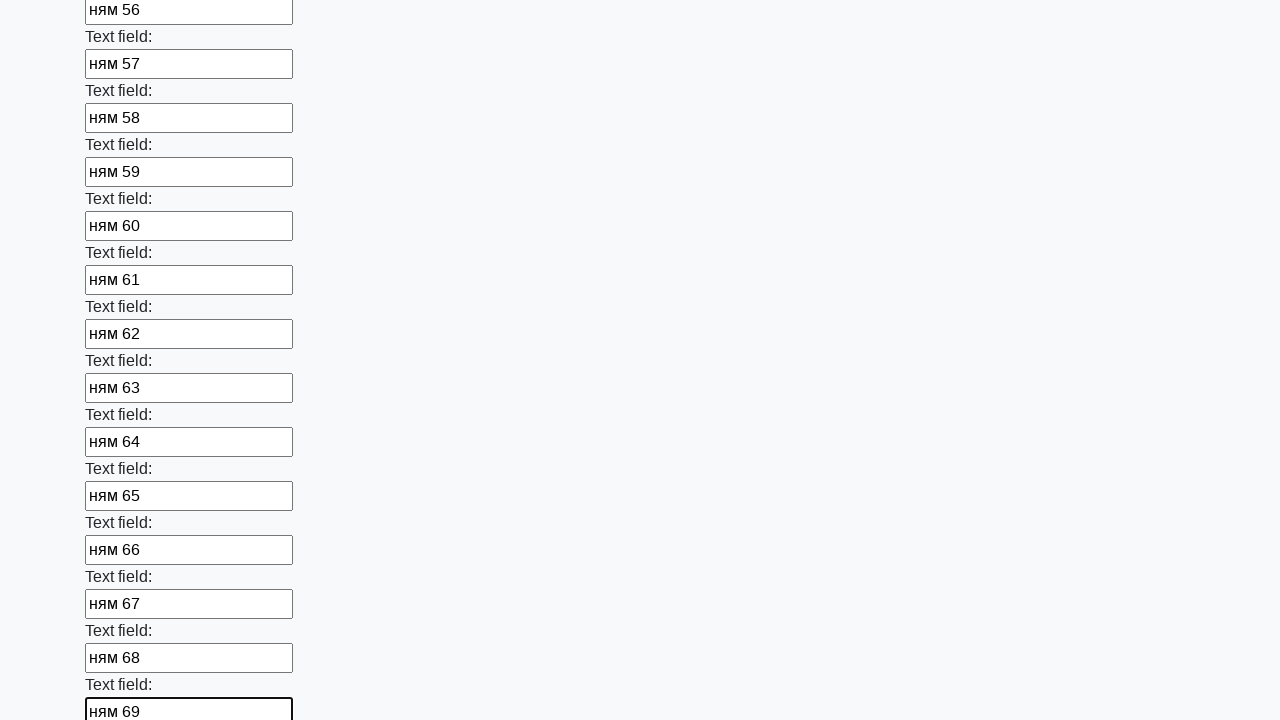

Filled input field 70 with 'ням 70' on input >> nth=70
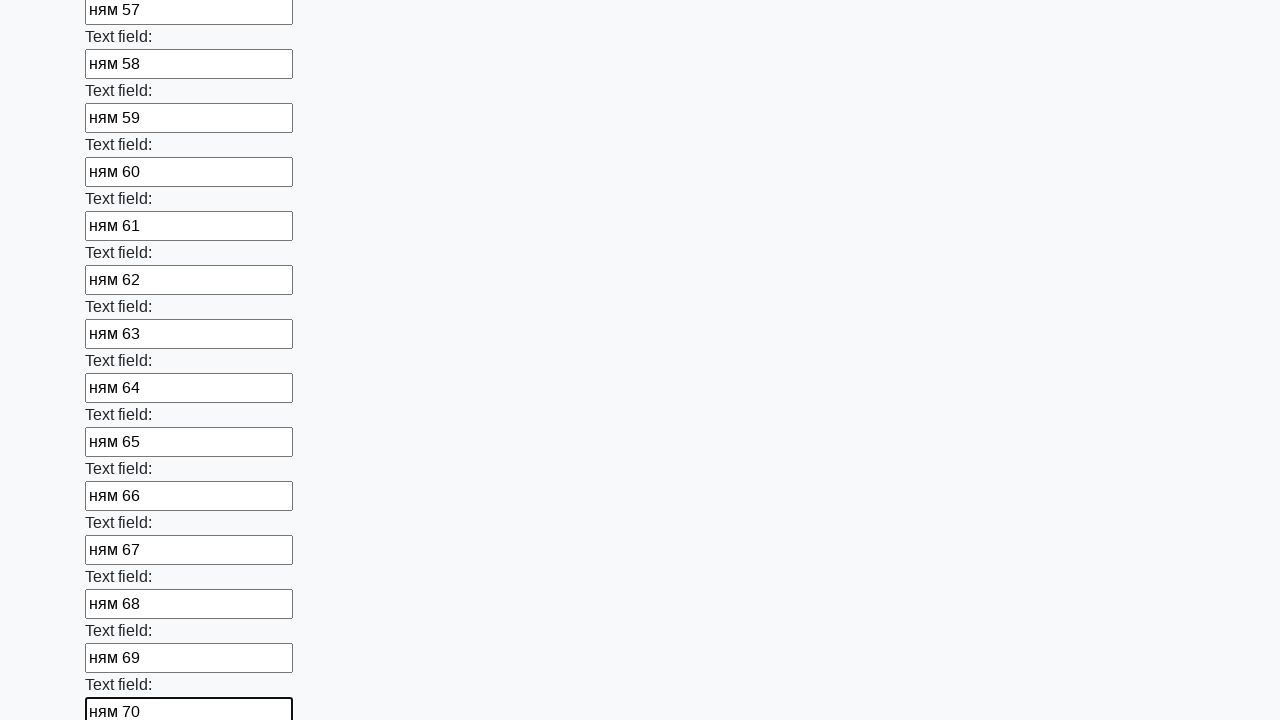

Filled input field 71 with 'ням 71' on input >> nth=71
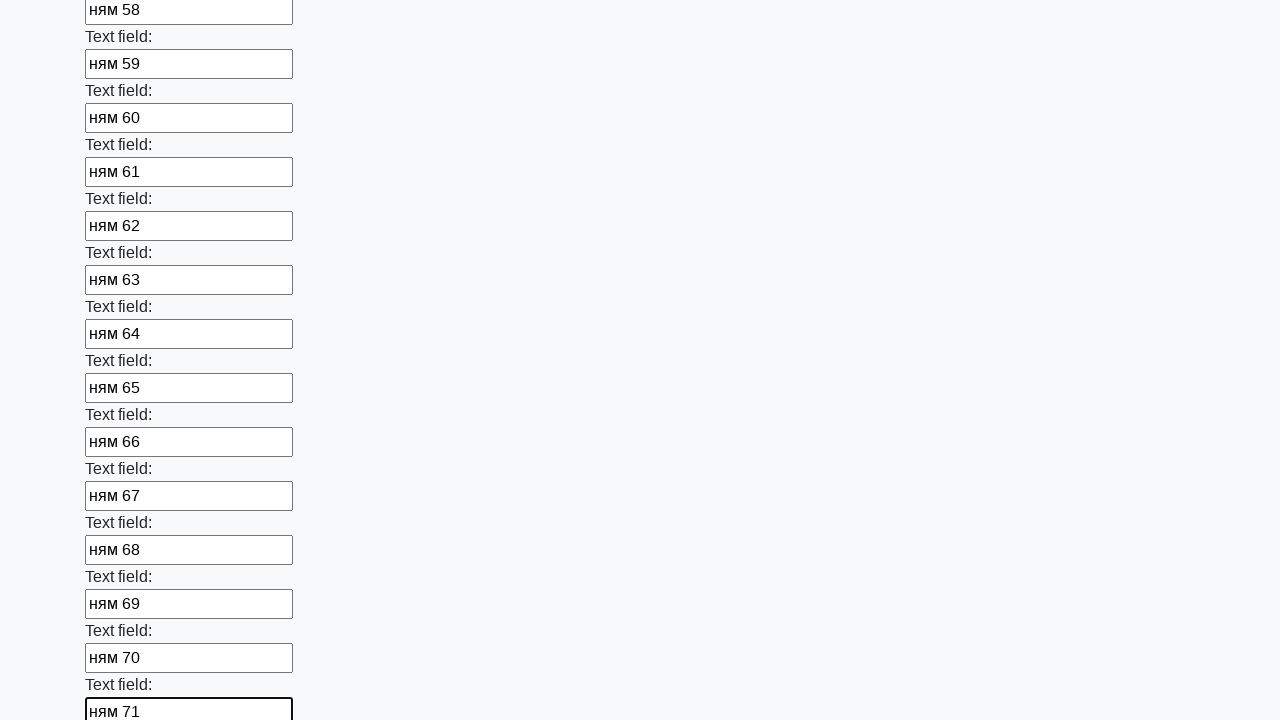

Filled input field 72 with 'ням 72' on input >> nth=72
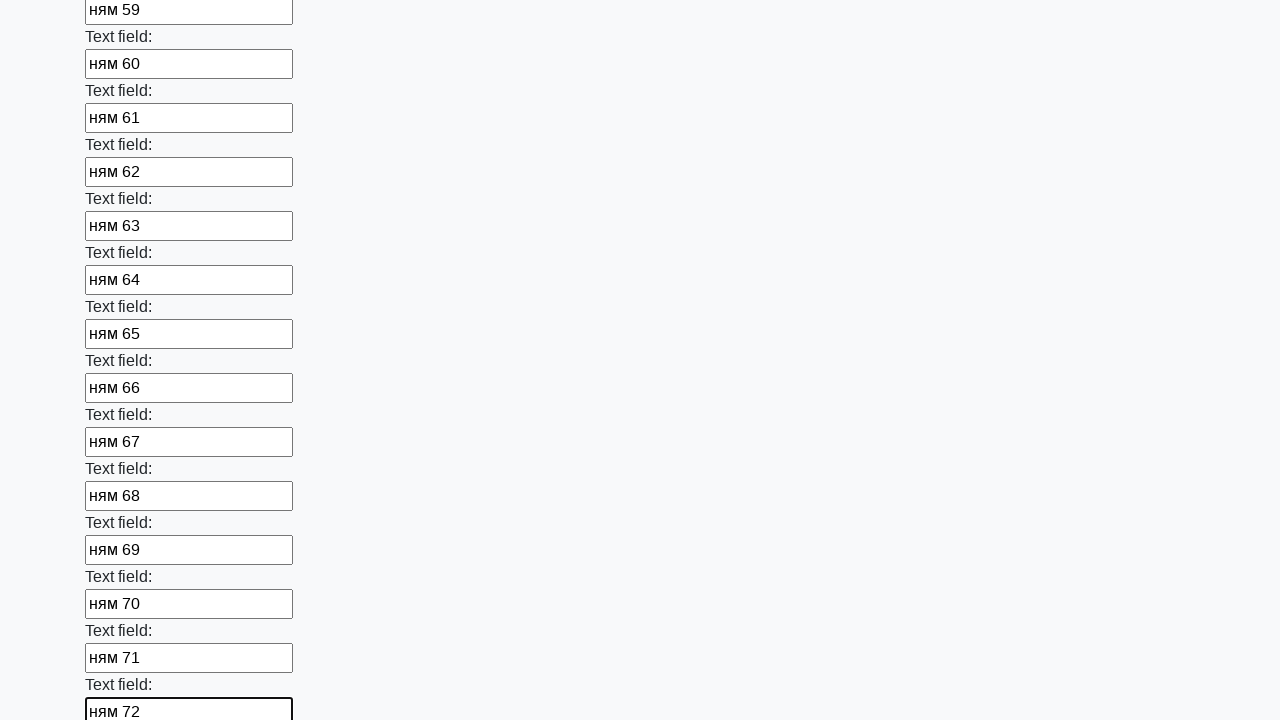

Filled input field 73 with 'ням 73' on input >> nth=73
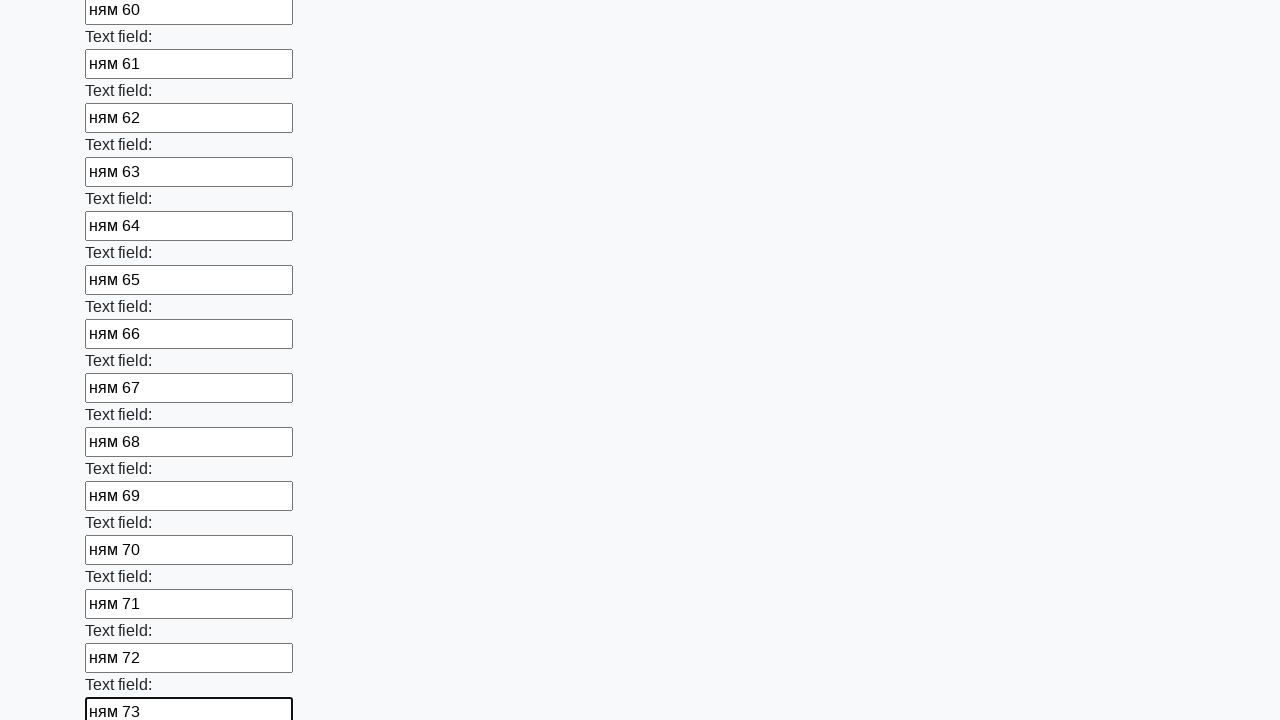

Filled input field 74 with 'ням 74' on input >> nth=74
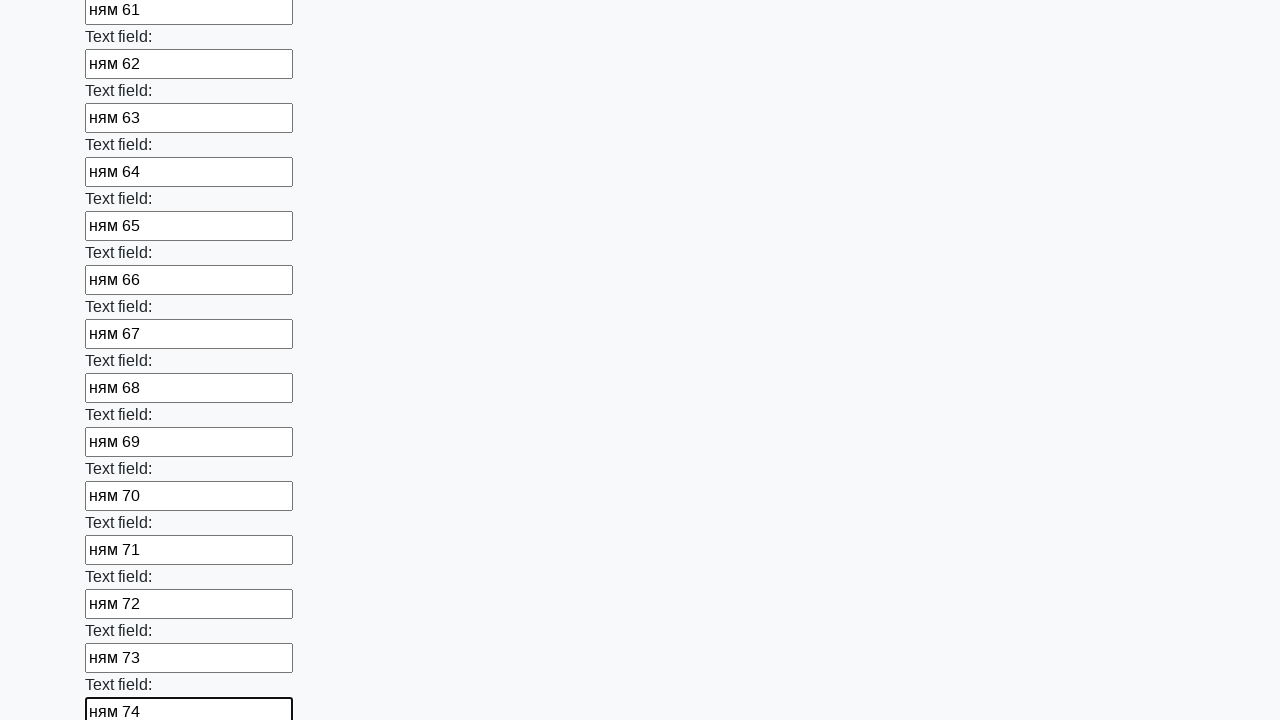

Filled input field 75 with 'ням 75' on input >> nth=75
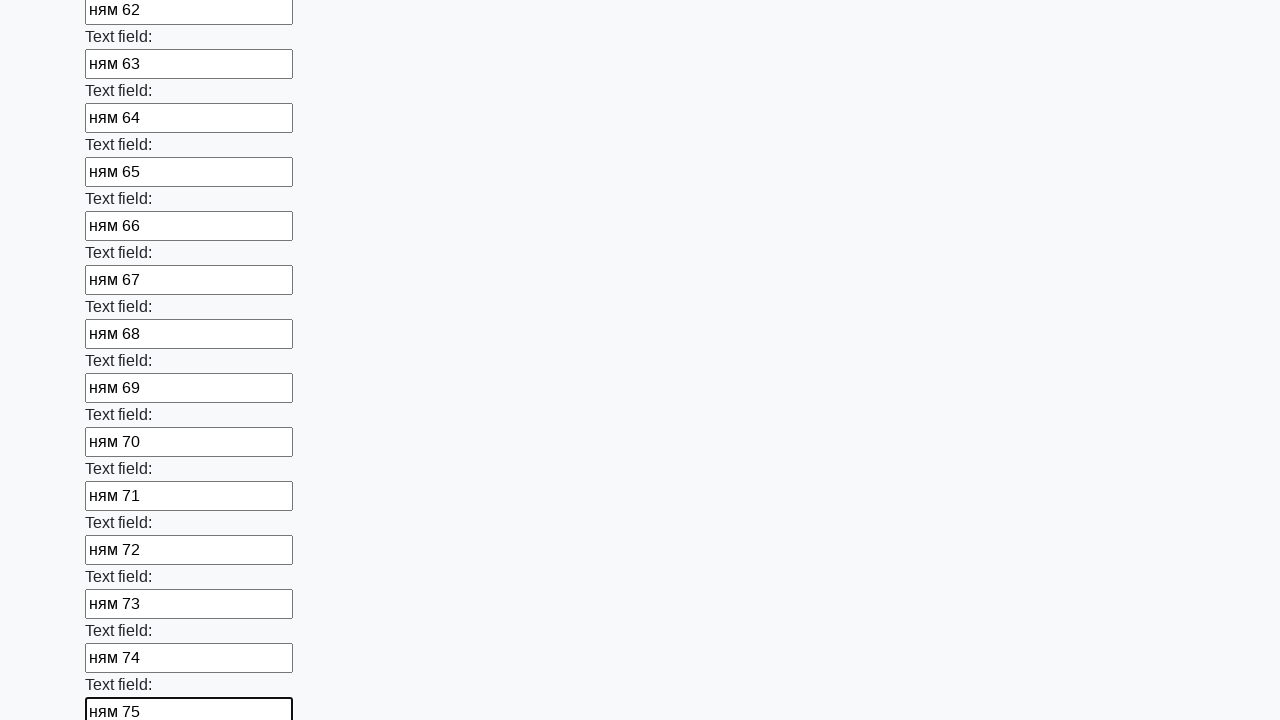

Filled input field 76 with 'ням 76' on input >> nth=76
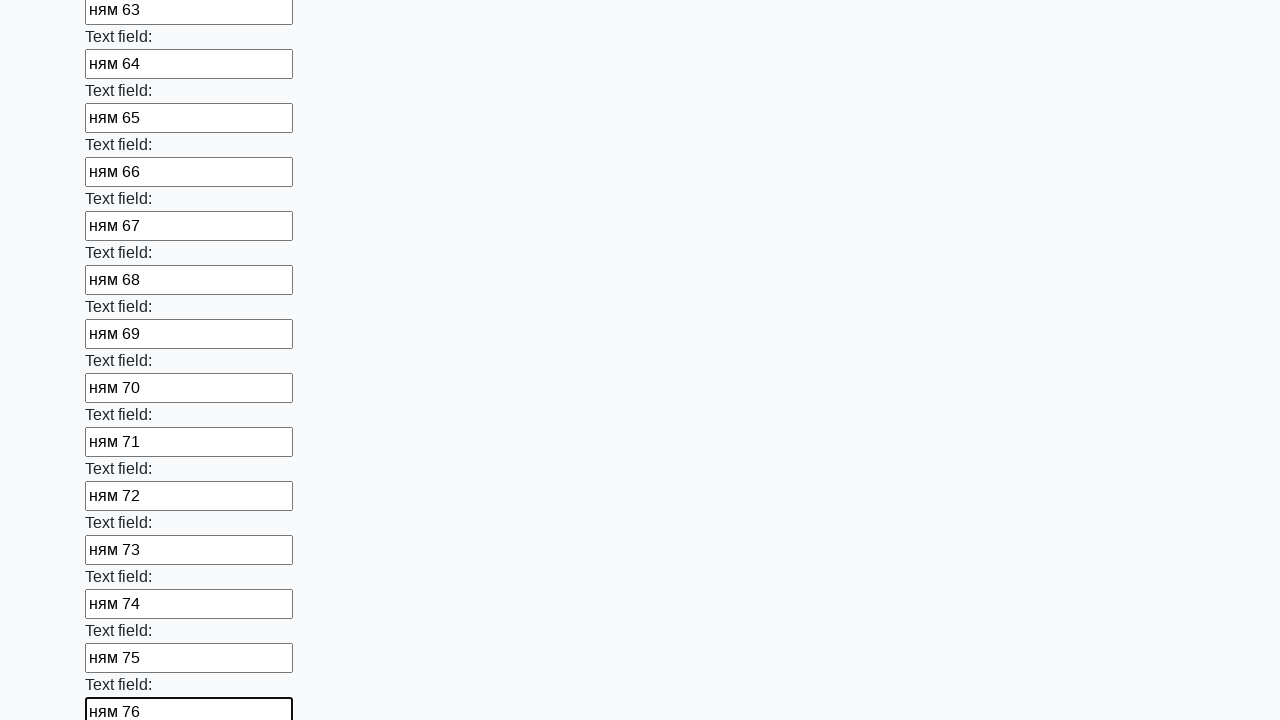

Filled input field 77 with 'ням 77' on input >> nth=77
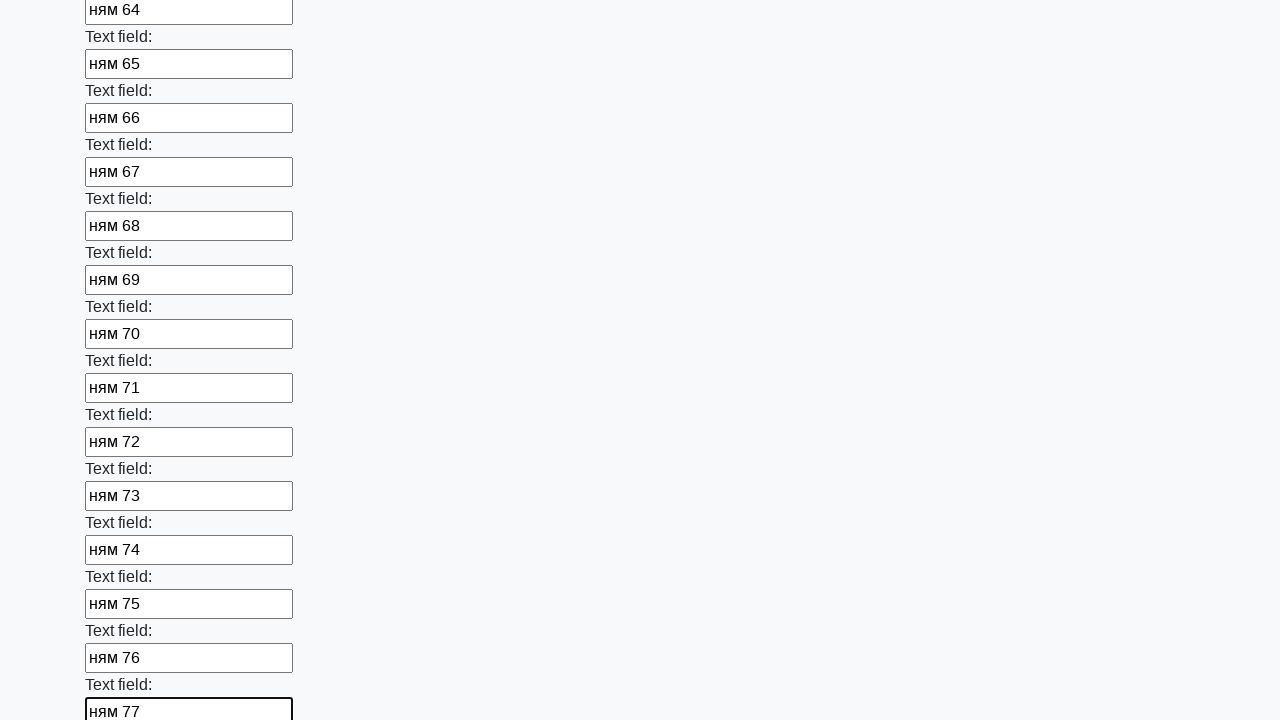

Filled input field 78 with 'ням 78' on input >> nth=78
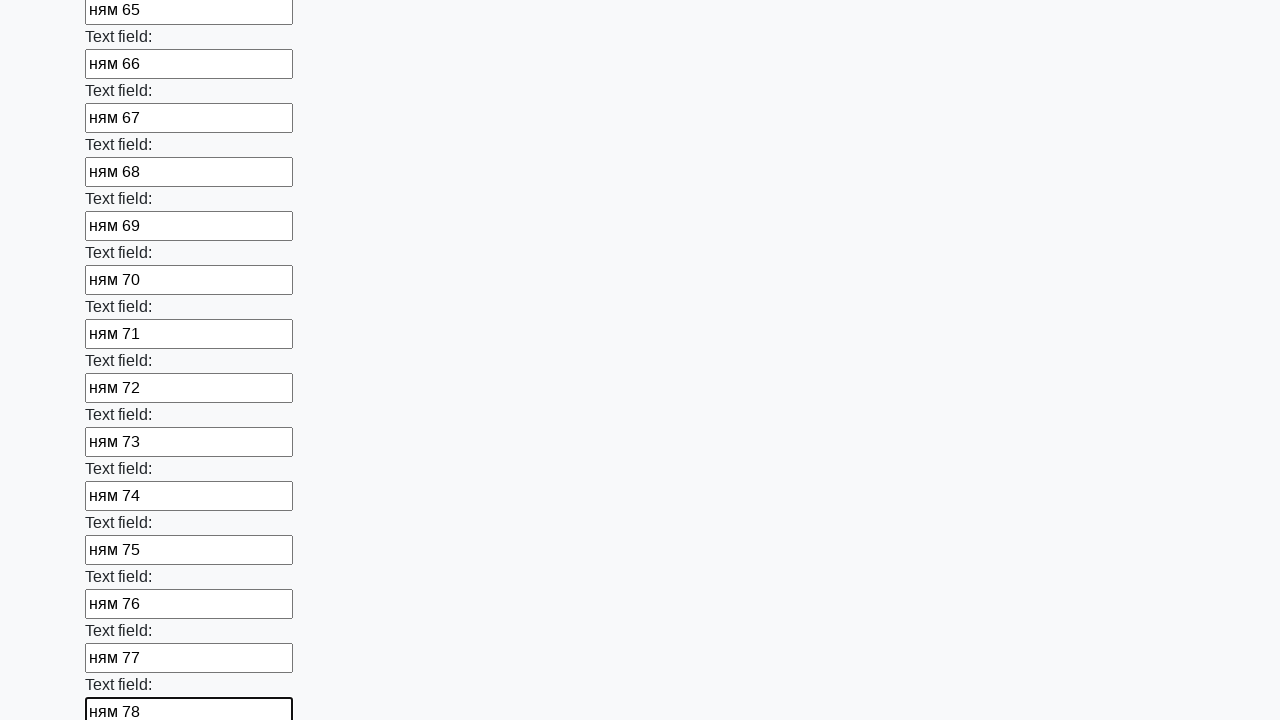

Filled input field 79 with 'ням 79' on input >> nth=79
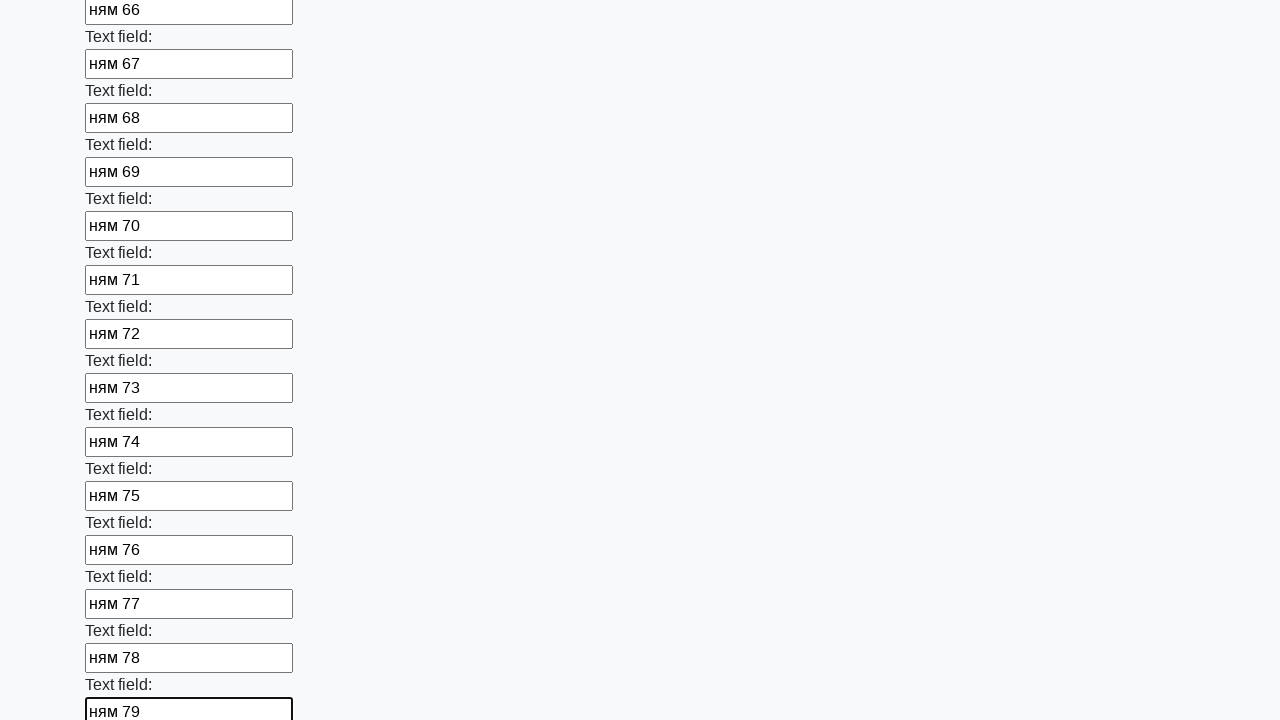

Filled input field 80 with 'ням 80' on input >> nth=80
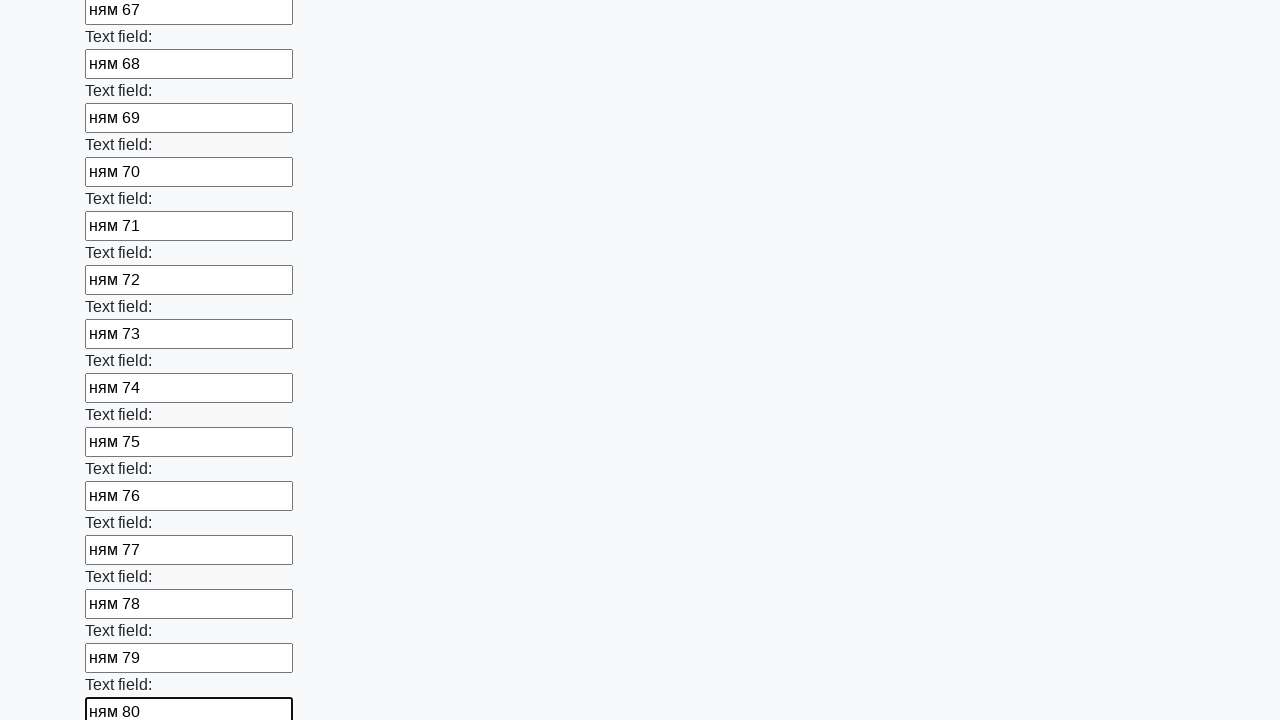

Filled input field 81 with 'ням 81' on input >> nth=81
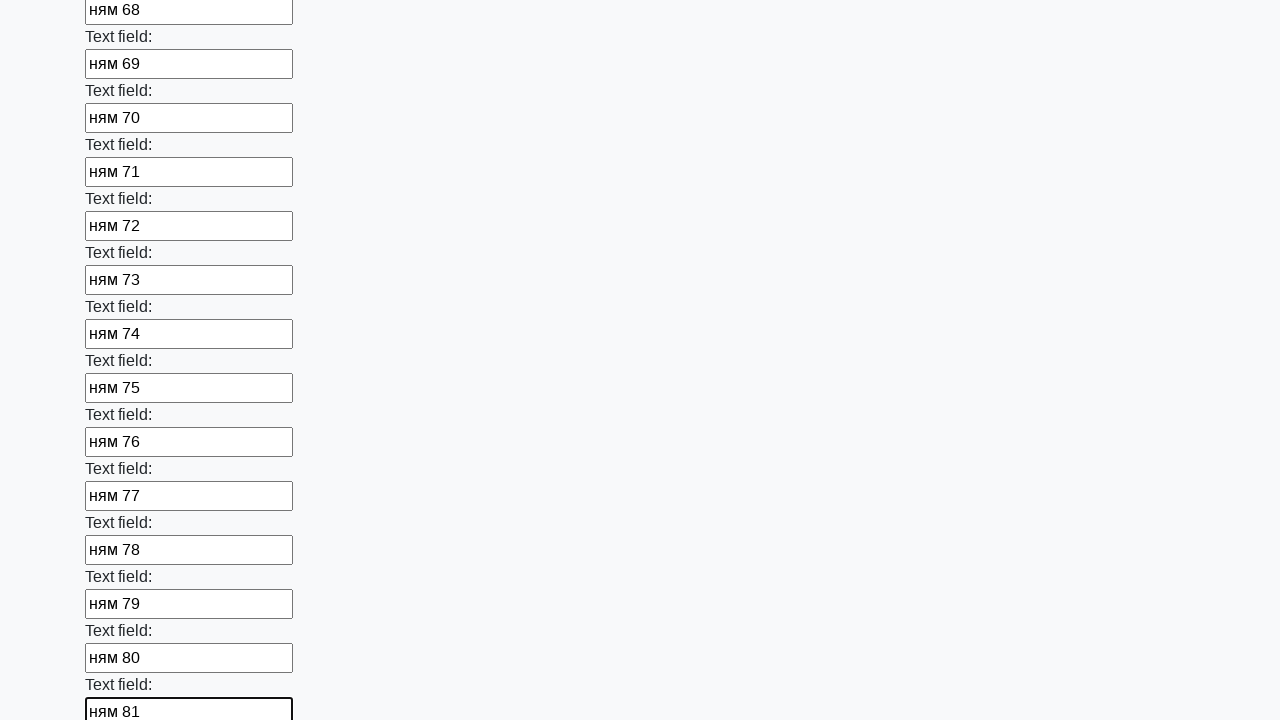

Filled input field 82 with 'ням 82' on input >> nth=82
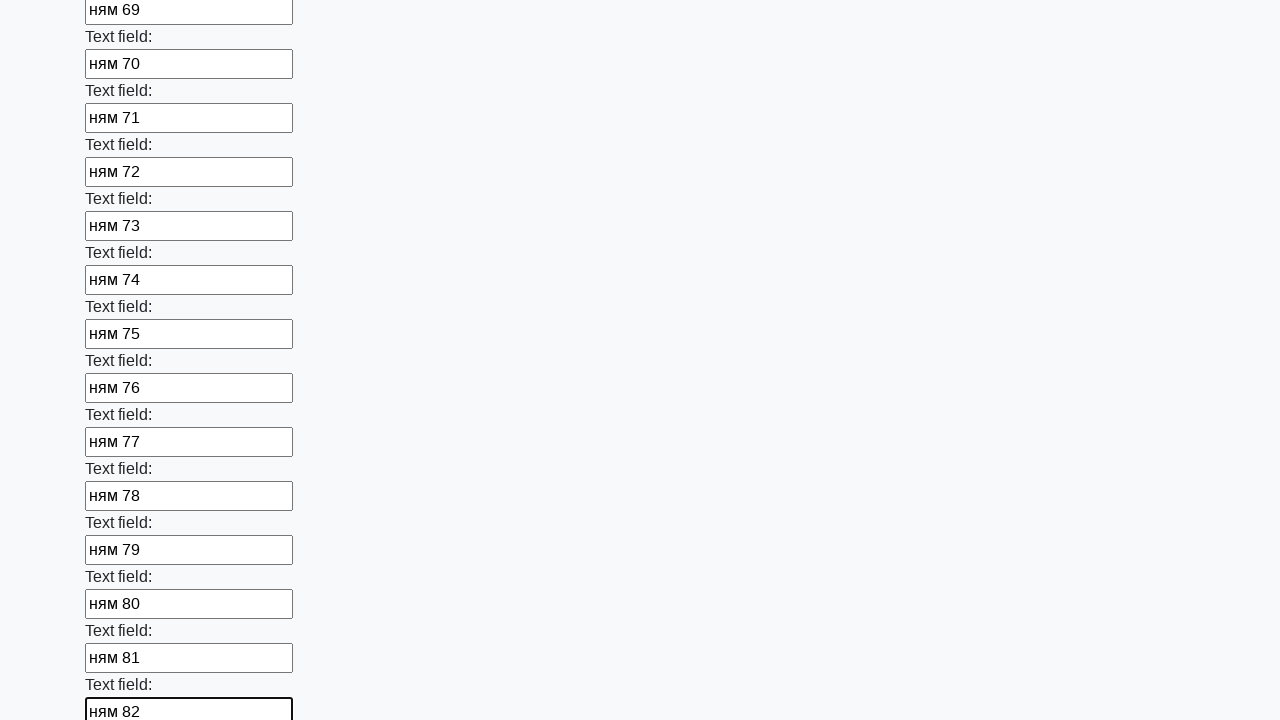

Filled input field 83 with 'ням 83' on input >> nth=83
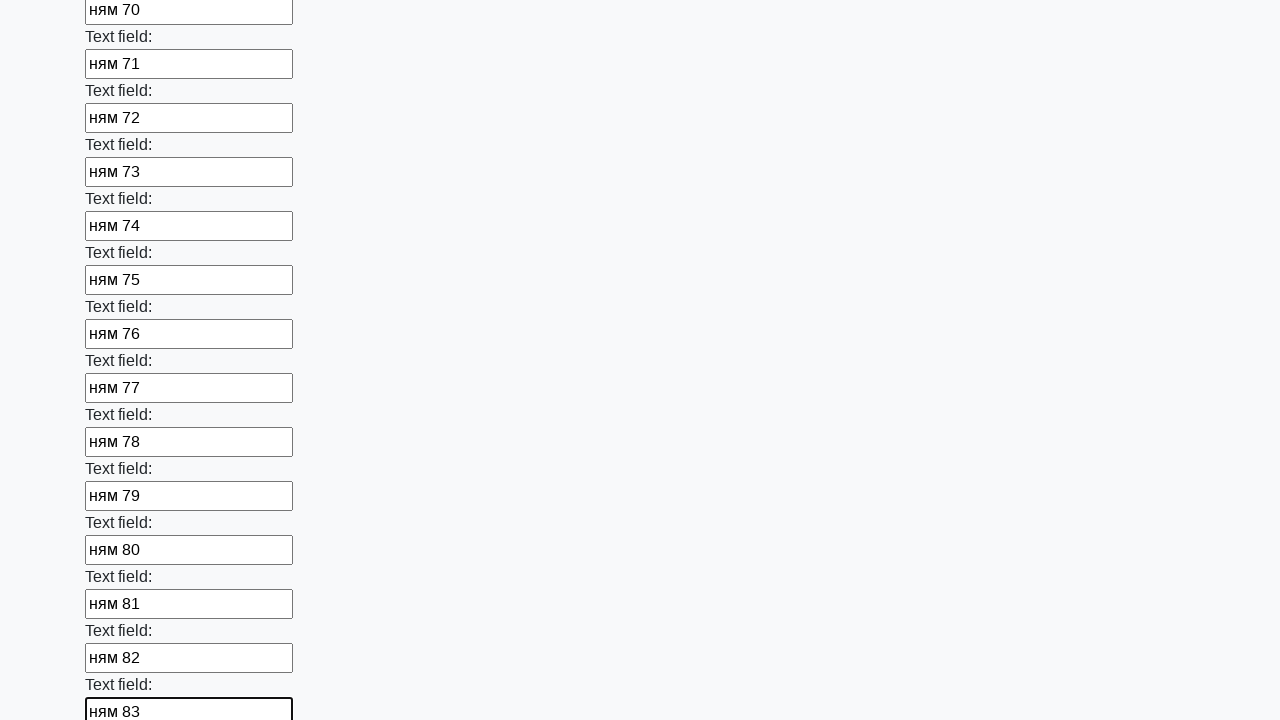

Filled input field 84 with 'ням 84' on input >> nth=84
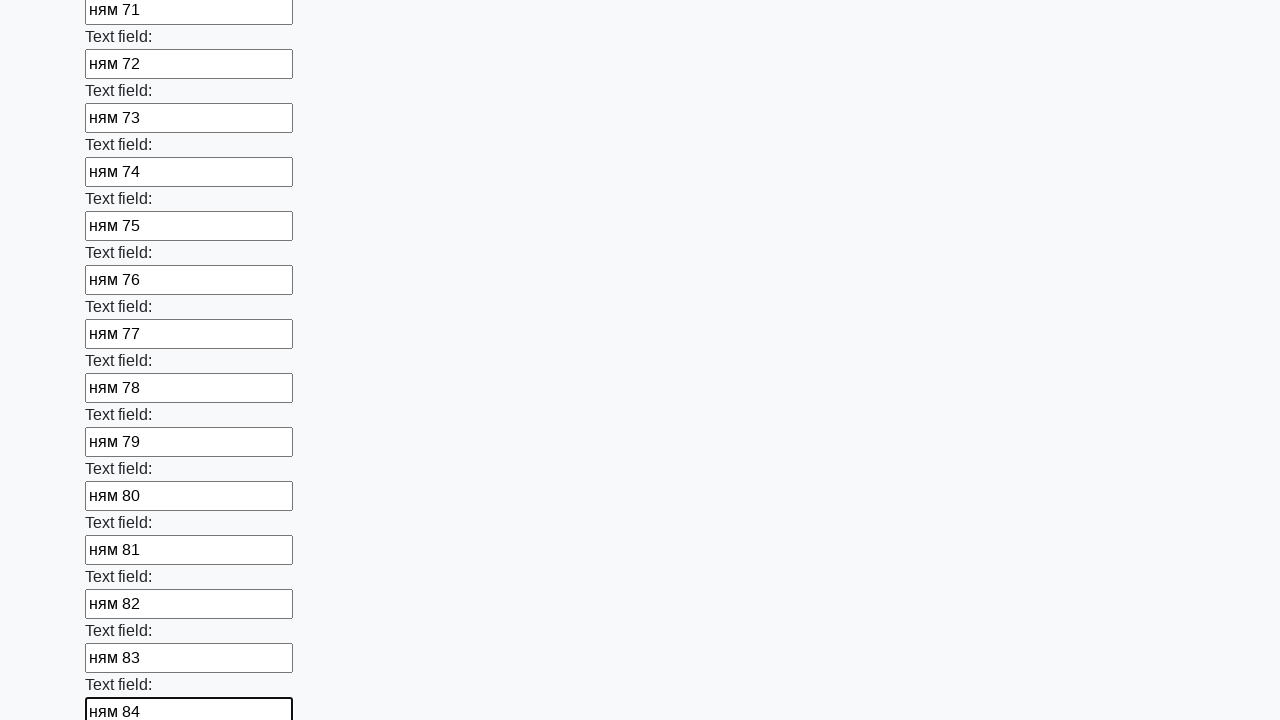

Filled input field 85 with 'ням 85' on input >> nth=85
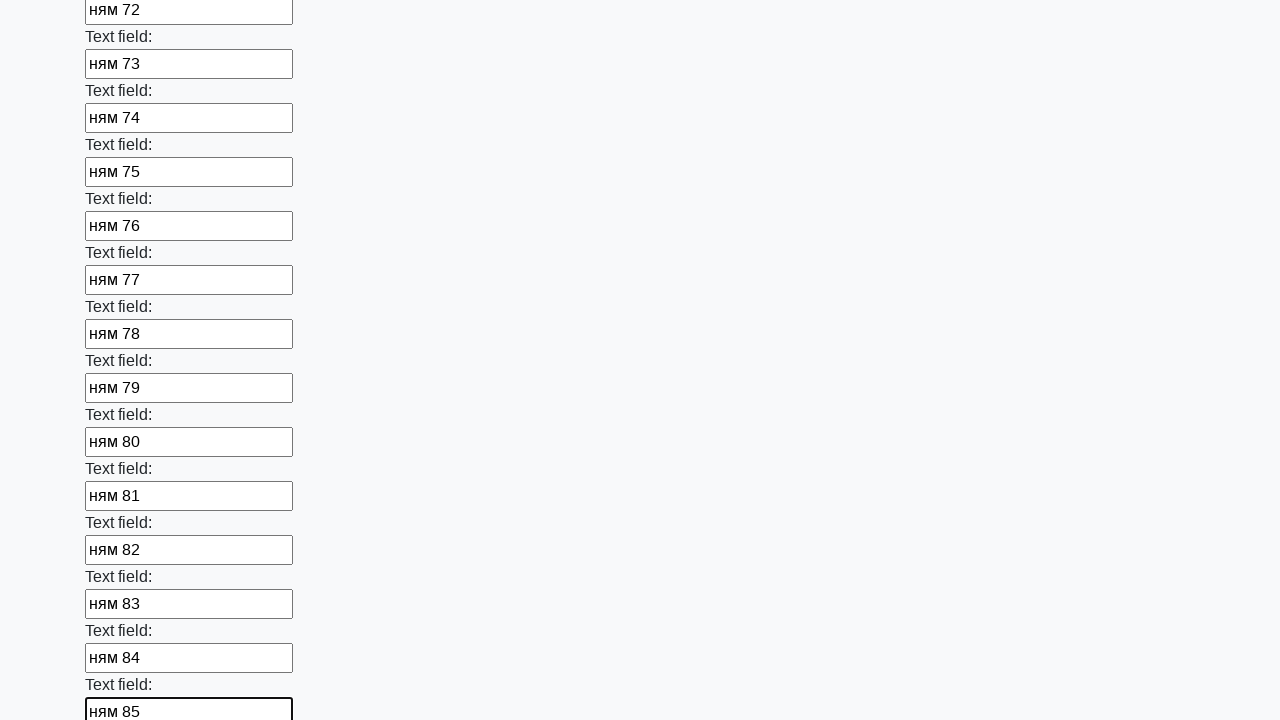

Filled input field 86 with 'ням 86' on input >> nth=86
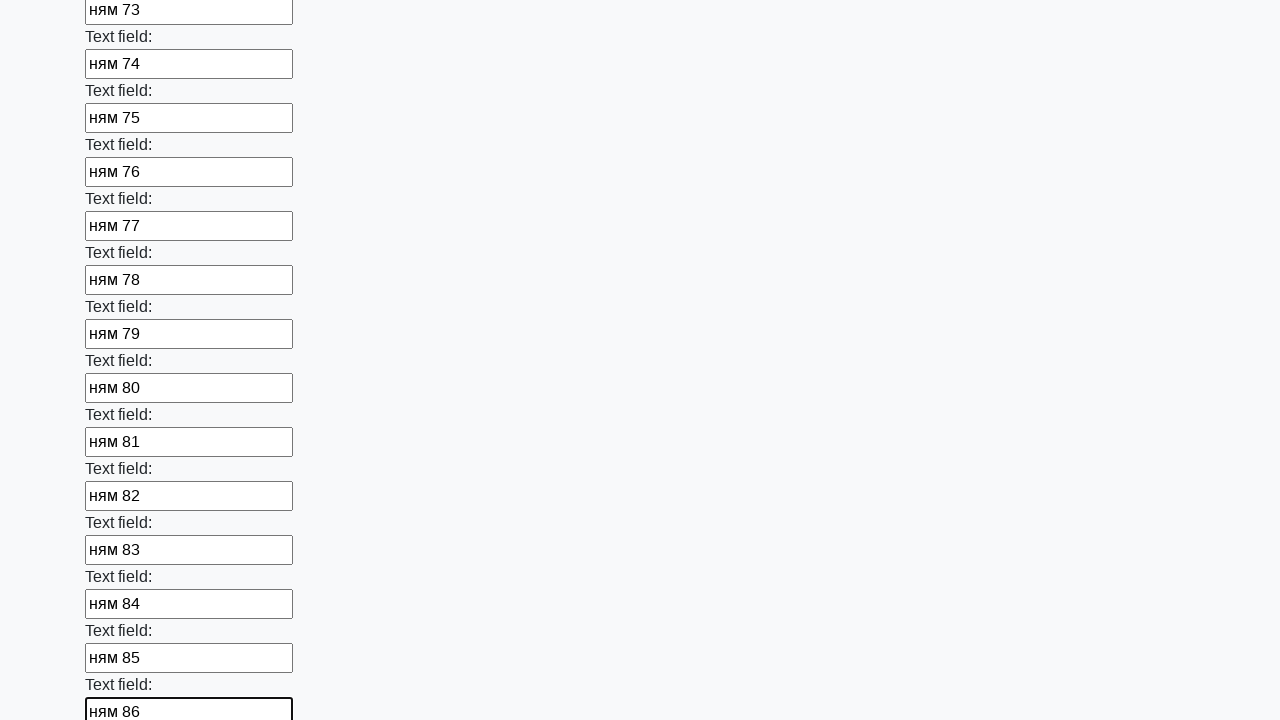

Filled input field 87 with 'ням 87' on input >> nth=87
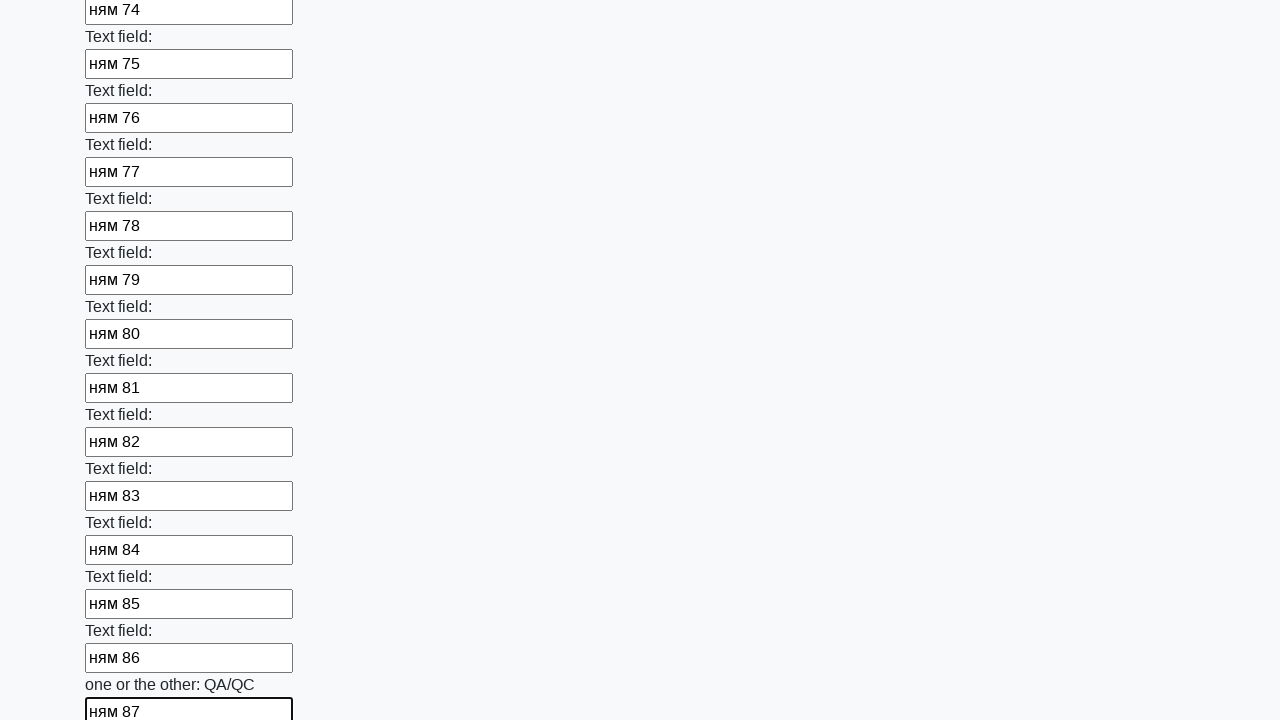

Filled input field 88 with 'ням 88' on input >> nth=88
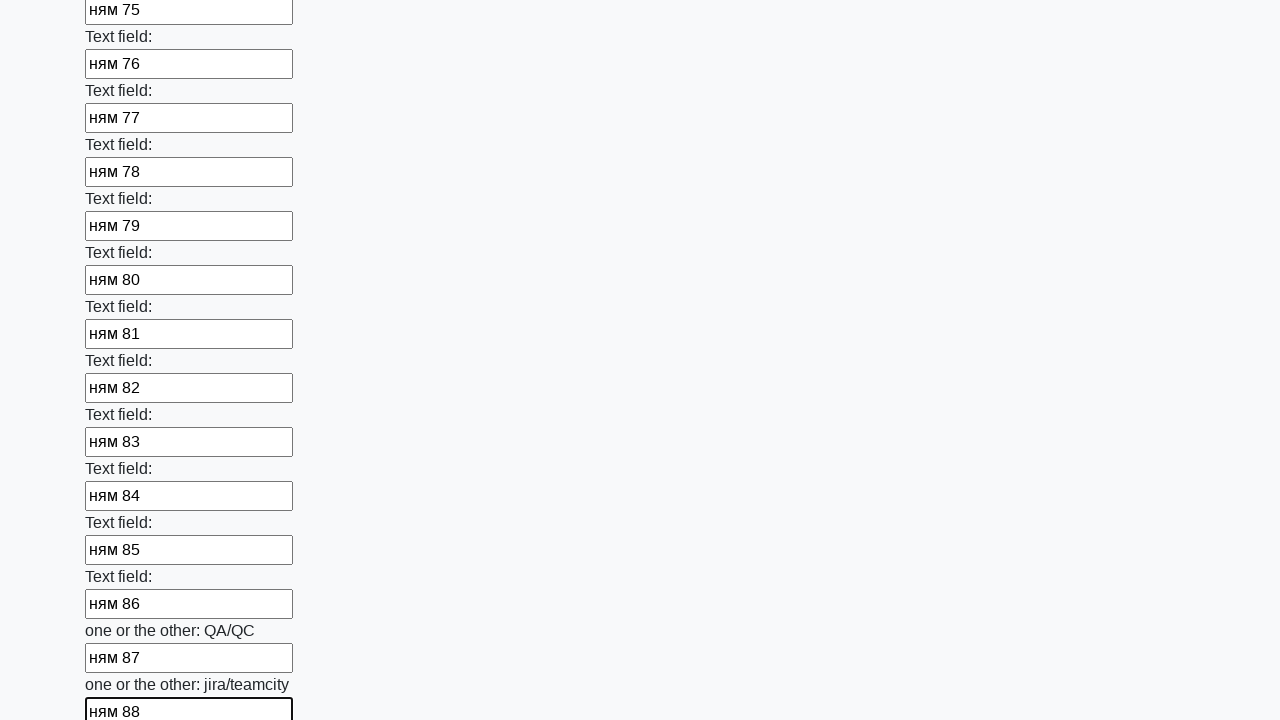

Filled input field 89 with 'ням 89' on input >> nth=89
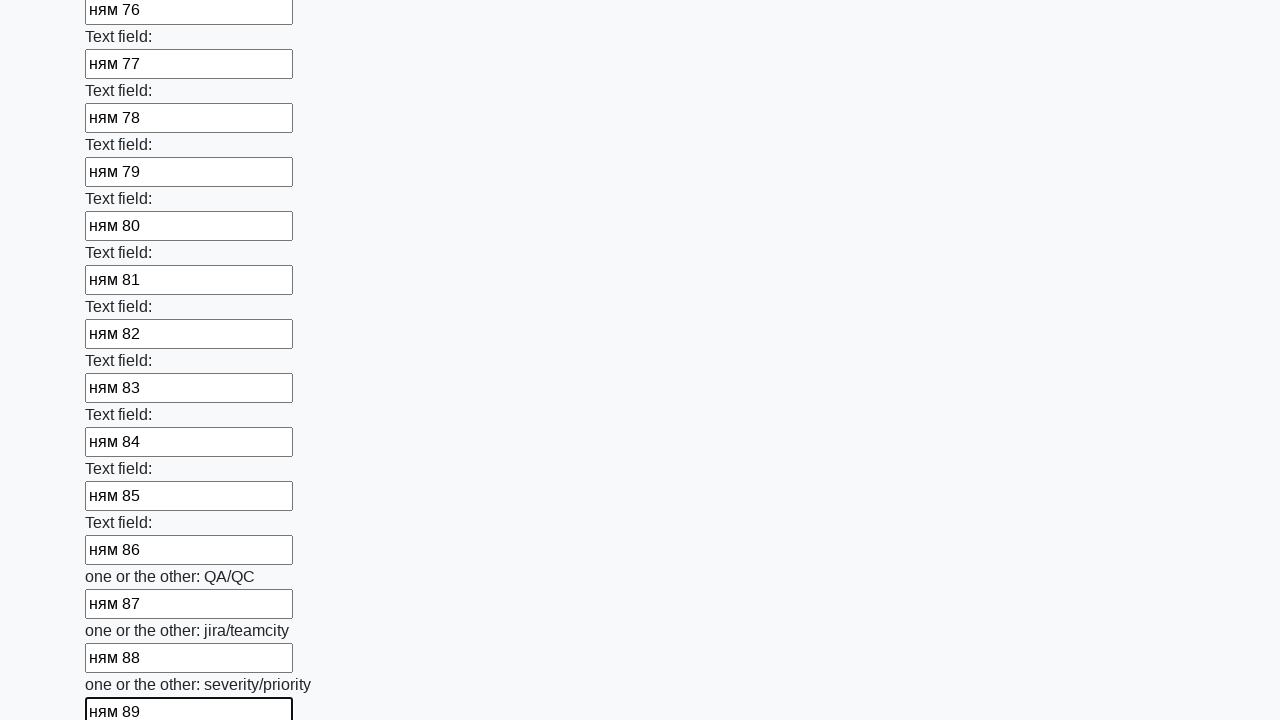

Filled input field 90 with 'ням 90' on input >> nth=90
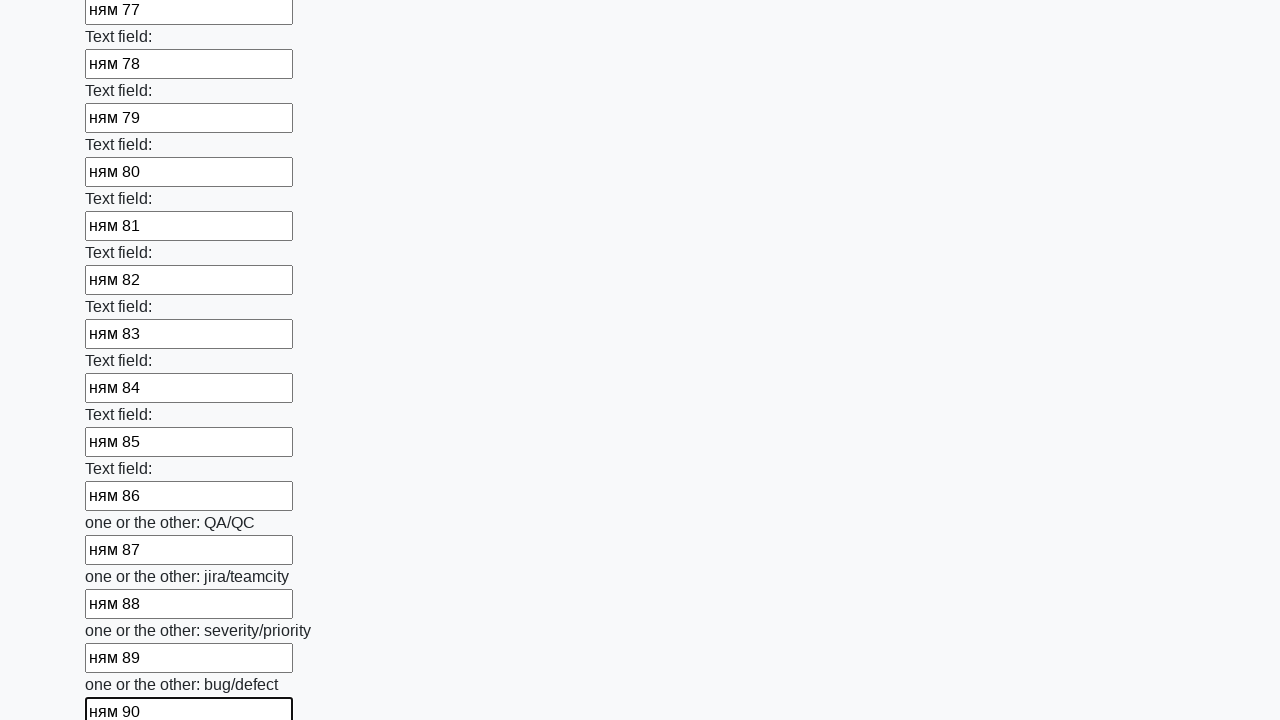

Filled input field 91 with 'ням 91' on input >> nth=91
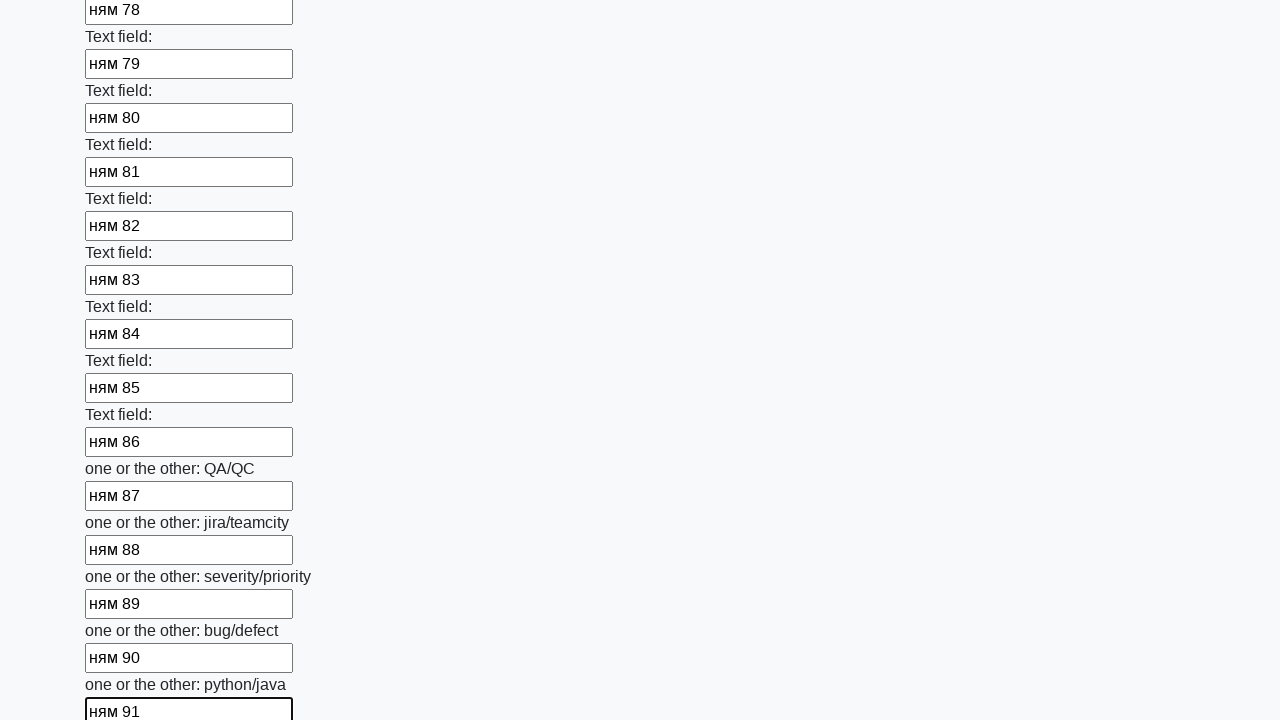

Filled input field 92 with 'ням 92' on input >> nth=92
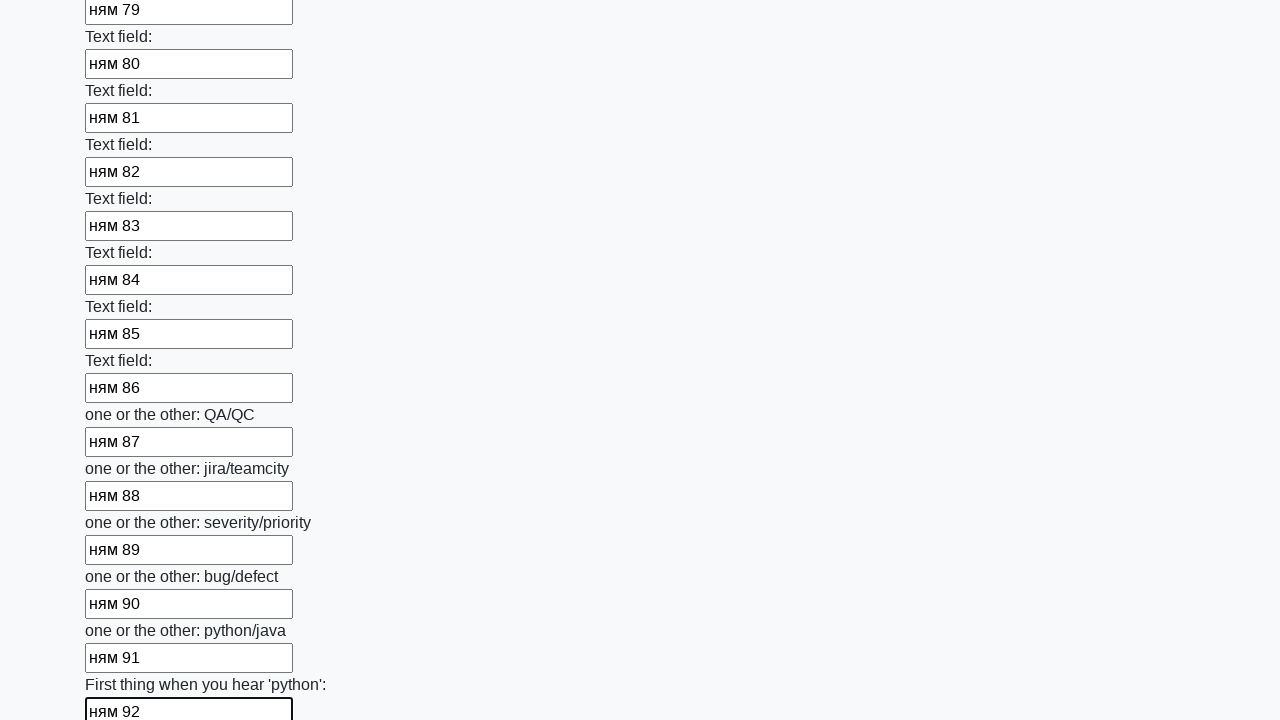

Filled input field 93 with 'ням 93' on input >> nth=93
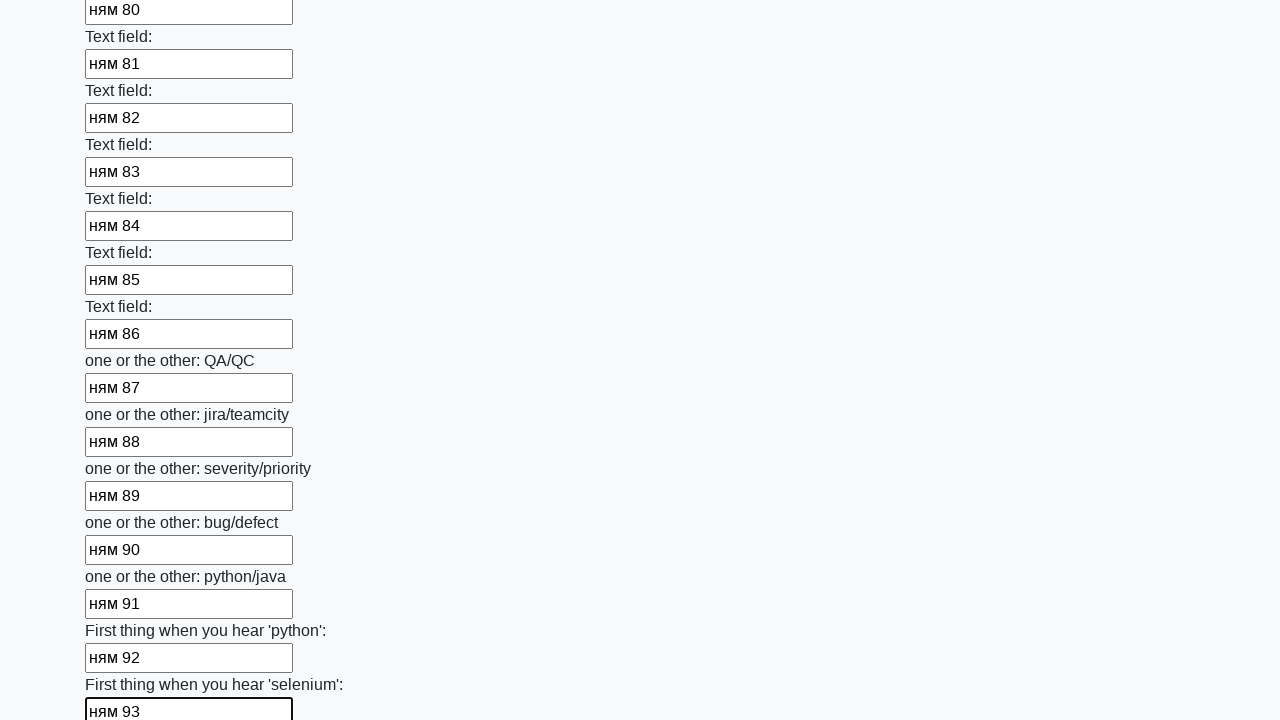

Filled input field 94 with 'ням 94' on input >> nth=94
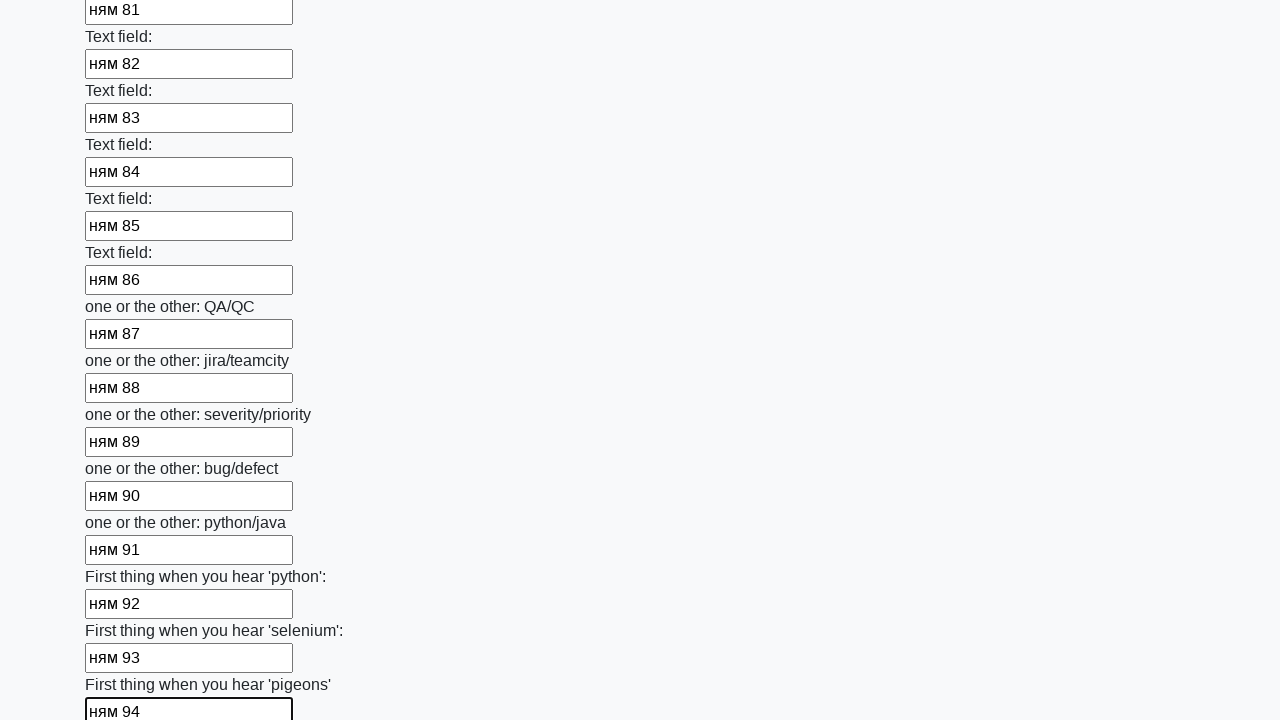

Filled input field 95 with 'ням 95' on input >> nth=95
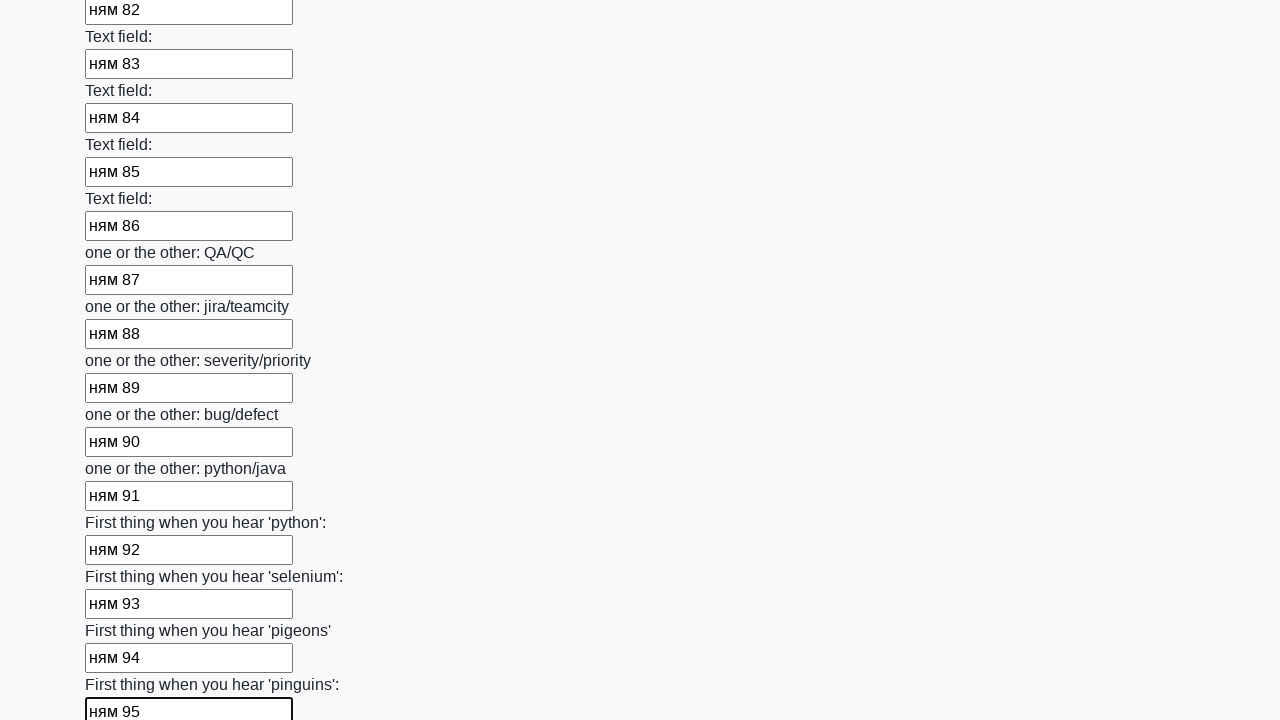

Filled input field 96 with 'ням 96' on input >> nth=96
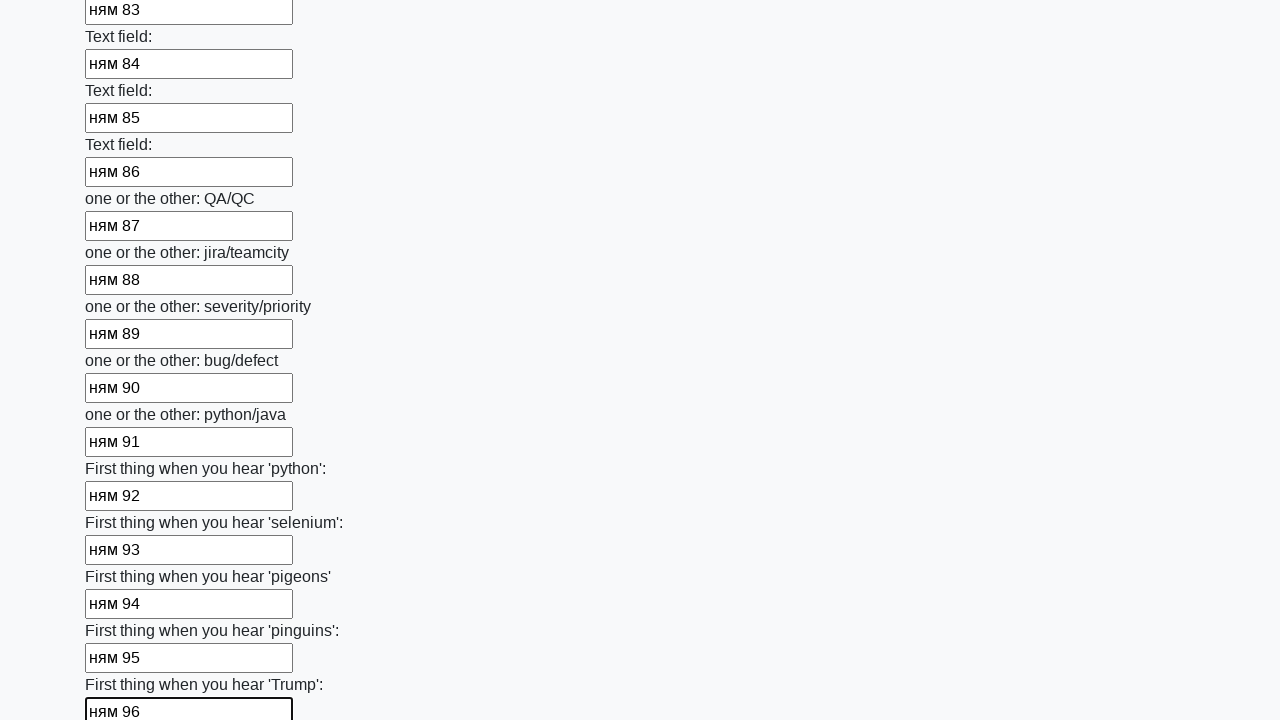

Filled input field 97 with 'ням 97' on input >> nth=97
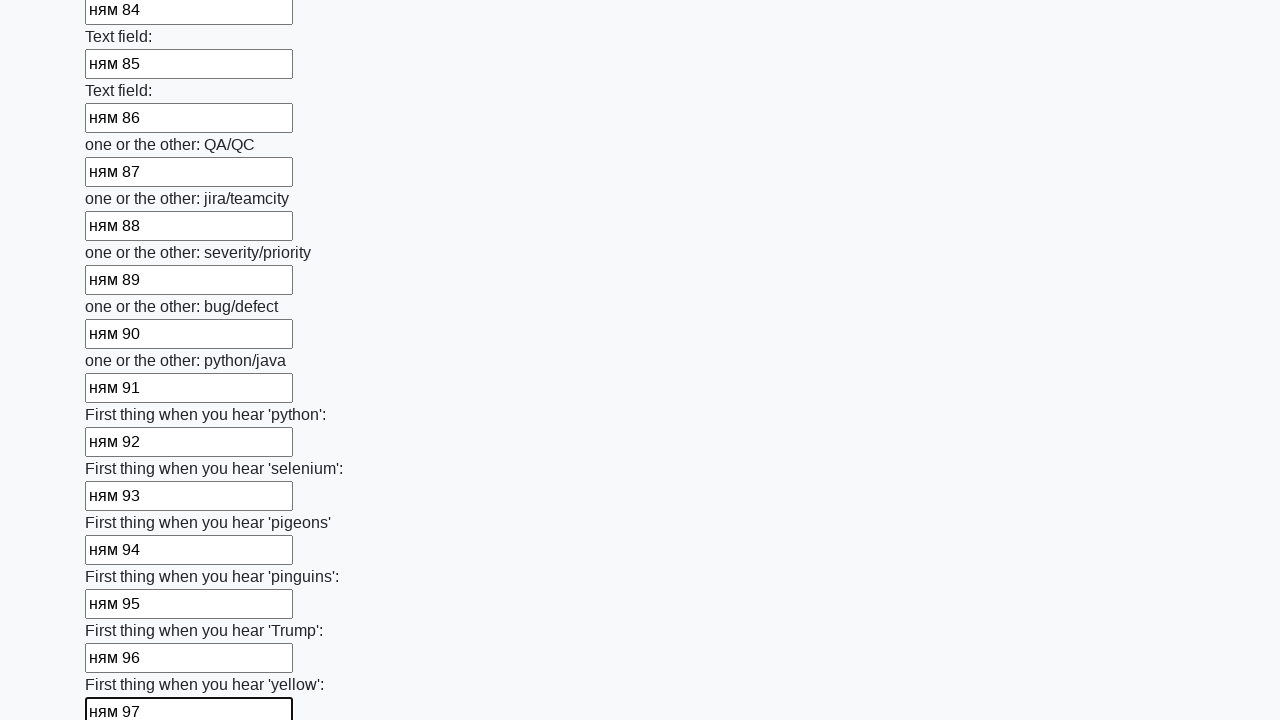

Filled input field 98 with 'ням 98' on input >> nth=98
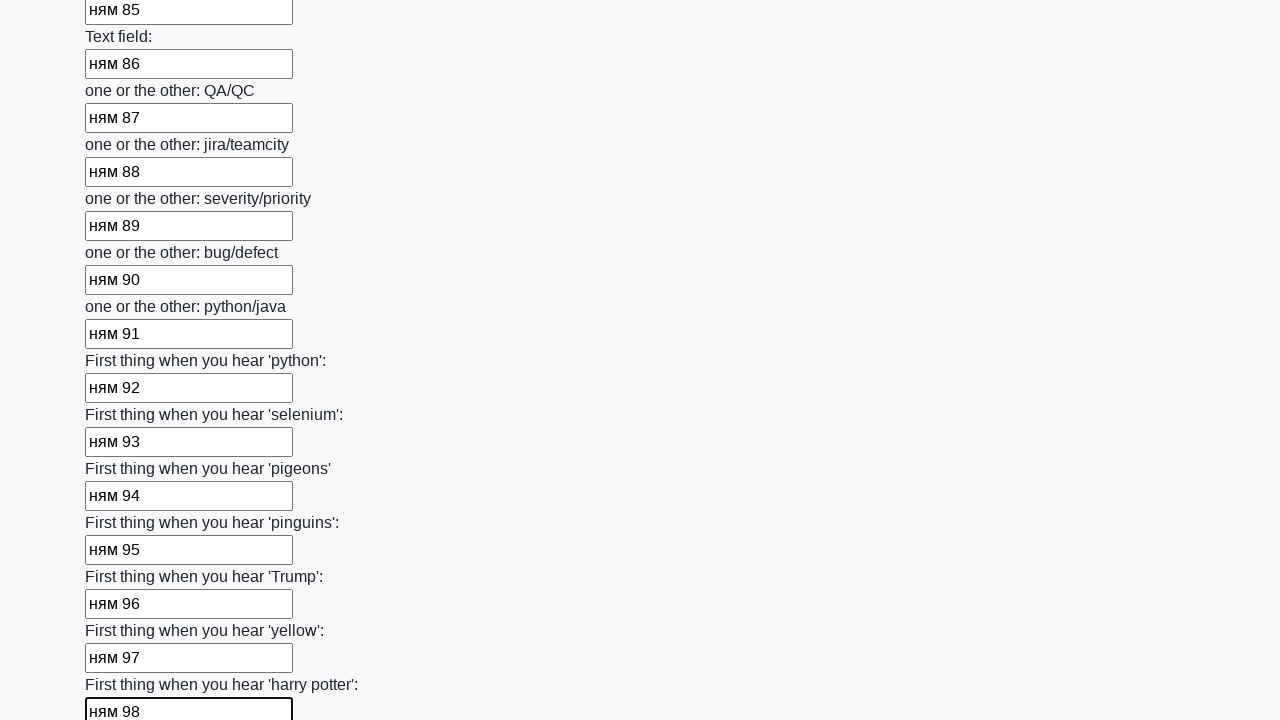

Filled input field 99 with 'ням 99' on input >> nth=99
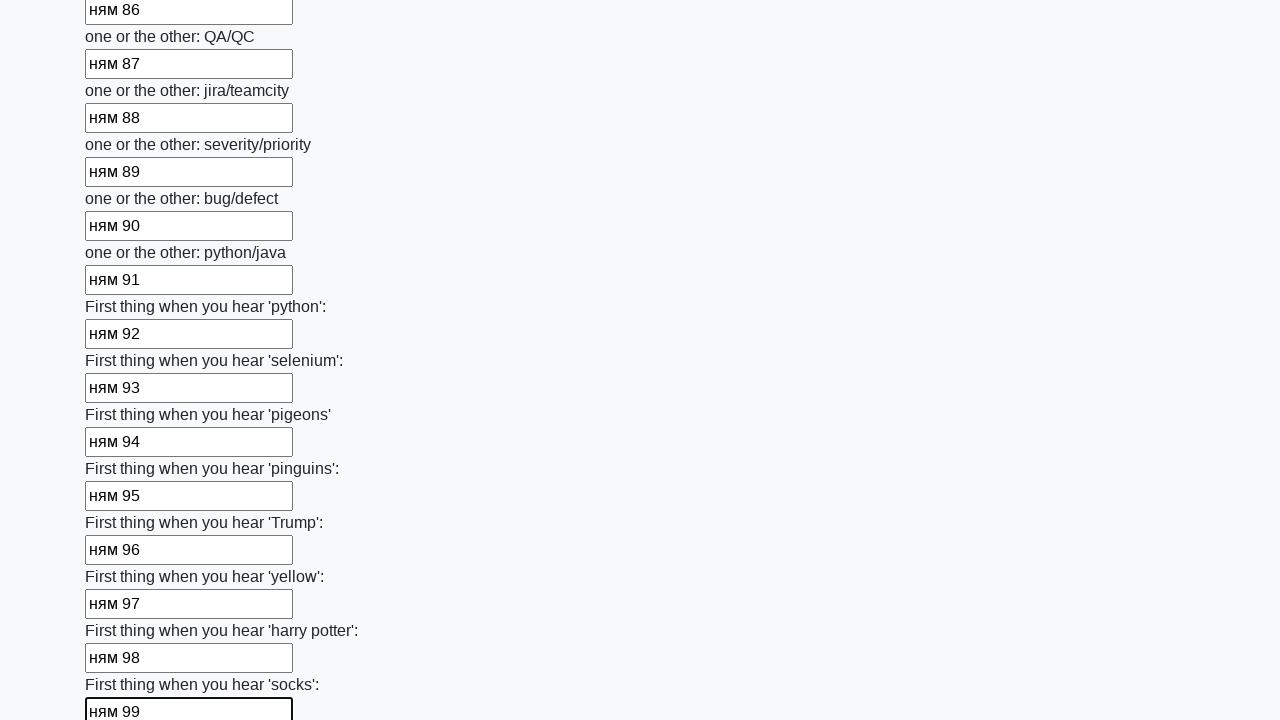

Clicked the submit button to submit the form at (123, 611) on button.btn
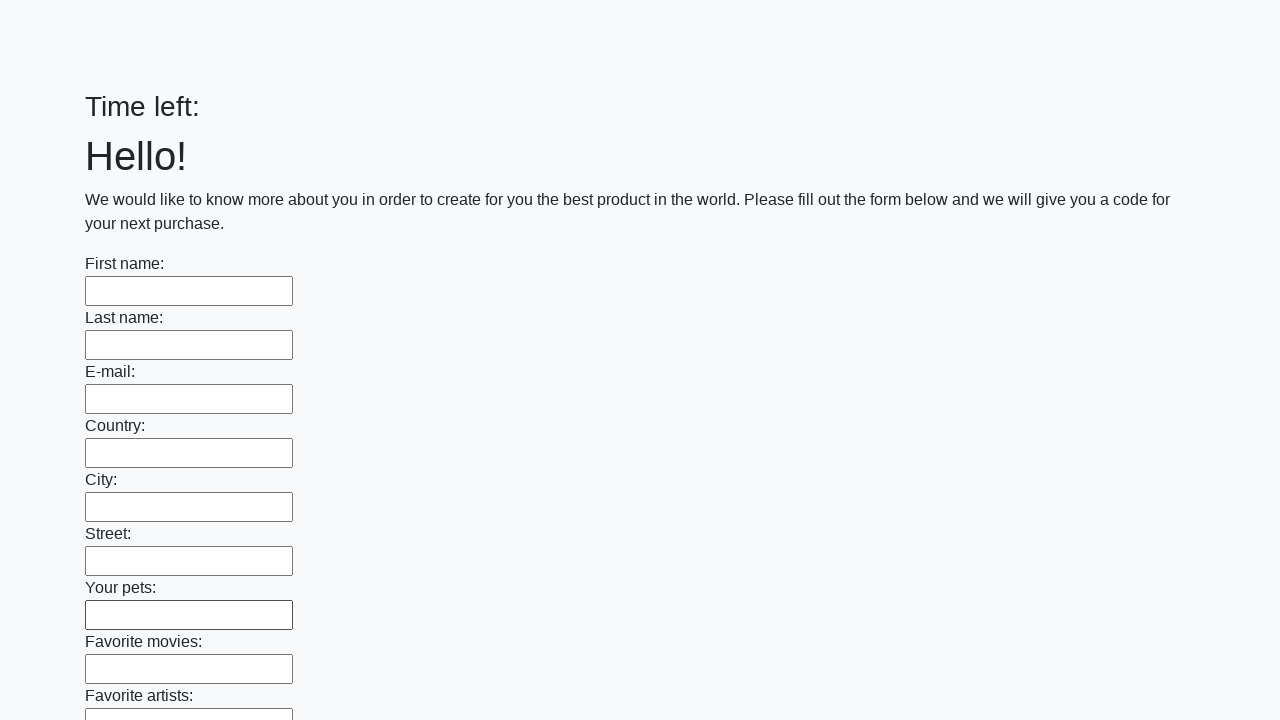

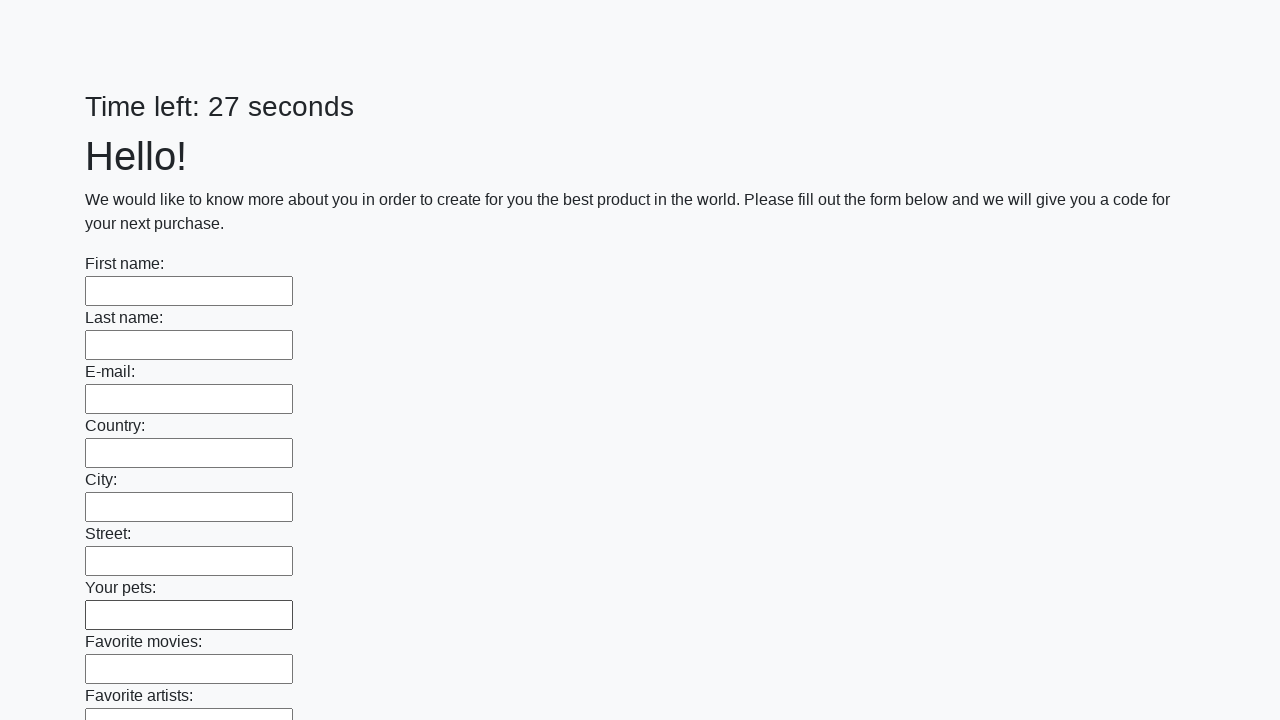